Tests filling a large form by entering the same text into all input fields and submitting the form

Starting URL: http://suninjuly.github.io/huge_form.html

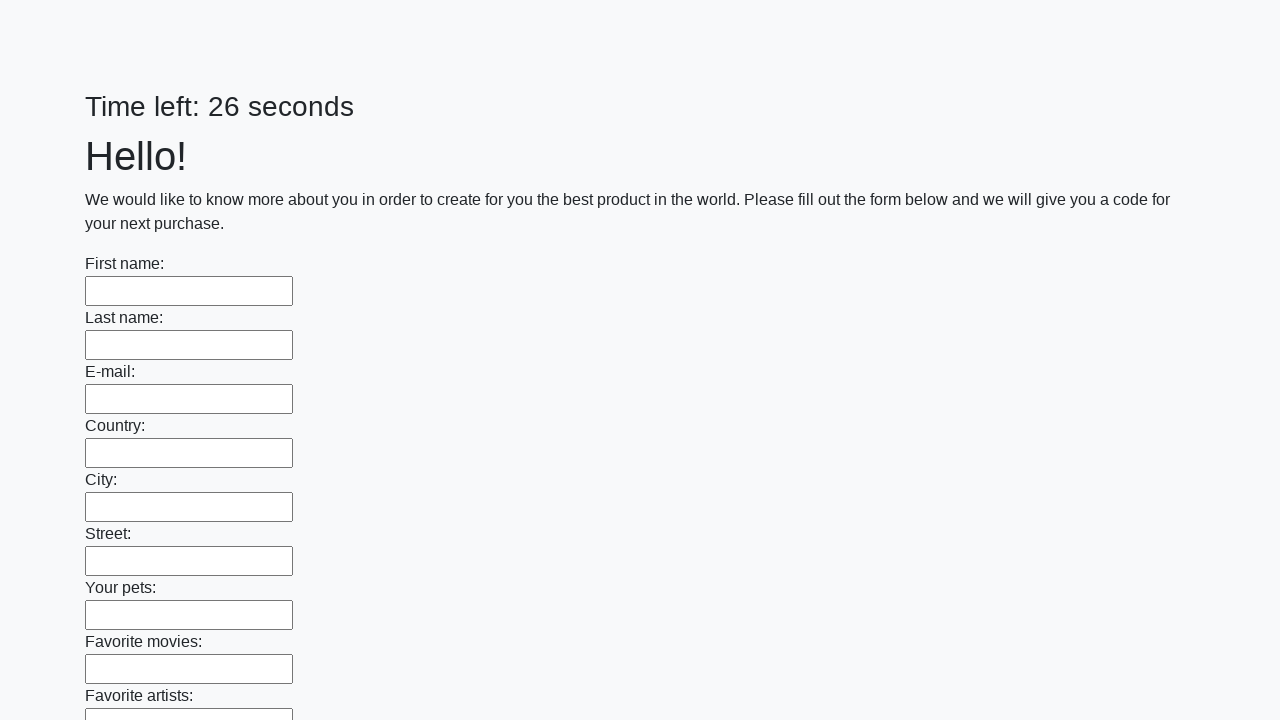

Navigated to huge form page
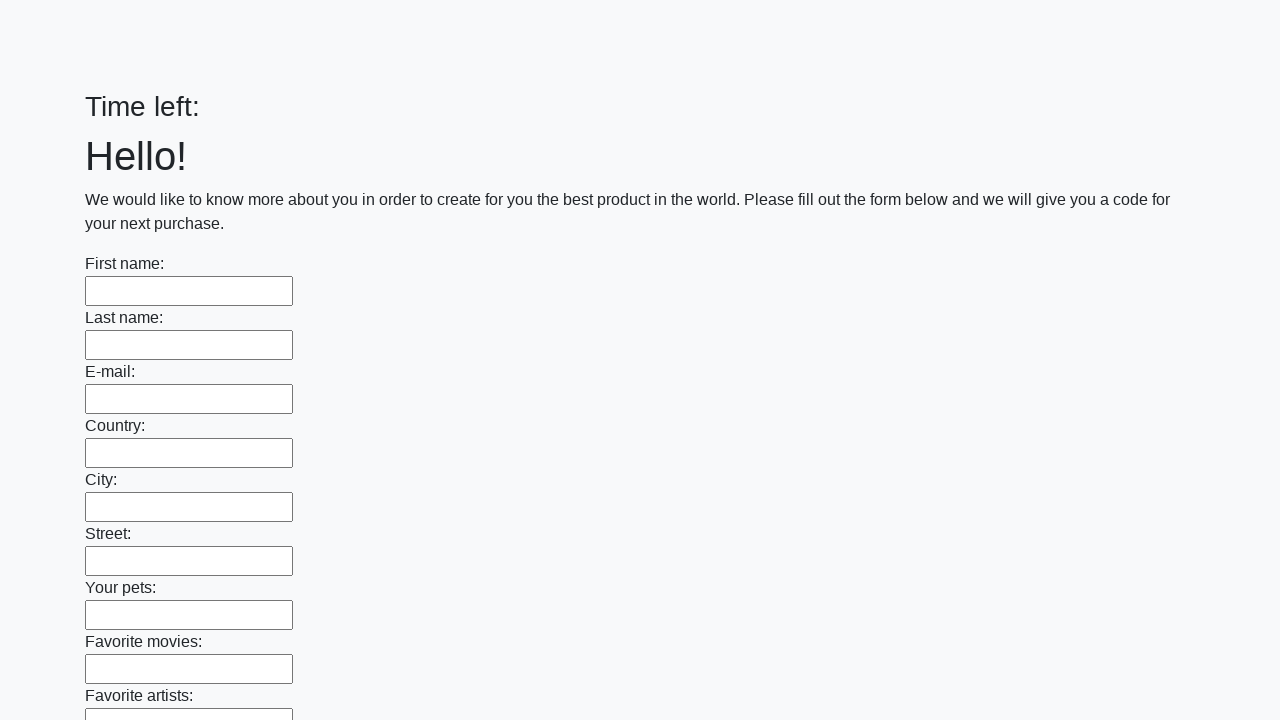

Filled input field with 'Мой ответ' on input >> nth=0
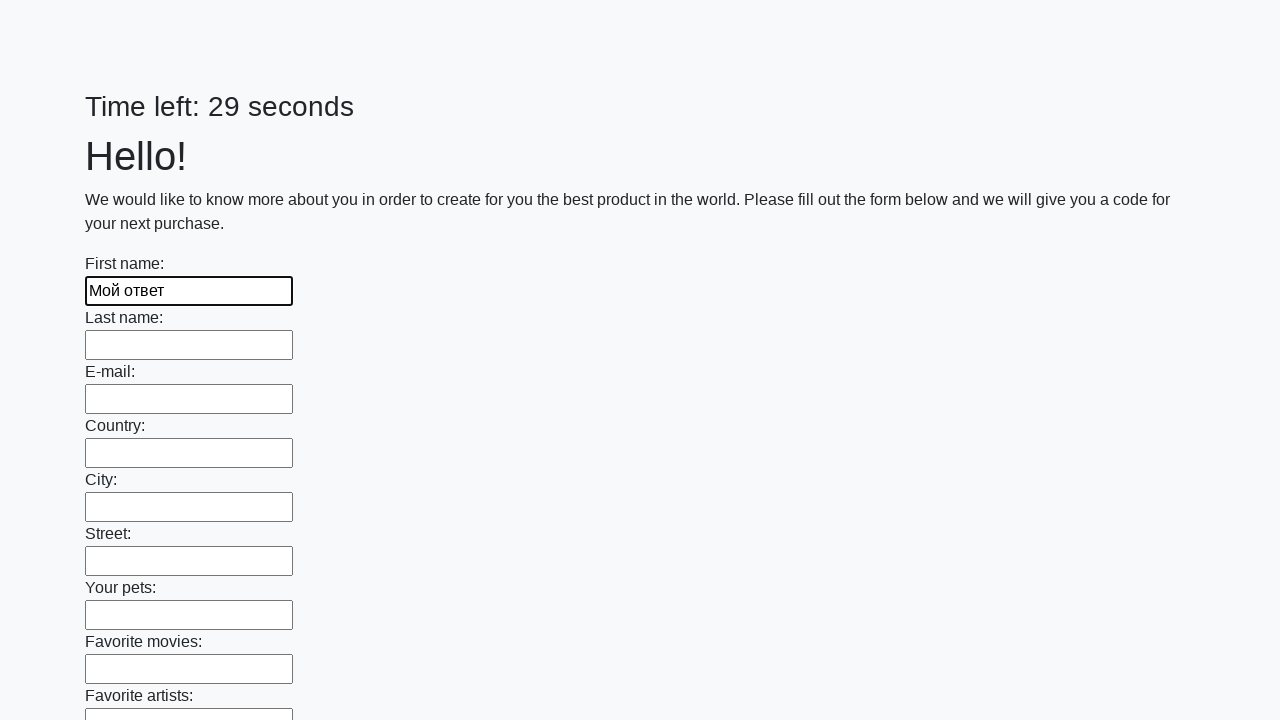

Filled input field with 'Мой ответ' on input >> nth=1
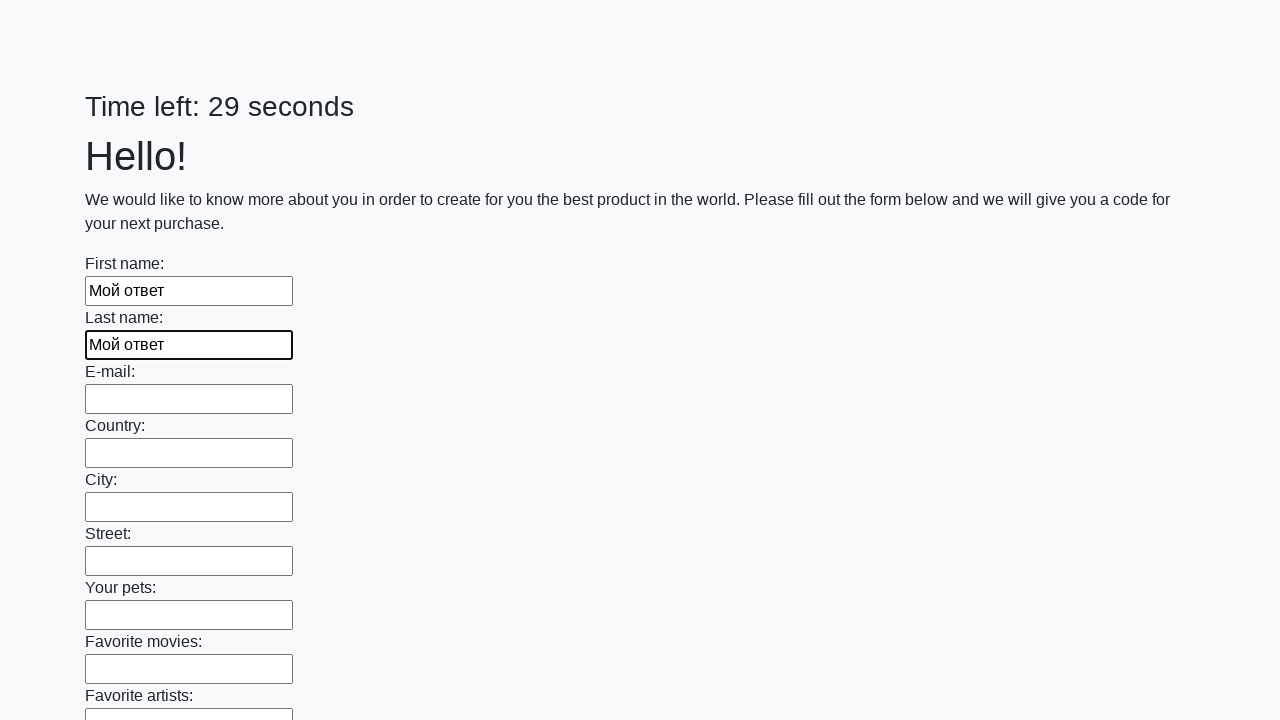

Filled input field with 'Мой ответ' on input >> nth=2
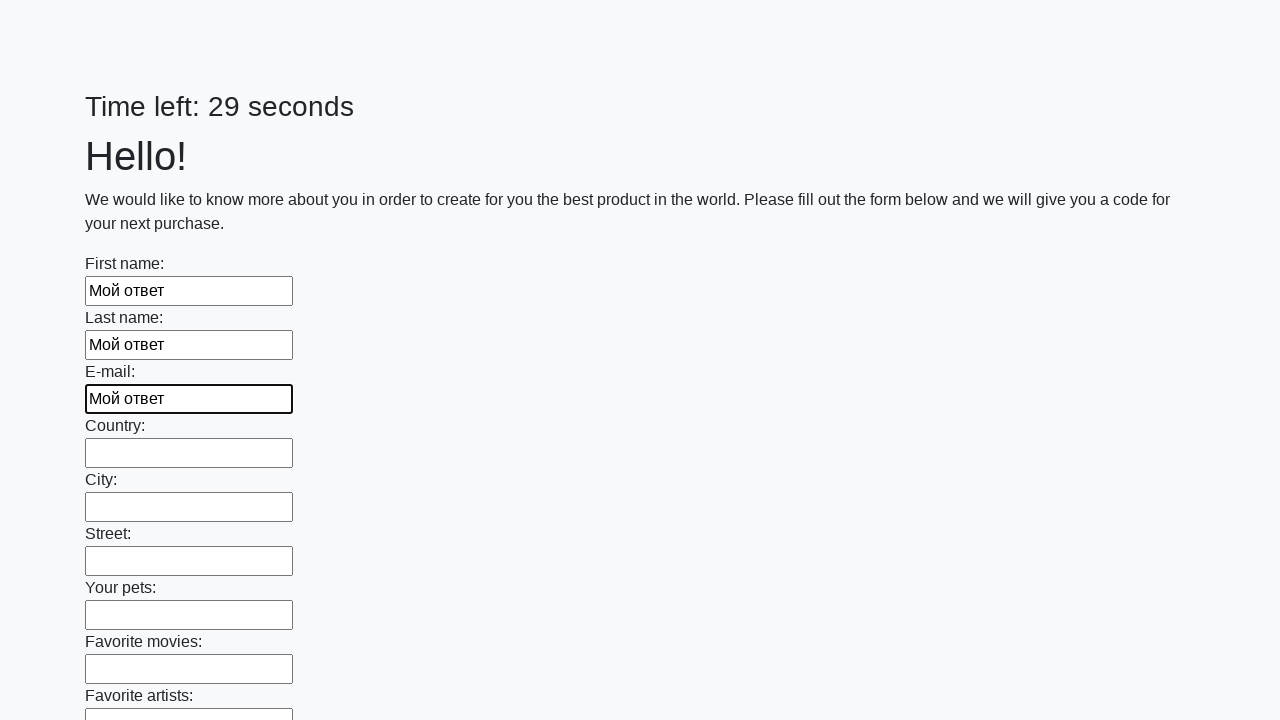

Filled input field with 'Мой ответ' on input >> nth=3
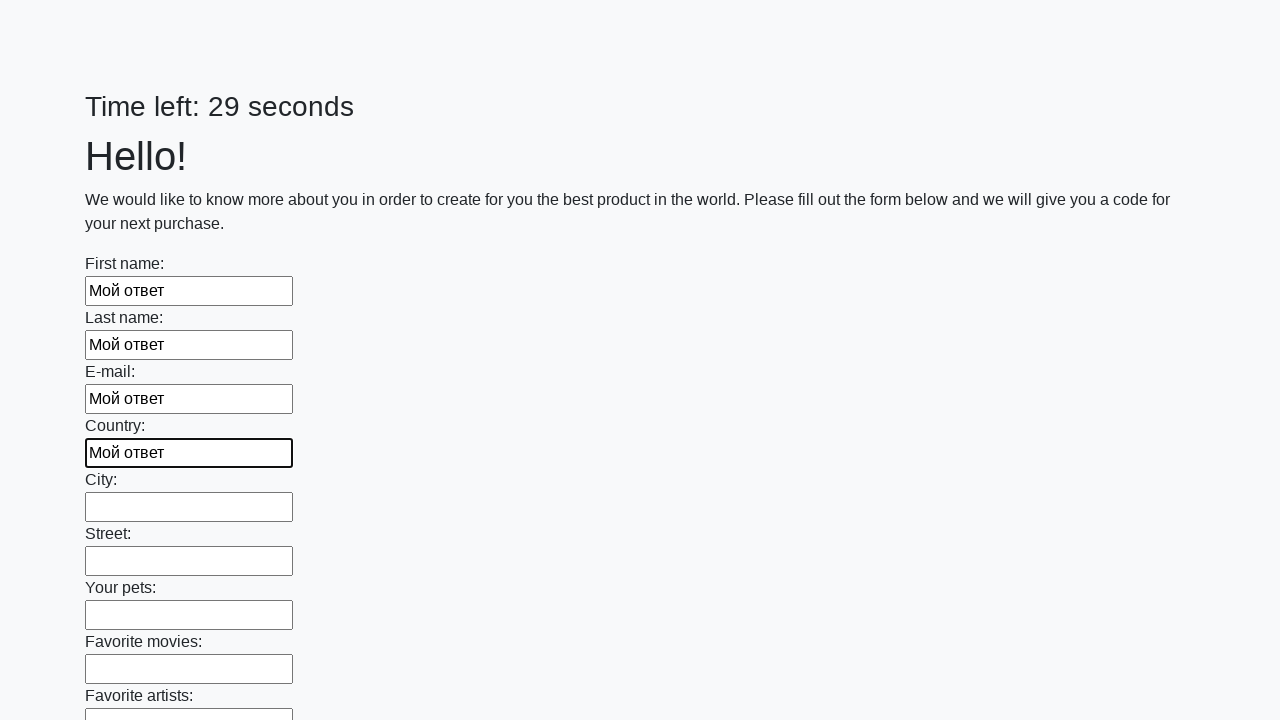

Filled input field with 'Мой ответ' on input >> nth=4
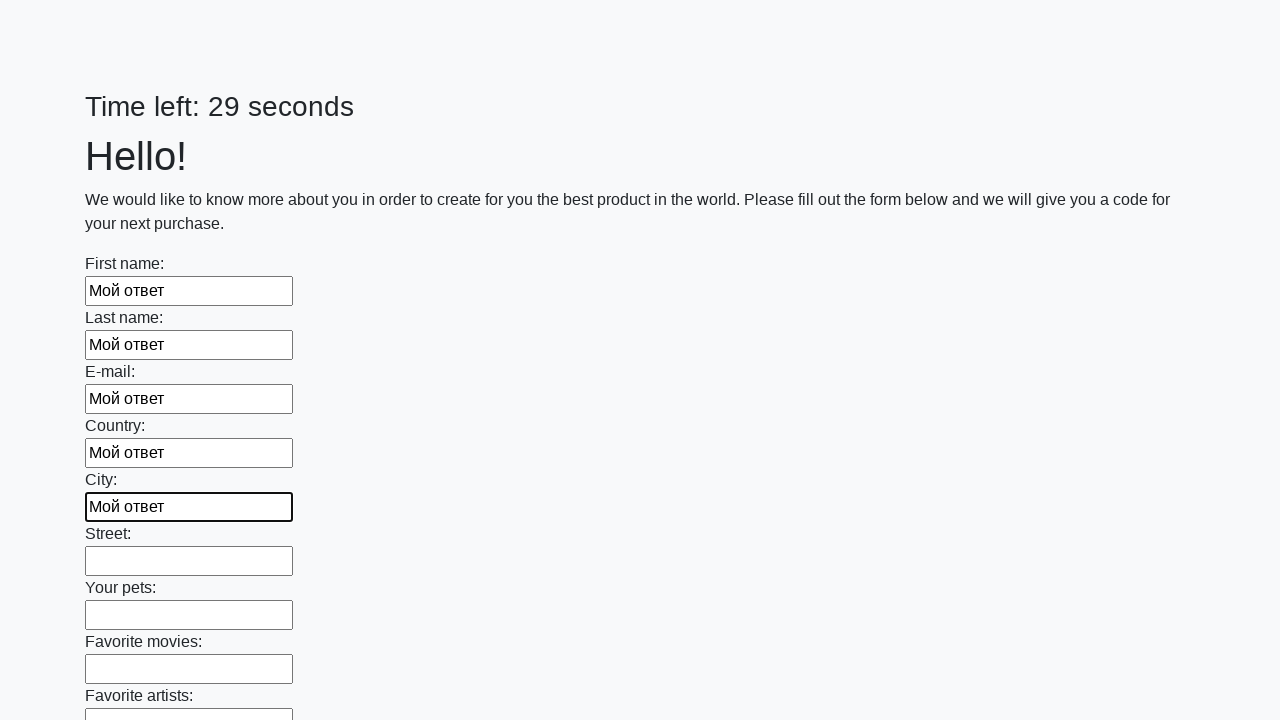

Filled input field with 'Мой ответ' on input >> nth=5
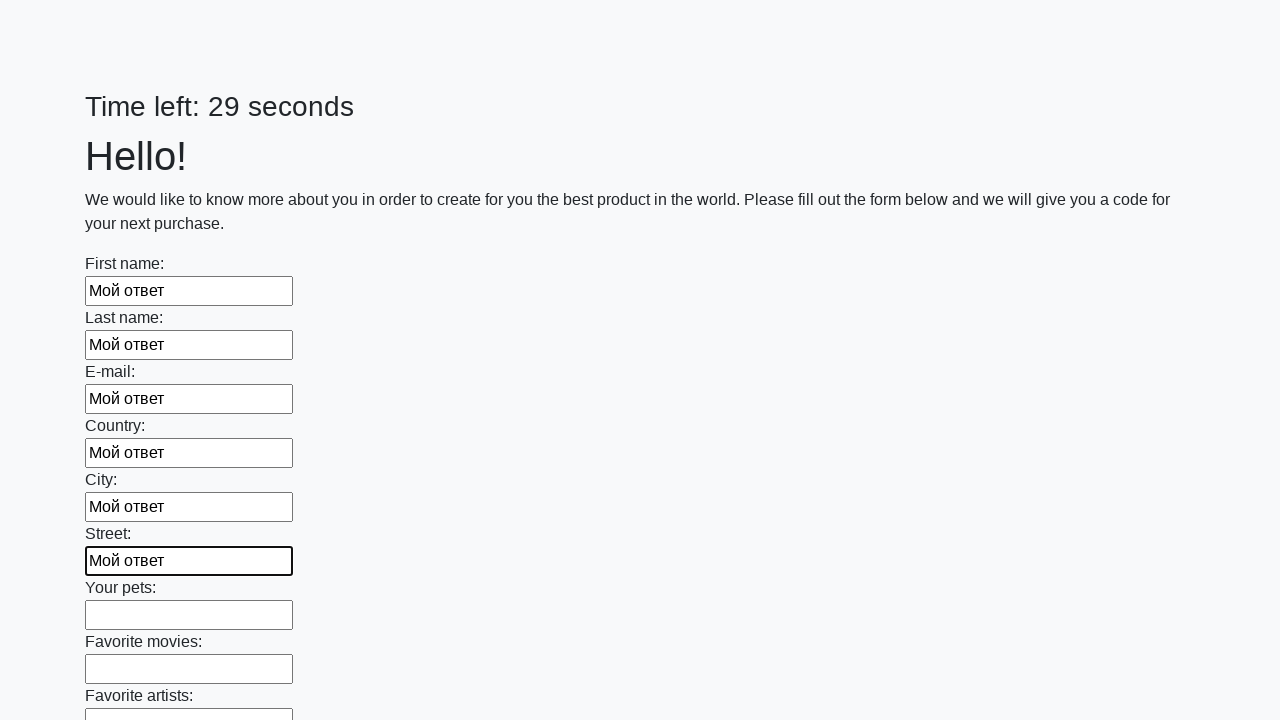

Filled input field with 'Мой ответ' on input >> nth=6
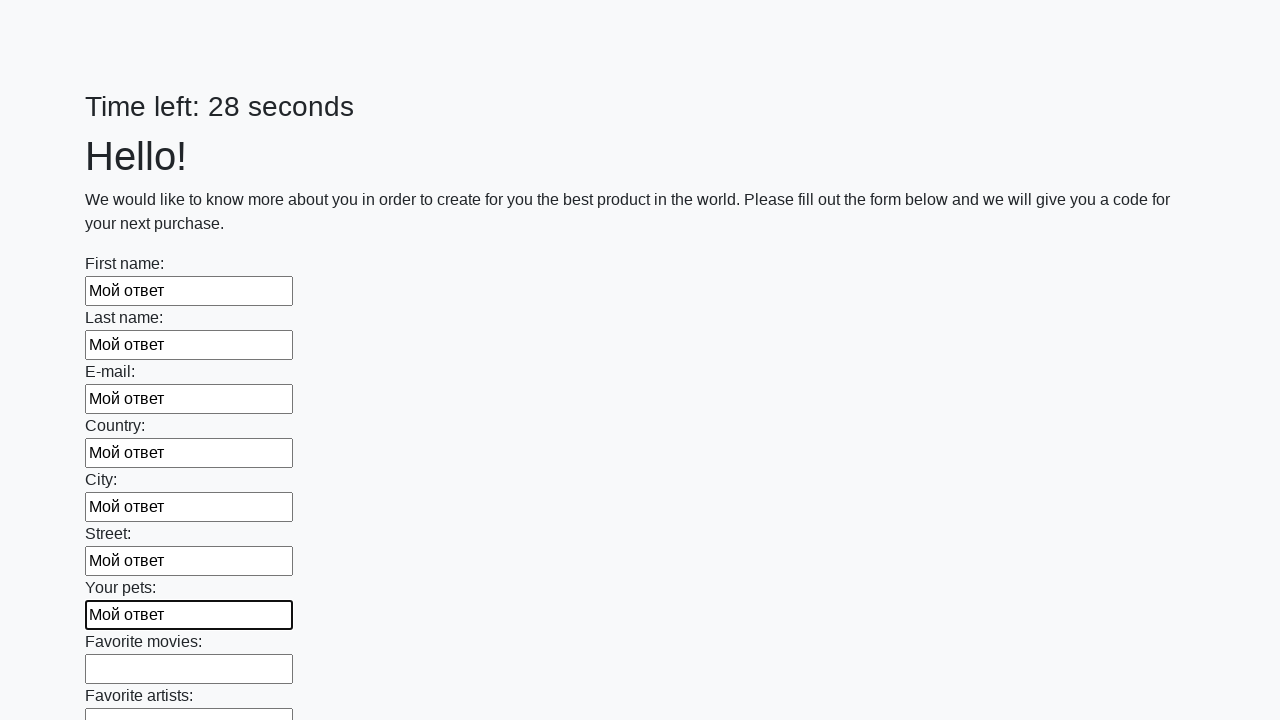

Filled input field with 'Мой ответ' on input >> nth=7
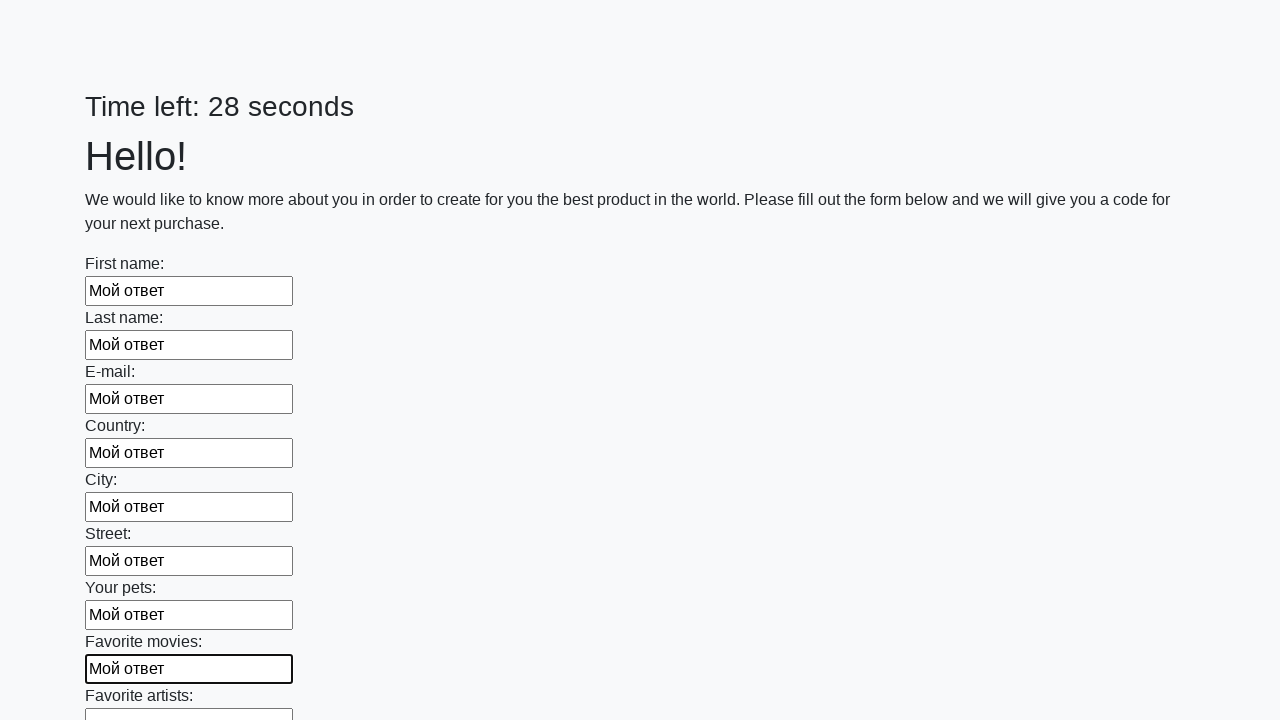

Filled input field with 'Мой ответ' on input >> nth=8
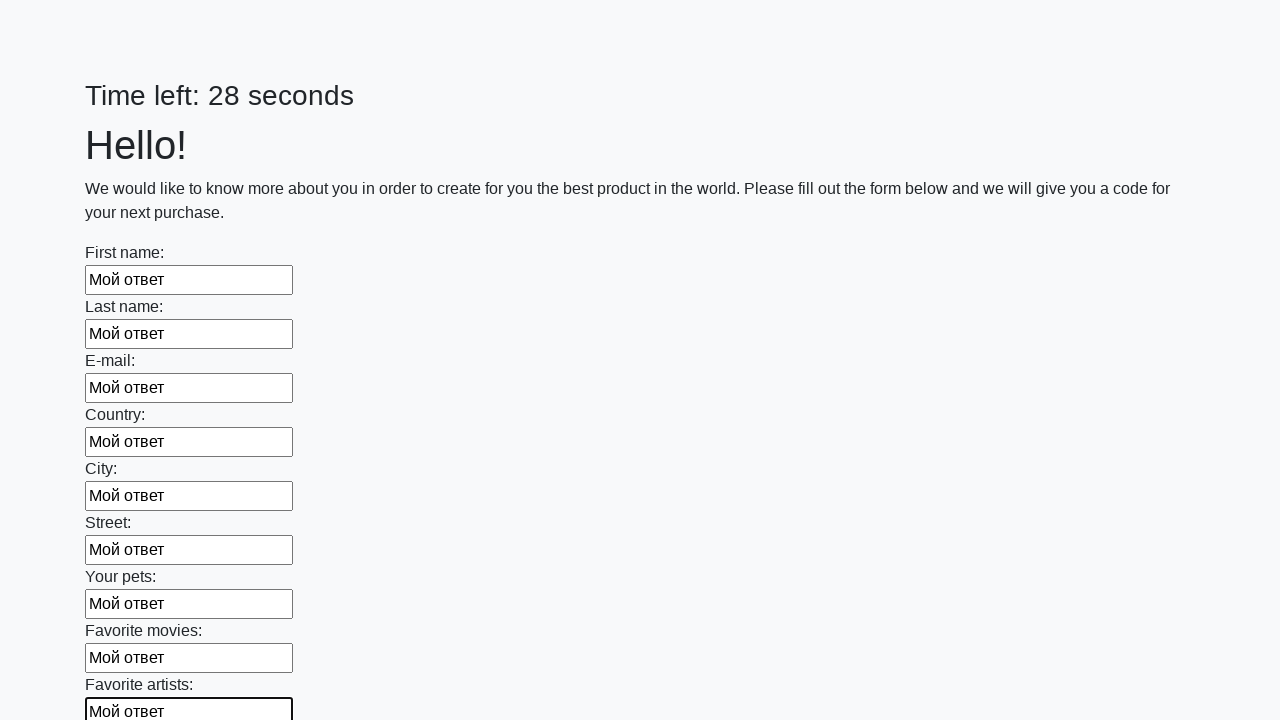

Filled input field with 'Мой ответ' on input >> nth=9
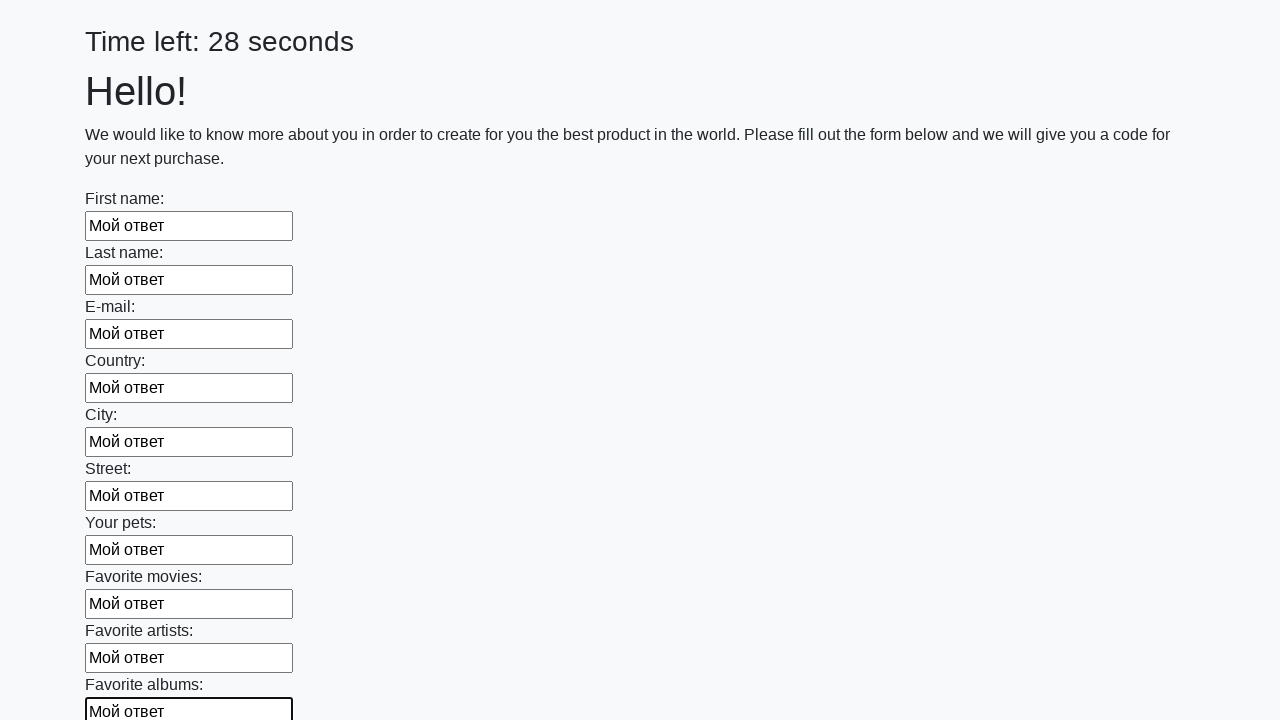

Filled input field with 'Мой ответ' on input >> nth=10
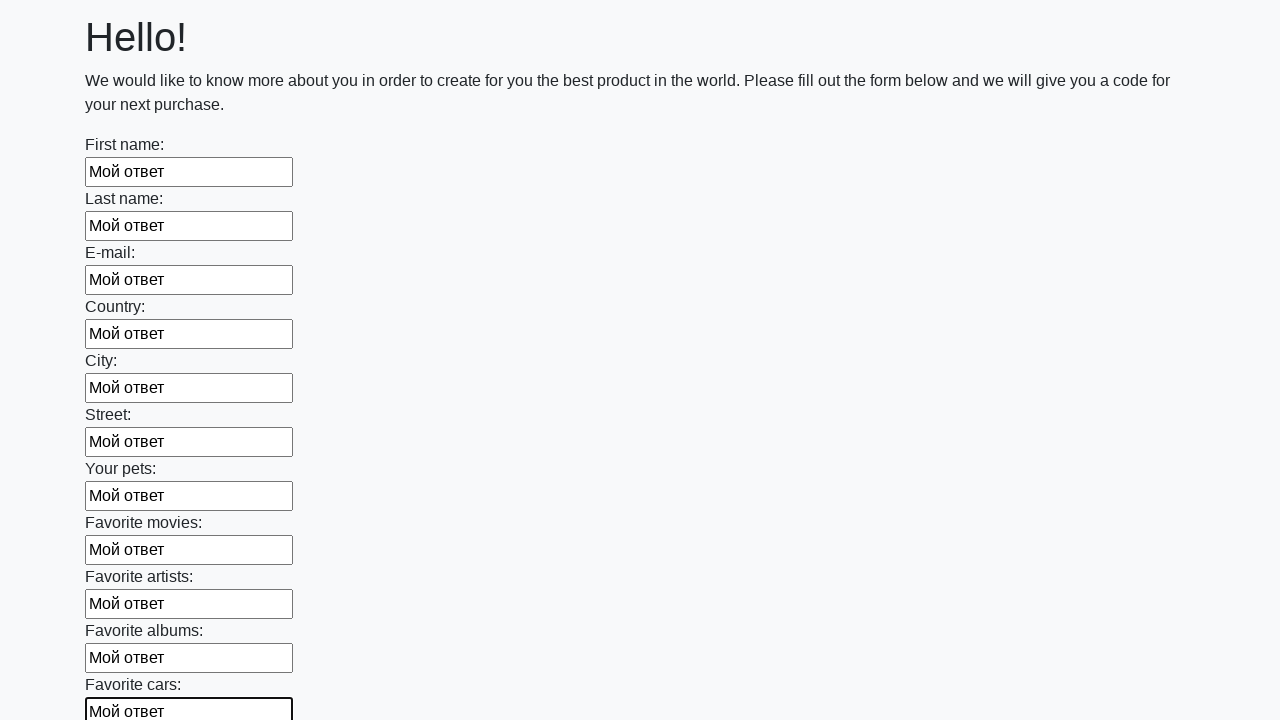

Filled input field with 'Мой ответ' on input >> nth=11
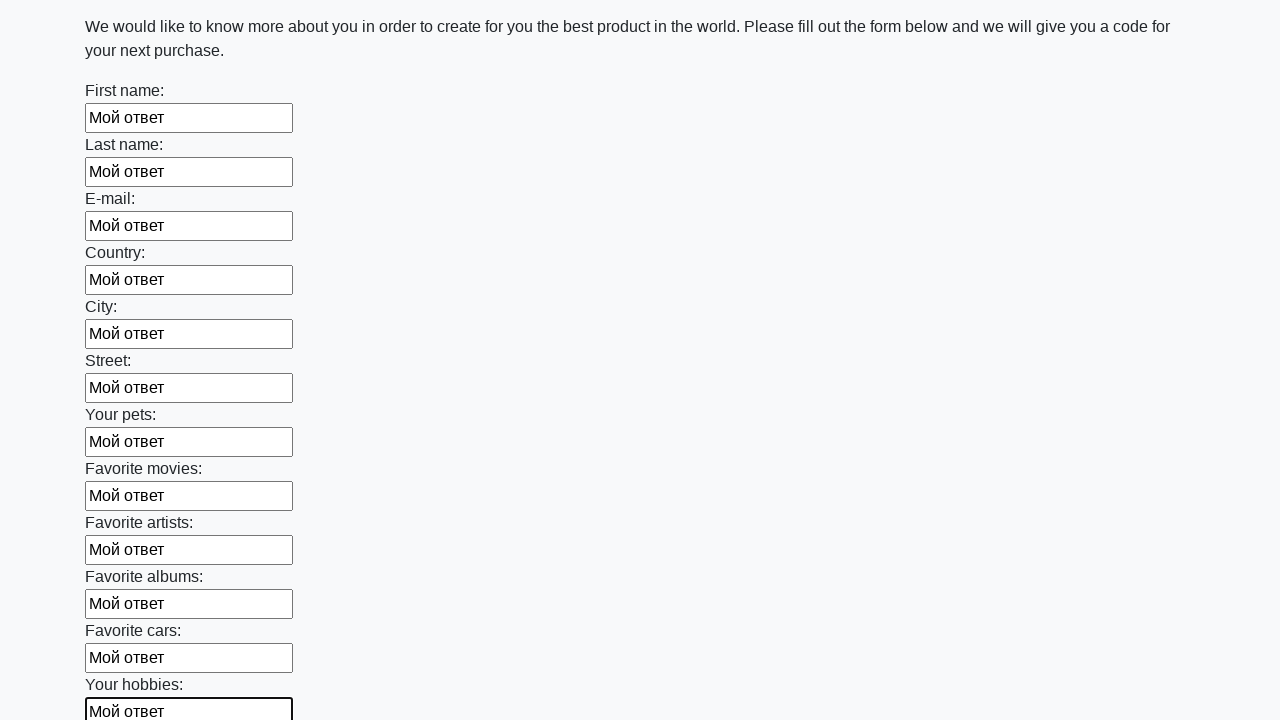

Filled input field with 'Мой ответ' on input >> nth=12
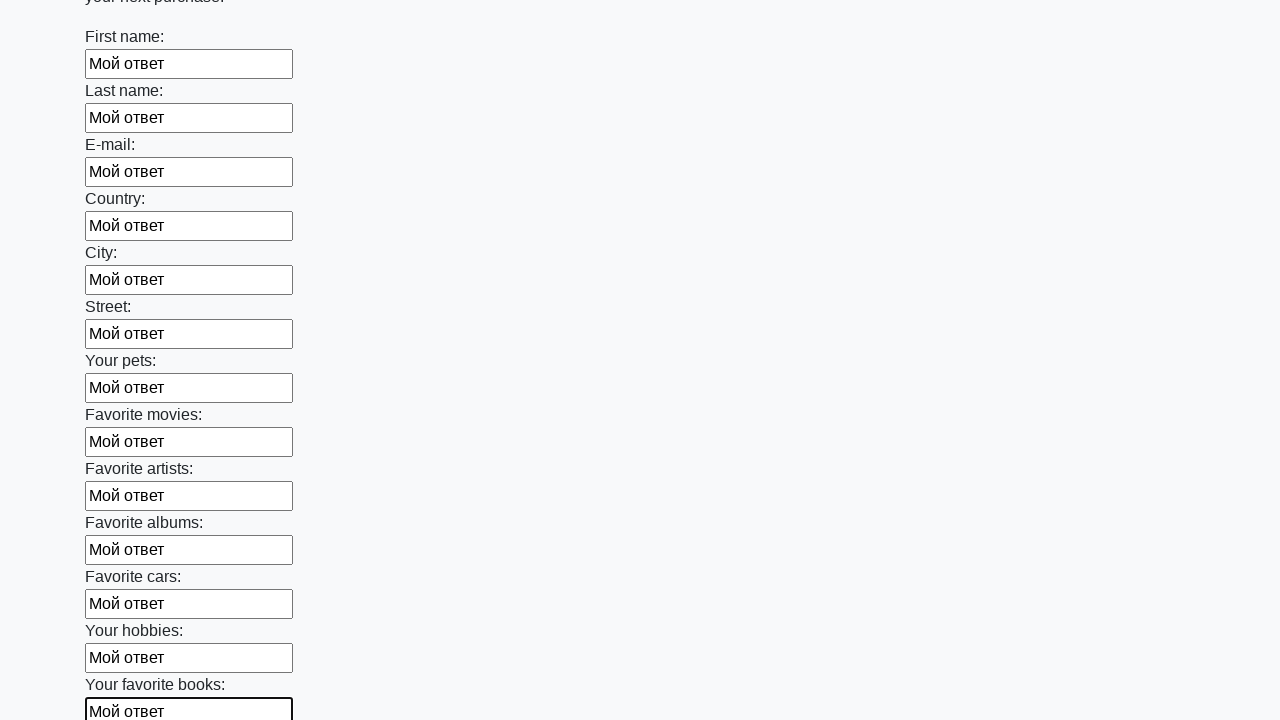

Filled input field with 'Мой ответ' on input >> nth=13
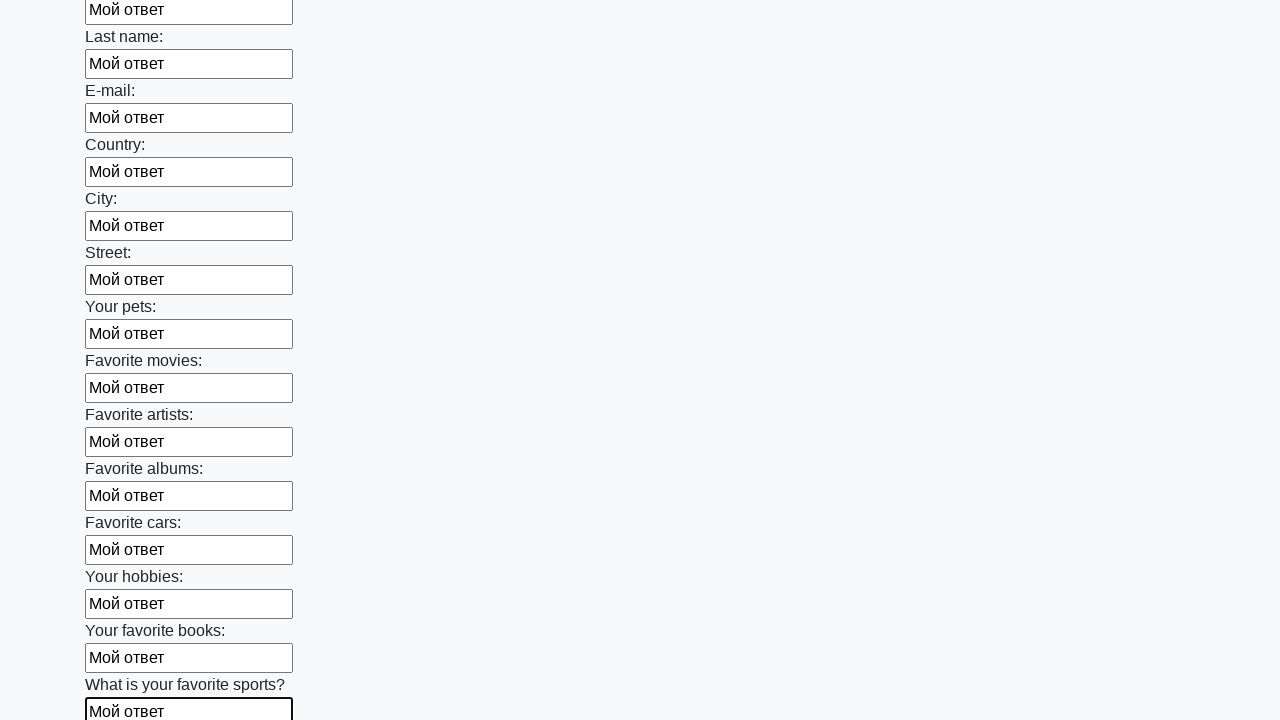

Filled input field with 'Мой ответ' on input >> nth=14
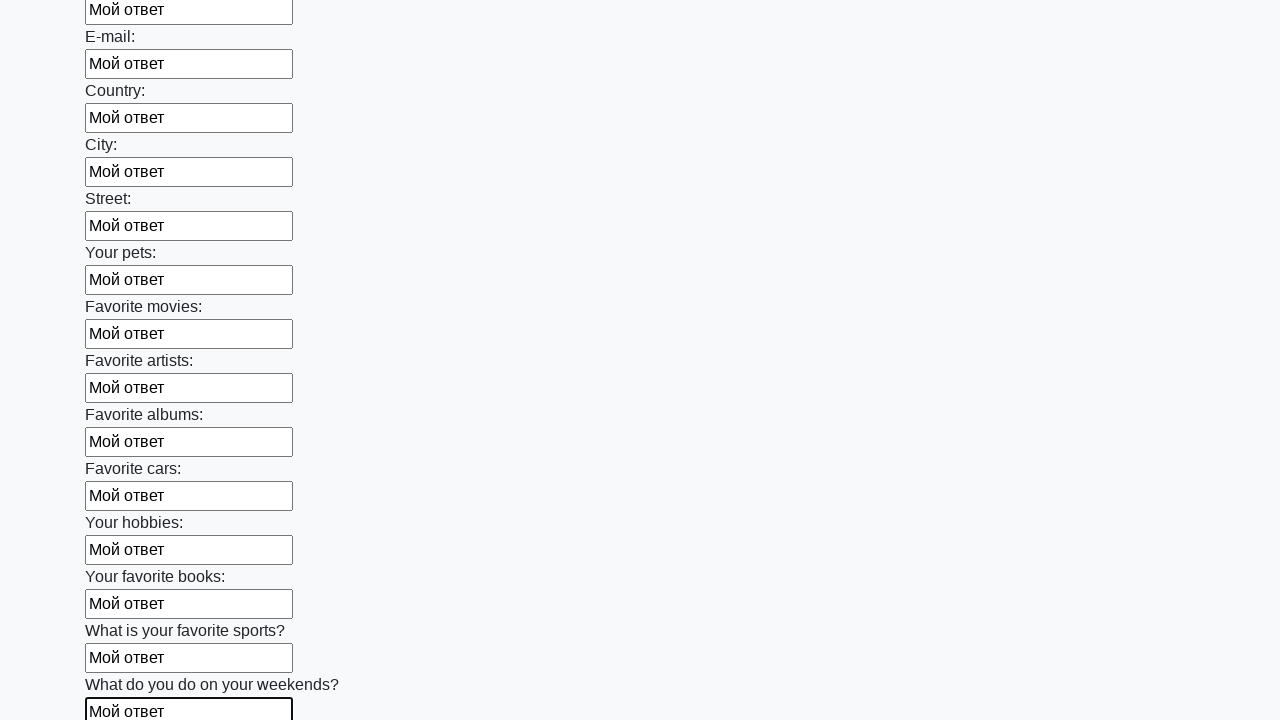

Filled input field with 'Мой ответ' on input >> nth=15
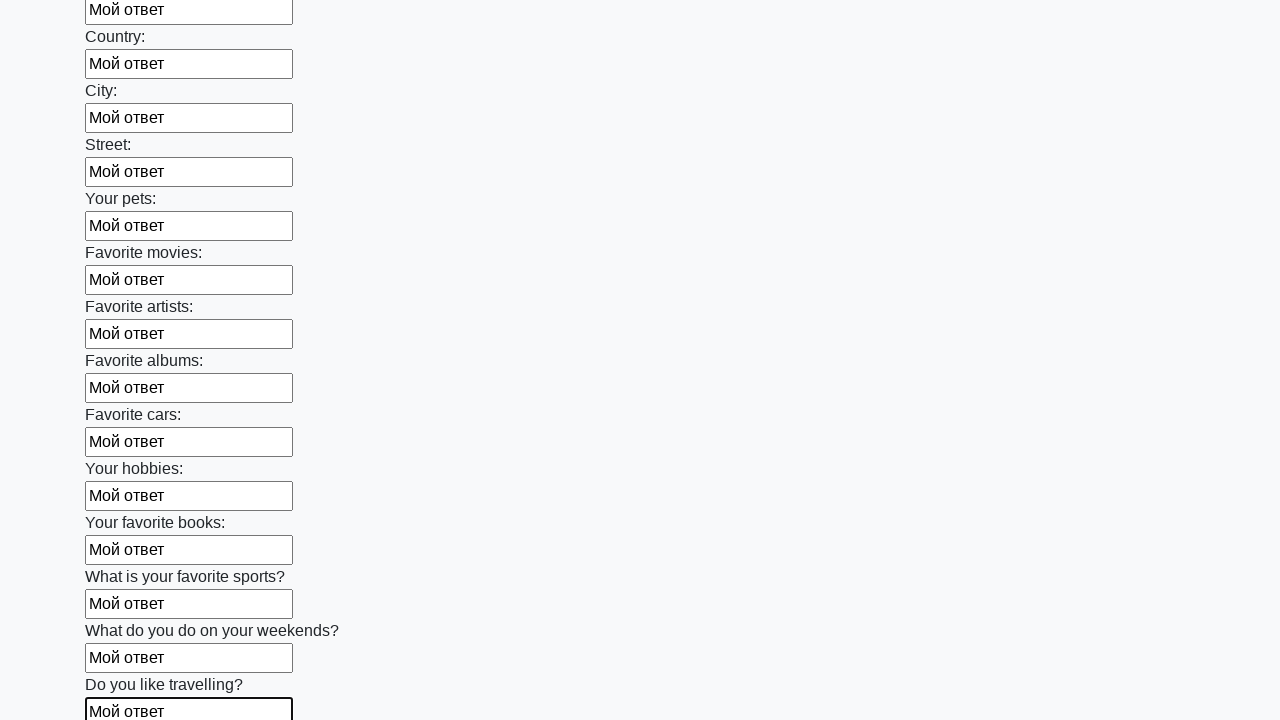

Filled input field with 'Мой ответ' on input >> nth=16
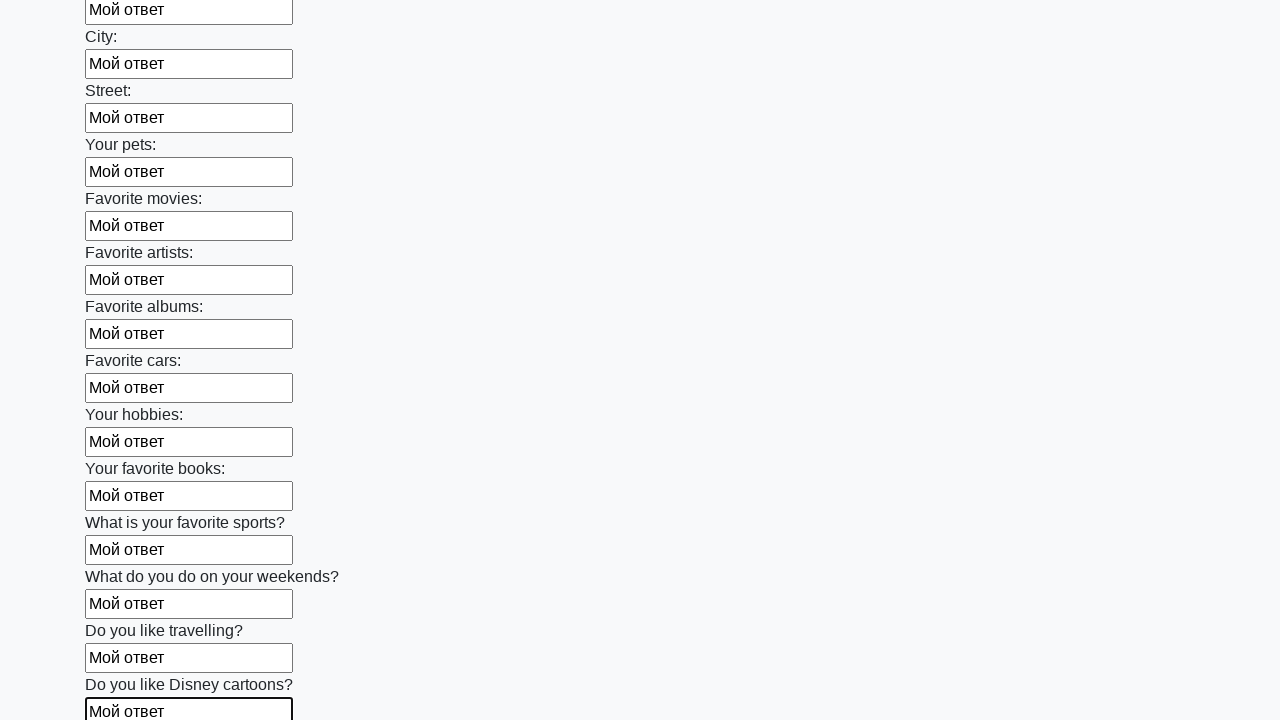

Filled input field with 'Мой ответ' on input >> nth=17
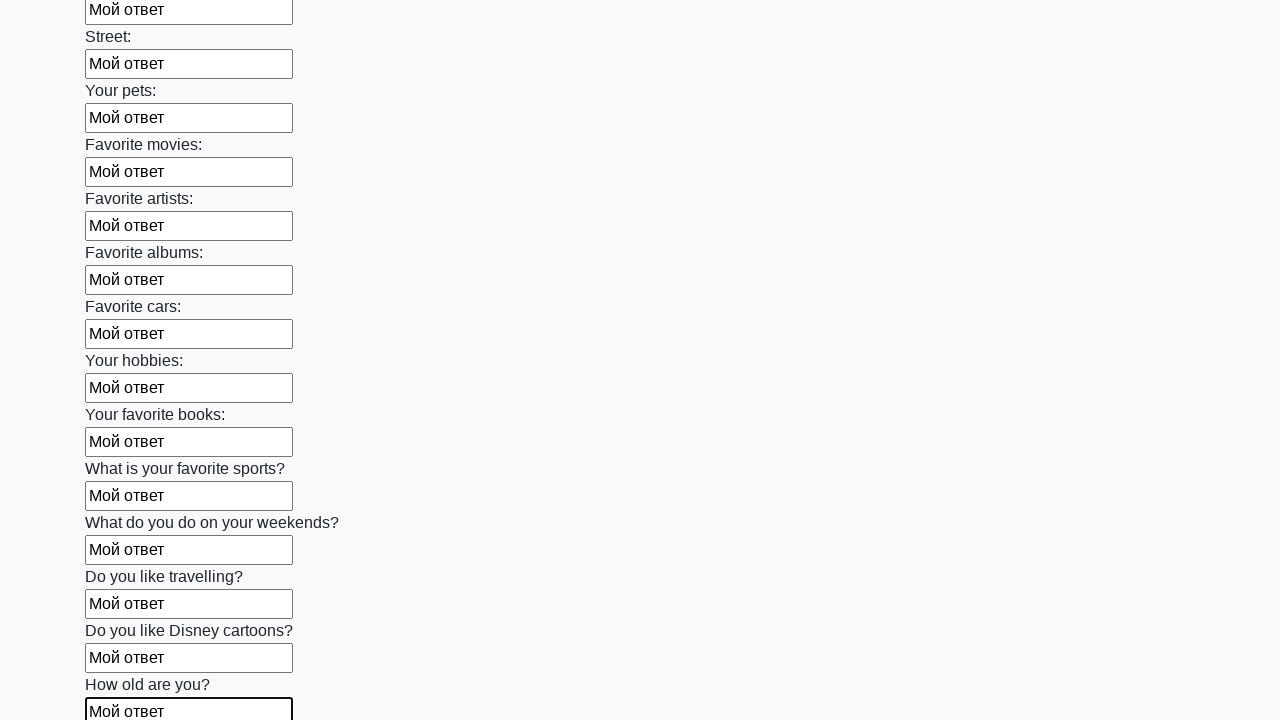

Filled input field with 'Мой ответ' on input >> nth=18
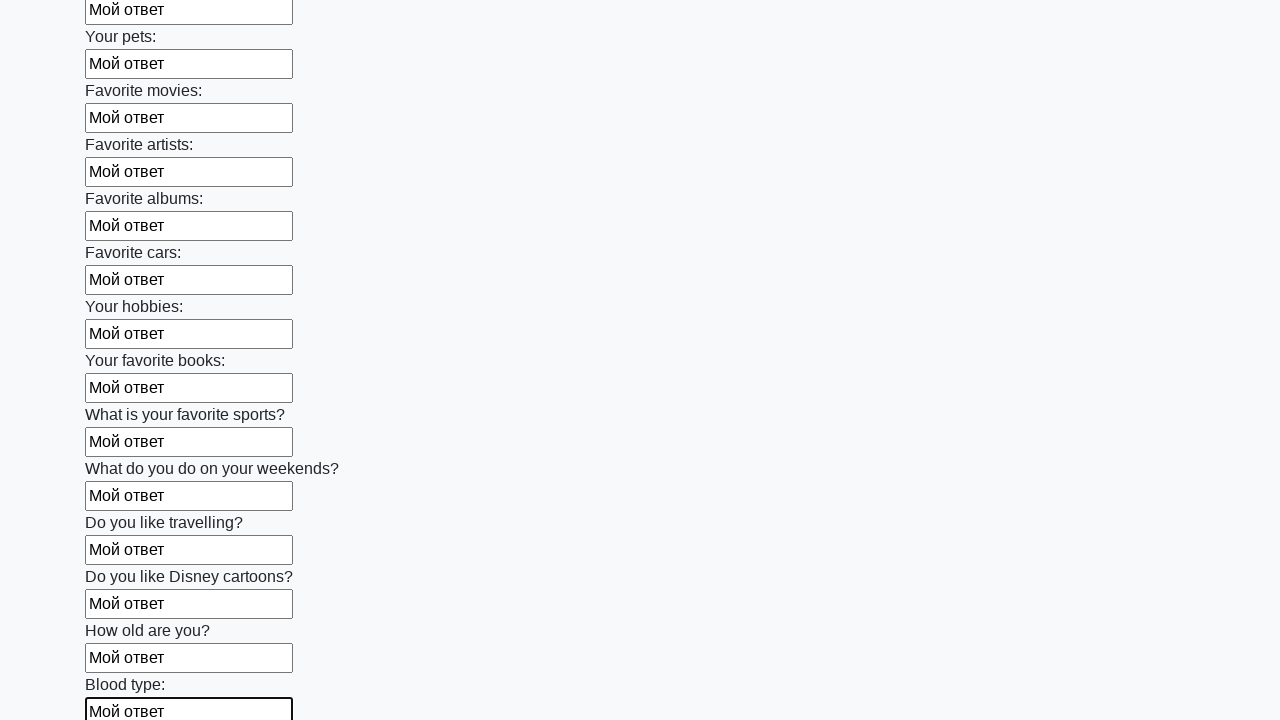

Filled input field with 'Мой ответ' on input >> nth=19
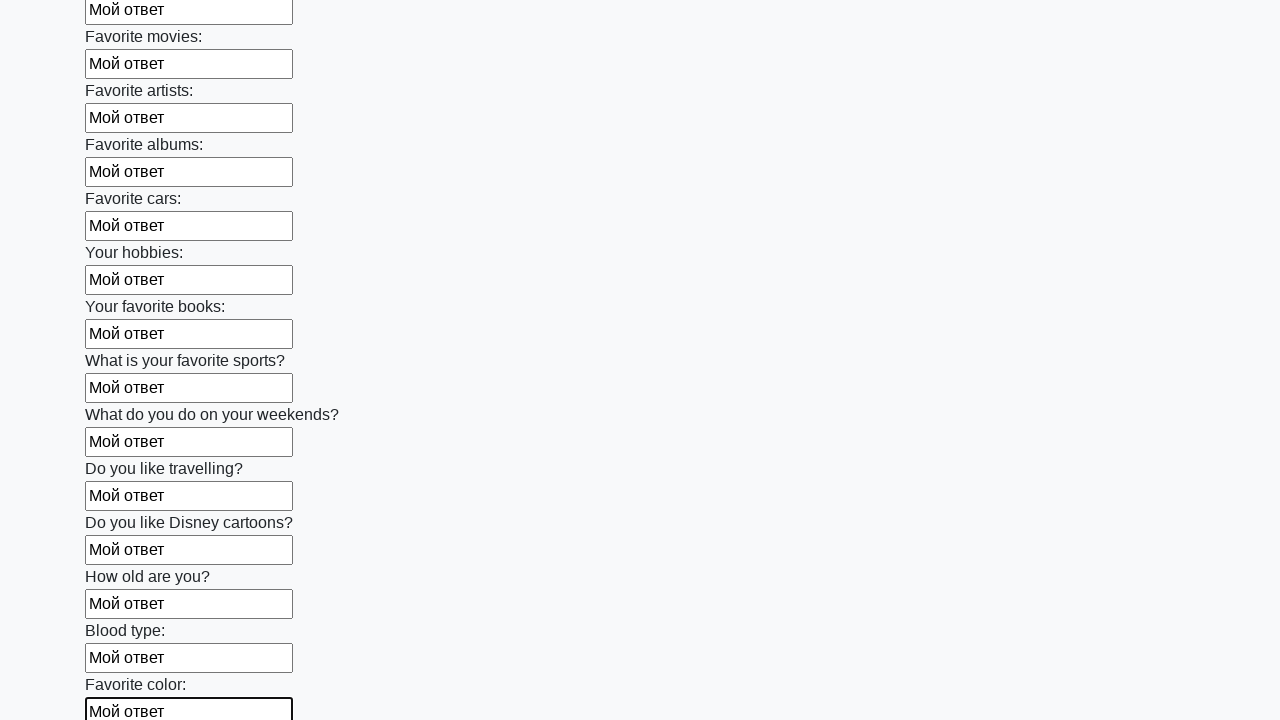

Filled input field with 'Мой ответ' on input >> nth=20
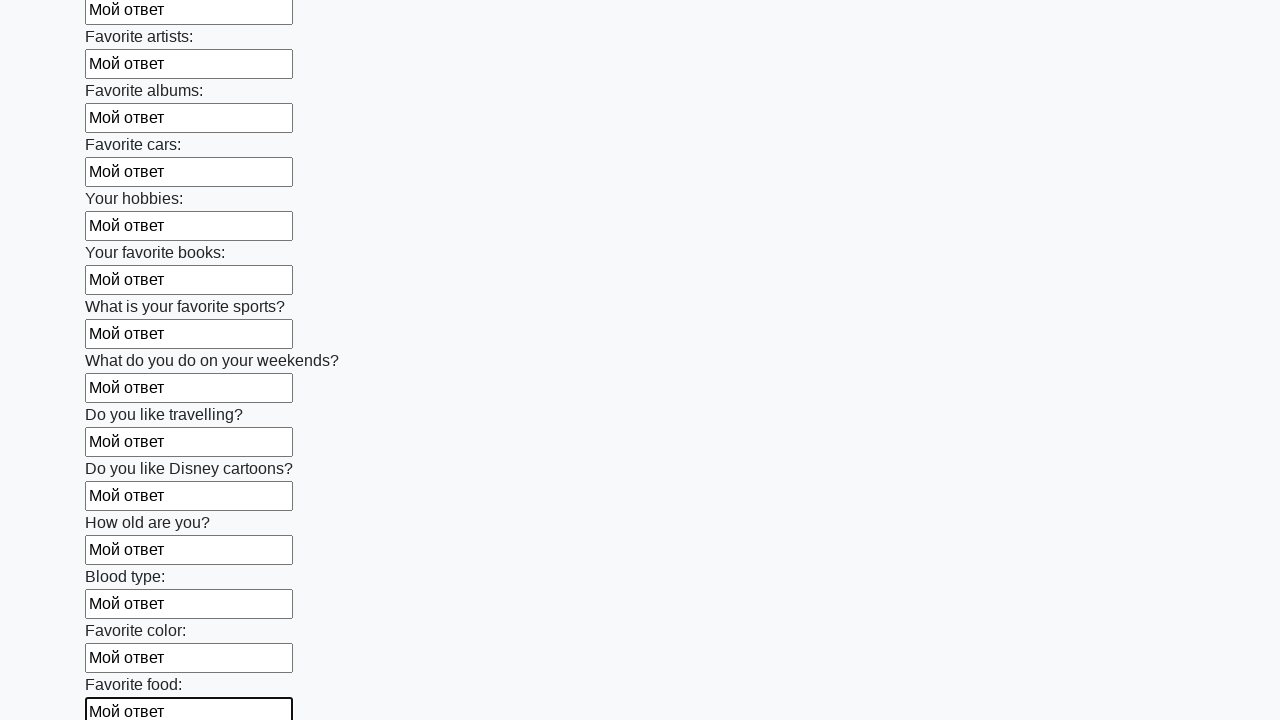

Filled input field with 'Мой ответ' on input >> nth=21
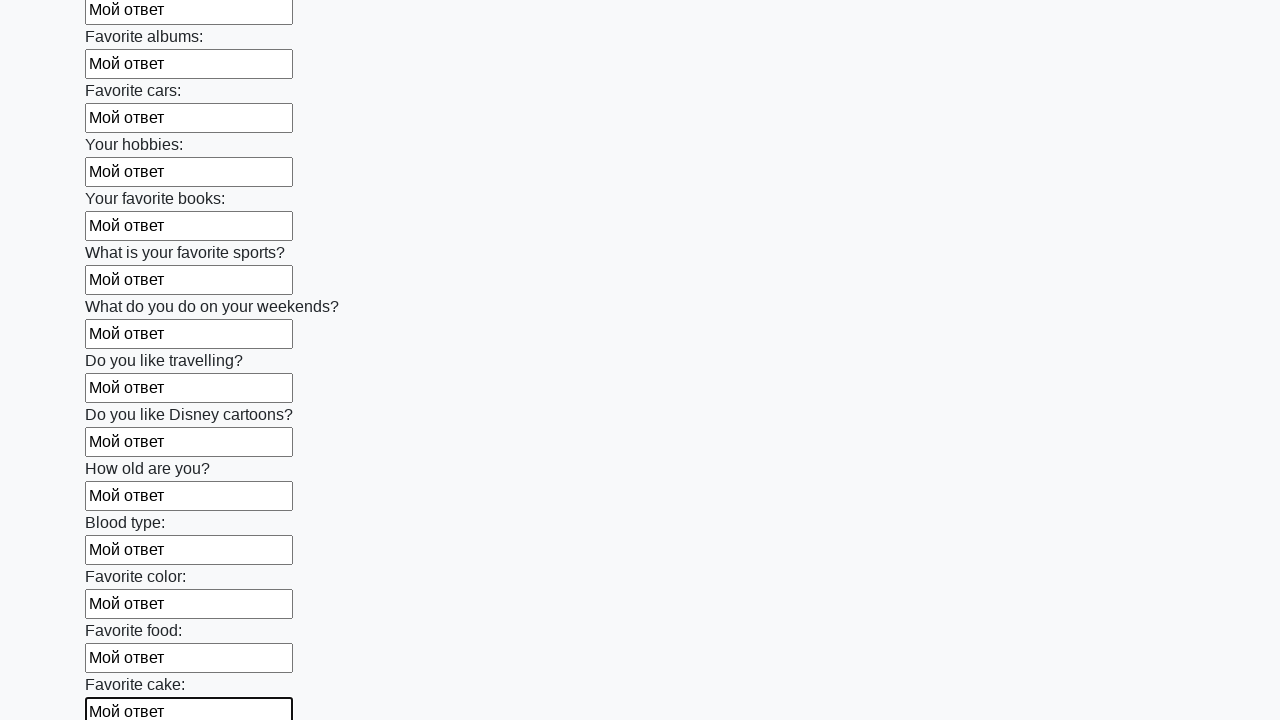

Filled input field with 'Мой ответ' on input >> nth=22
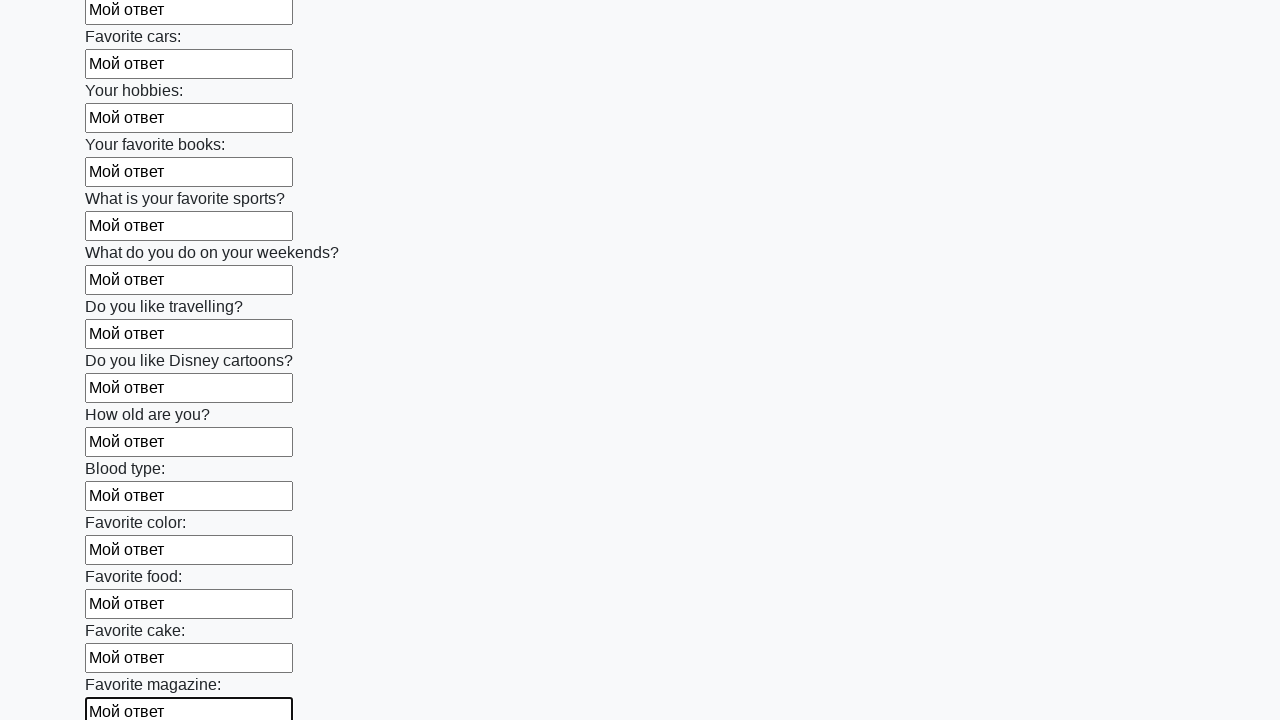

Filled input field with 'Мой ответ' on input >> nth=23
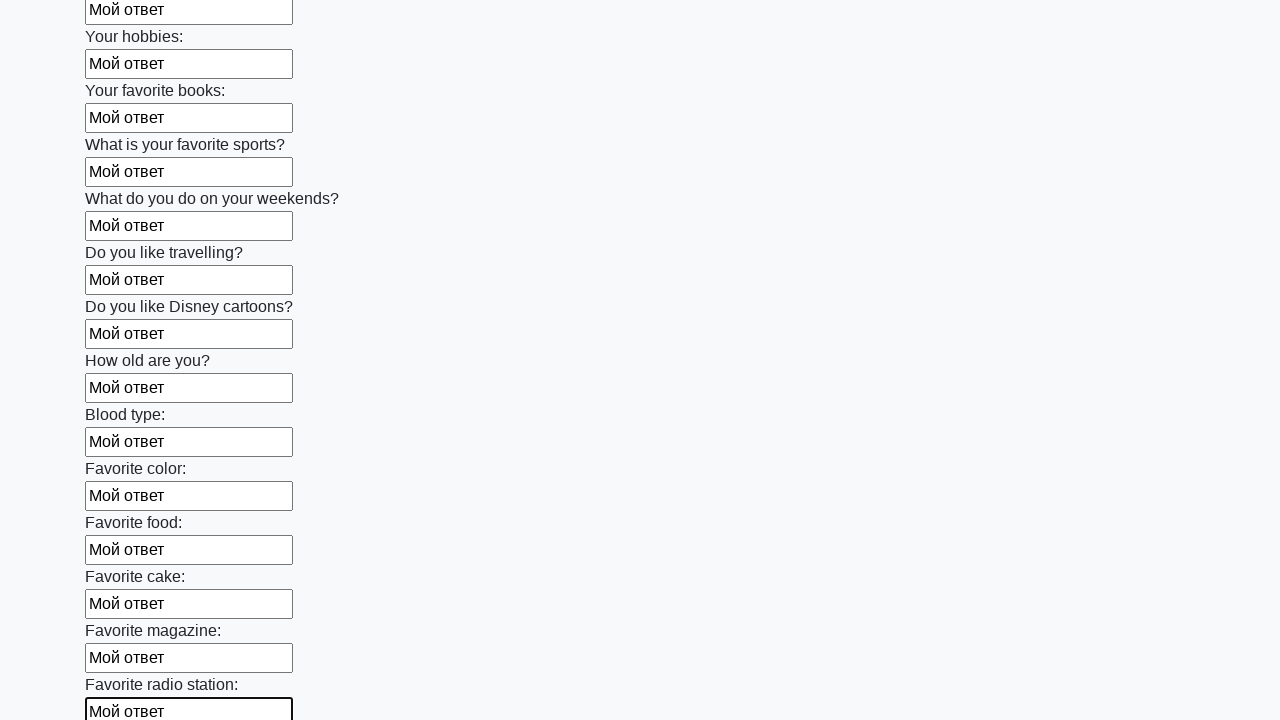

Filled input field with 'Мой ответ' on input >> nth=24
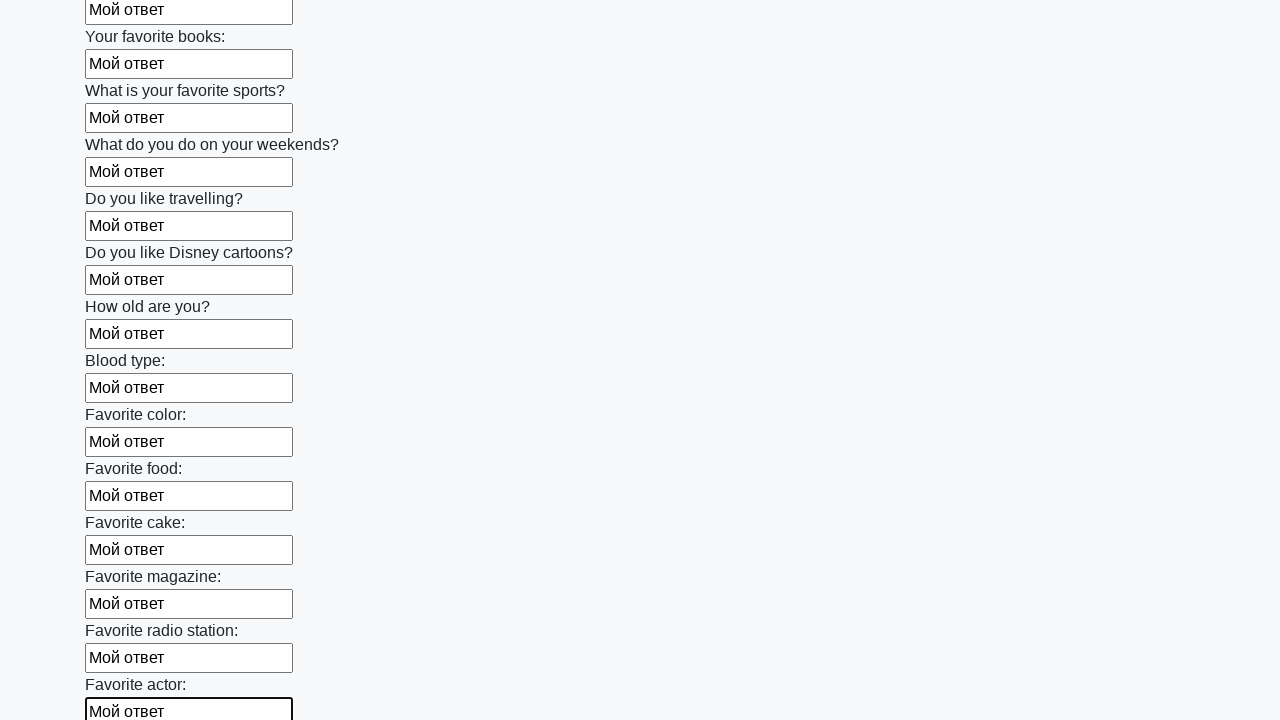

Filled input field with 'Мой ответ' on input >> nth=25
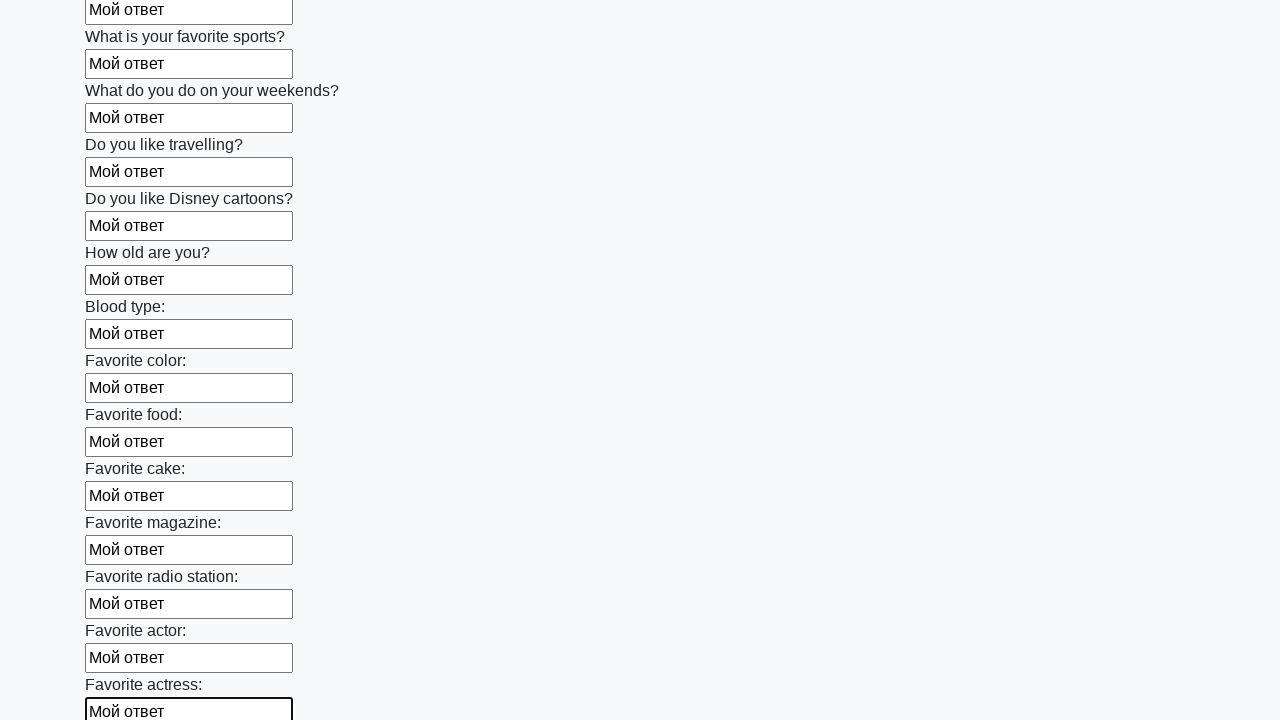

Filled input field with 'Мой ответ' on input >> nth=26
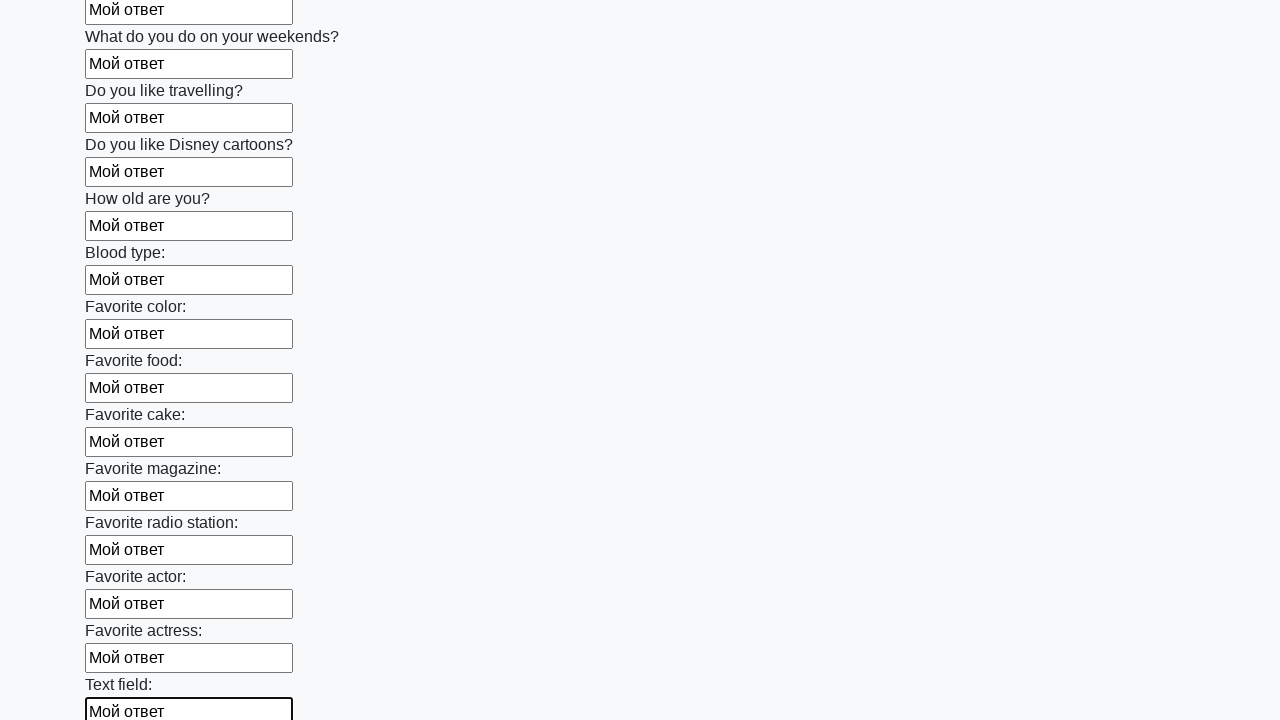

Filled input field with 'Мой ответ' on input >> nth=27
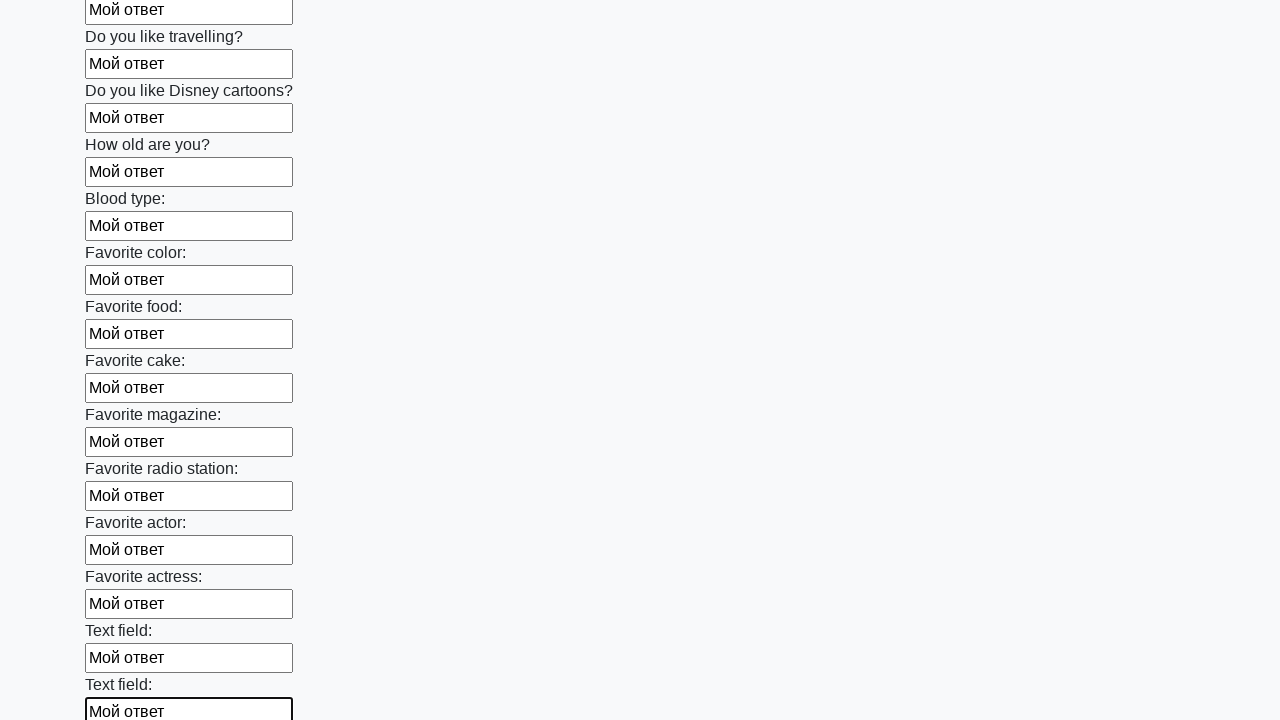

Filled input field with 'Мой ответ' on input >> nth=28
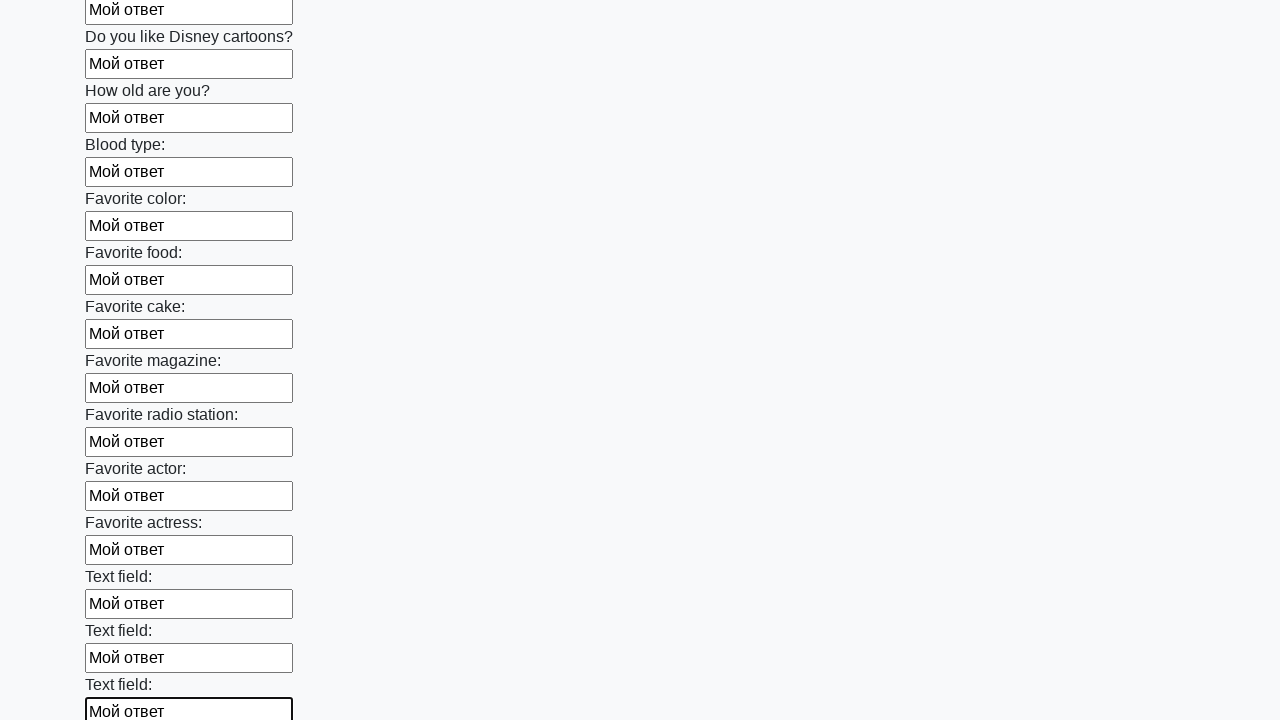

Filled input field with 'Мой ответ' on input >> nth=29
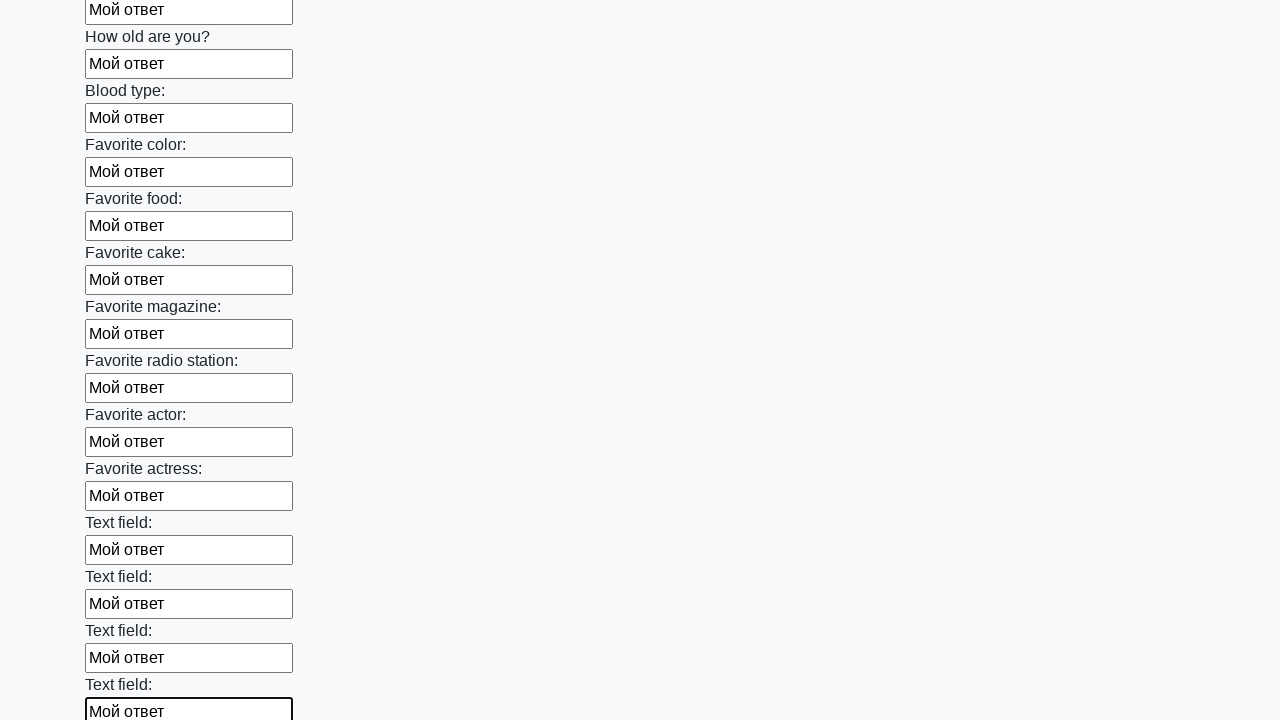

Filled input field with 'Мой ответ' on input >> nth=30
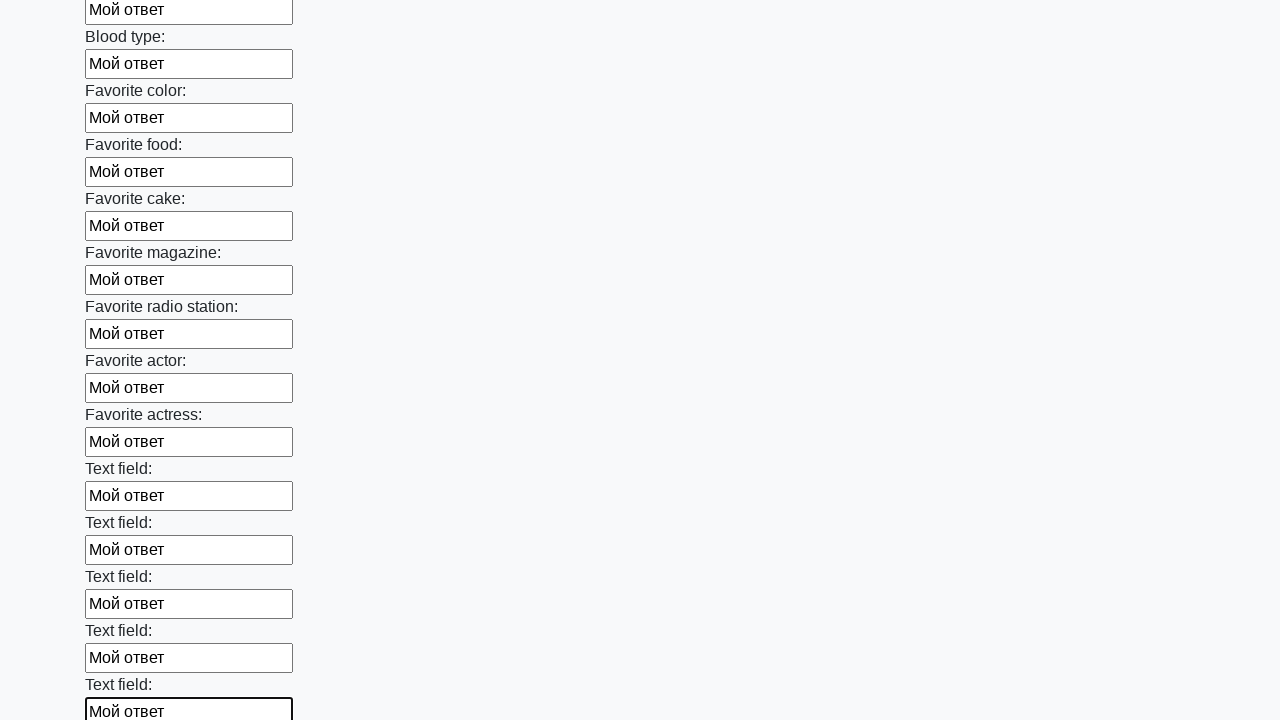

Filled input field with 'Мой ответ' on input >> nth=31
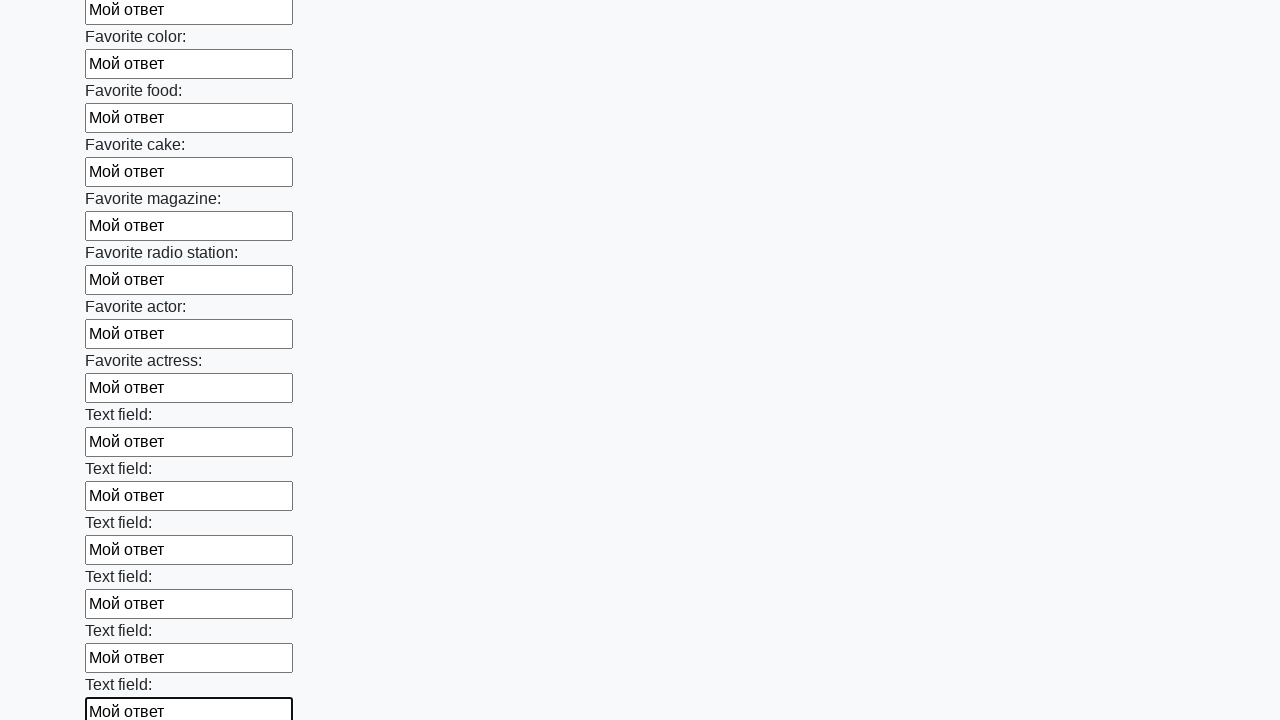

Filled input field with 'Мой ответ' on input >> nth=32
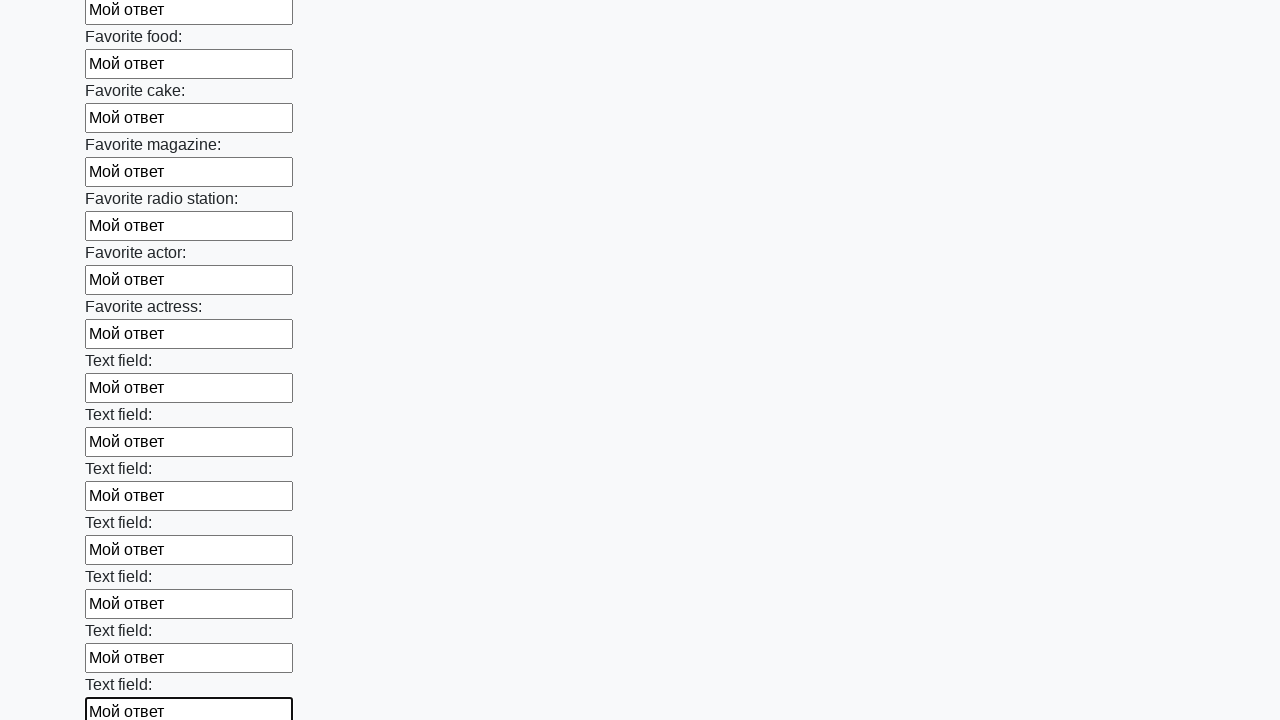

Filled input field with 'Мой ответ' on input >> nth=33
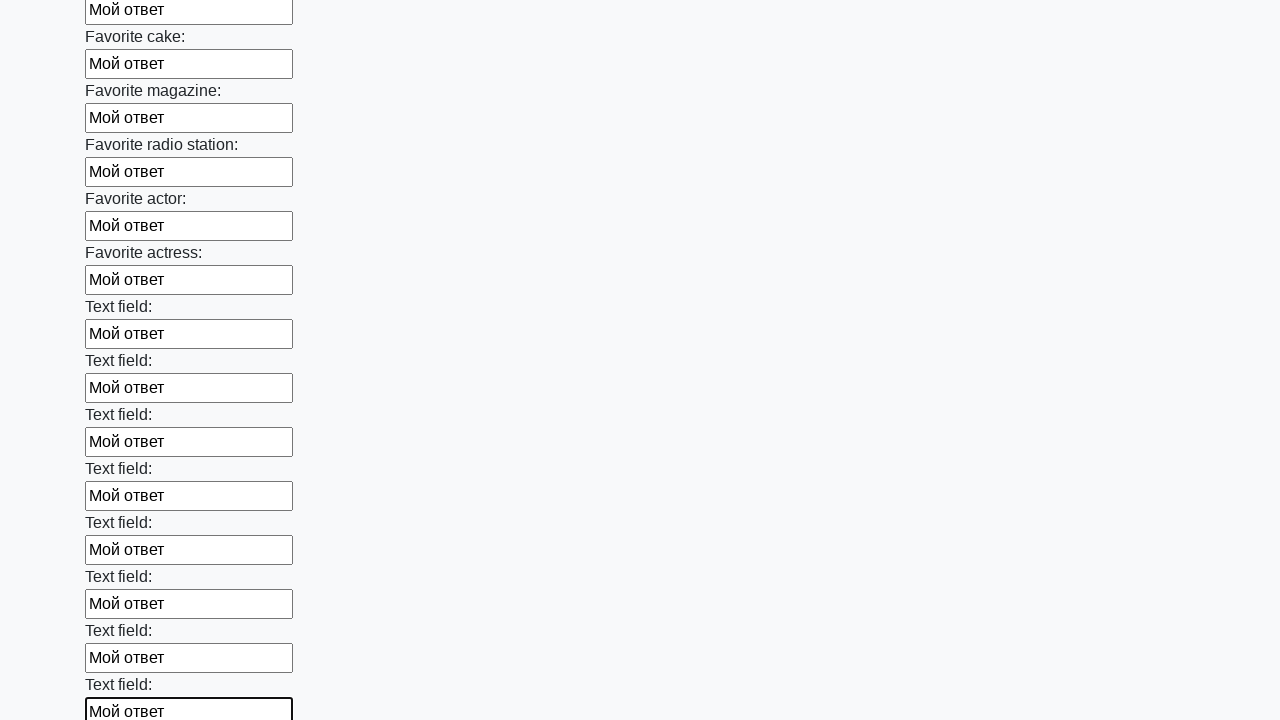

Filled input field with 'Мой ответ' on input >> nth=34
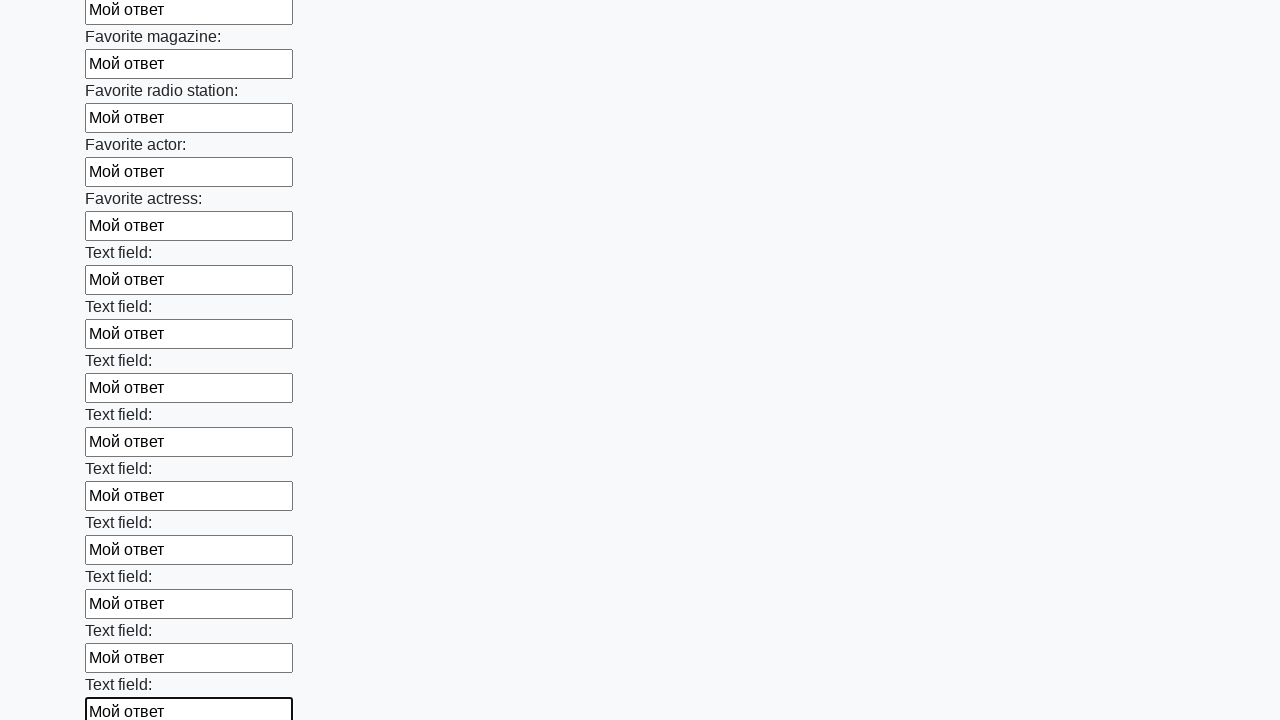

Filled input field with 'Мой ответ' on input >> nth=35
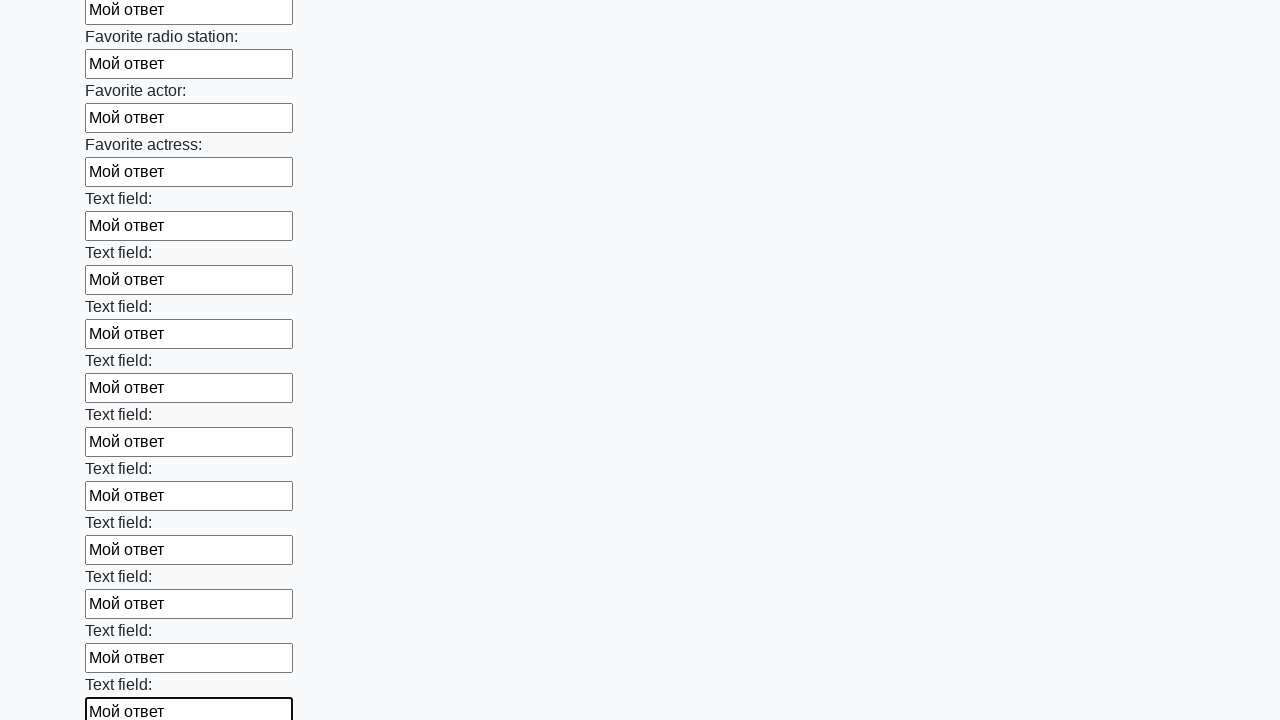

Filled input field with 'Мой ответ' on input >> nth=36
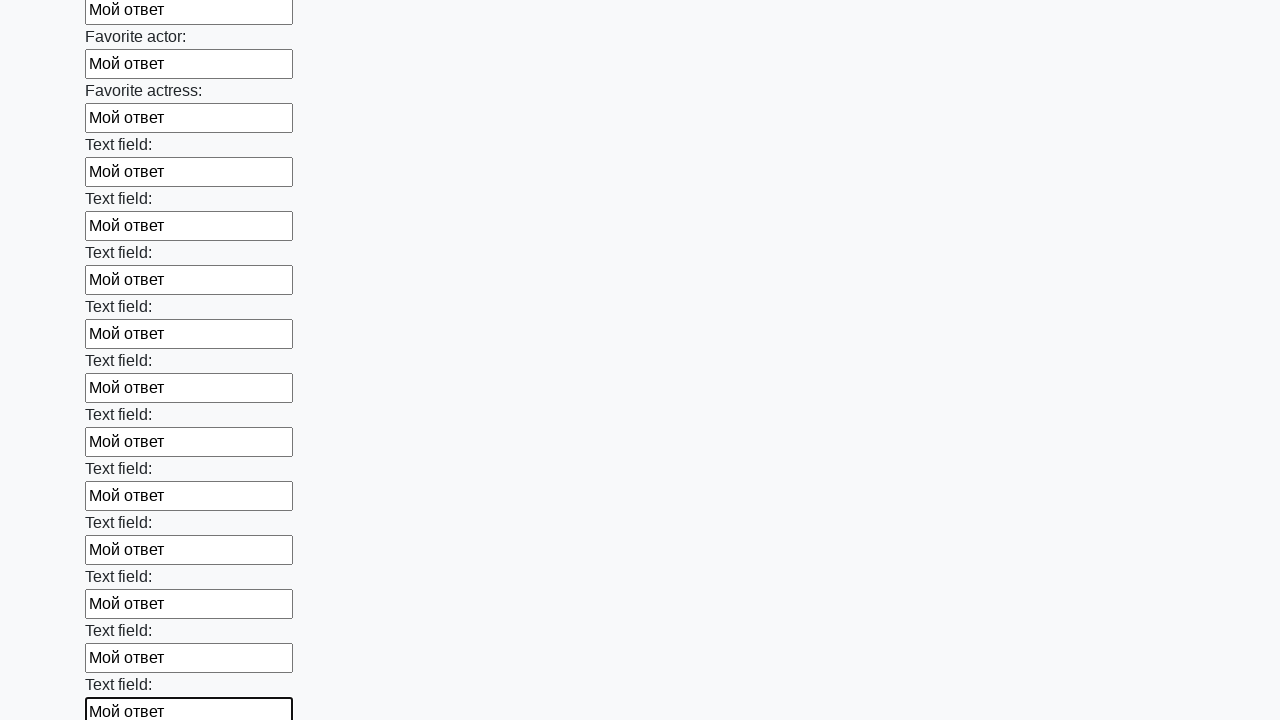

Filled input field with 'Мой ответ' on input >> nth=37
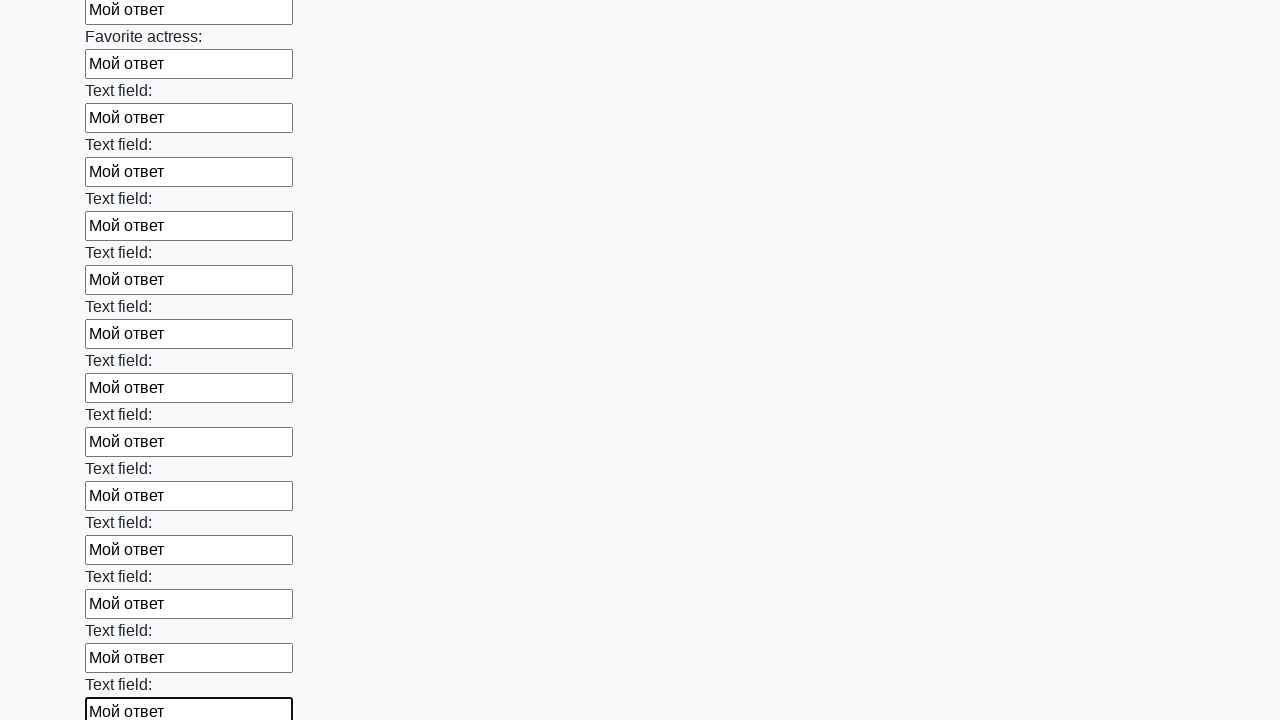

Filled input field with 'Мой ответ' on input >> nth=38
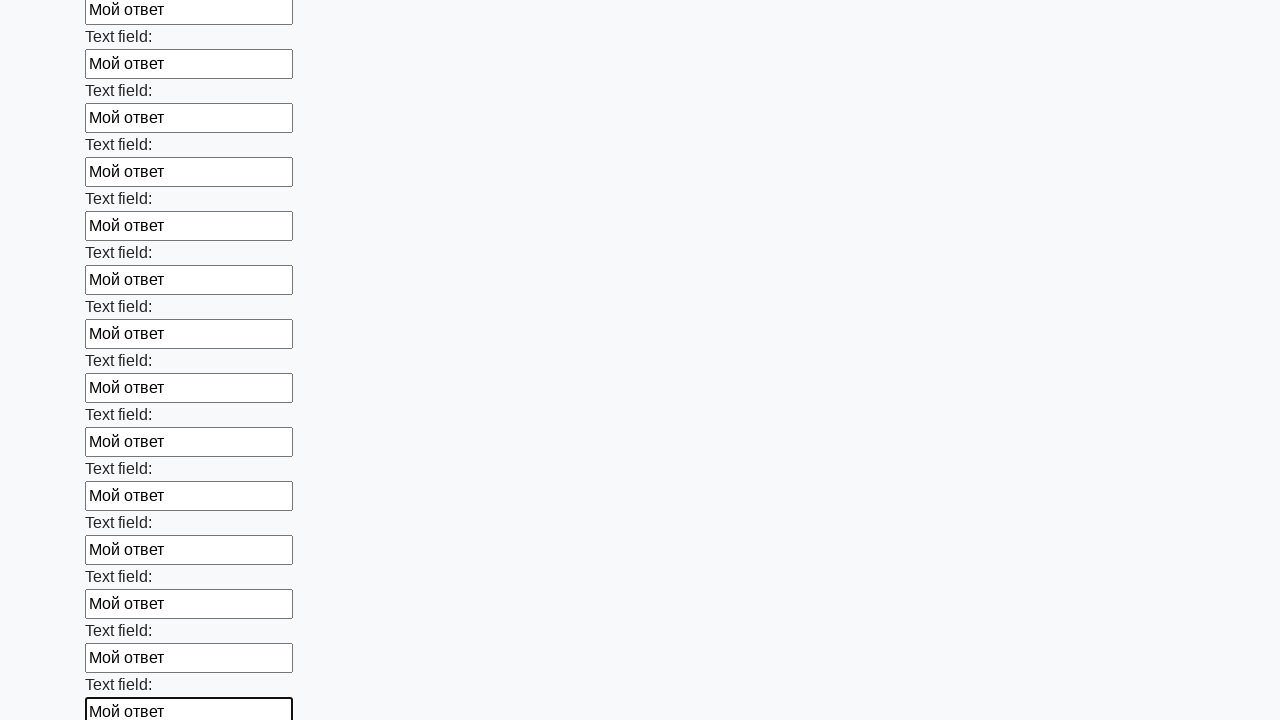

Filled input field with 'Мой ответ' on input >> nth=39
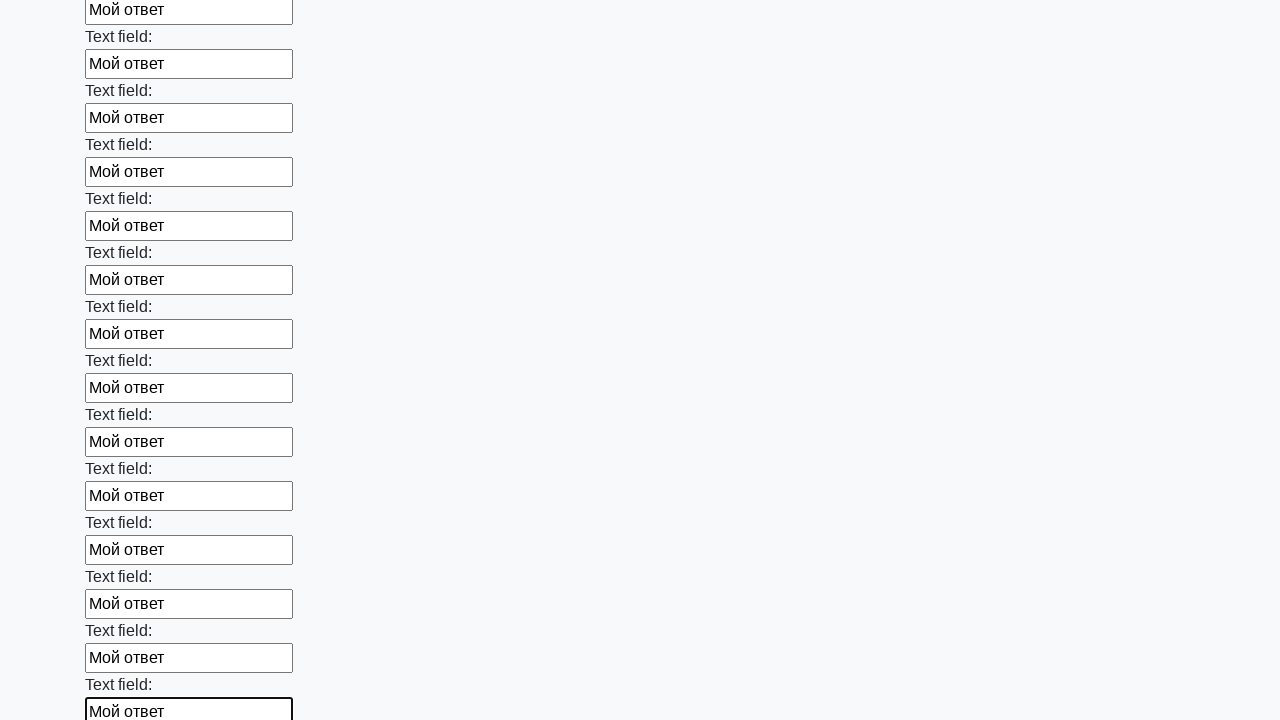

Filled input field with 'Мой ответ' on input >> nth=40
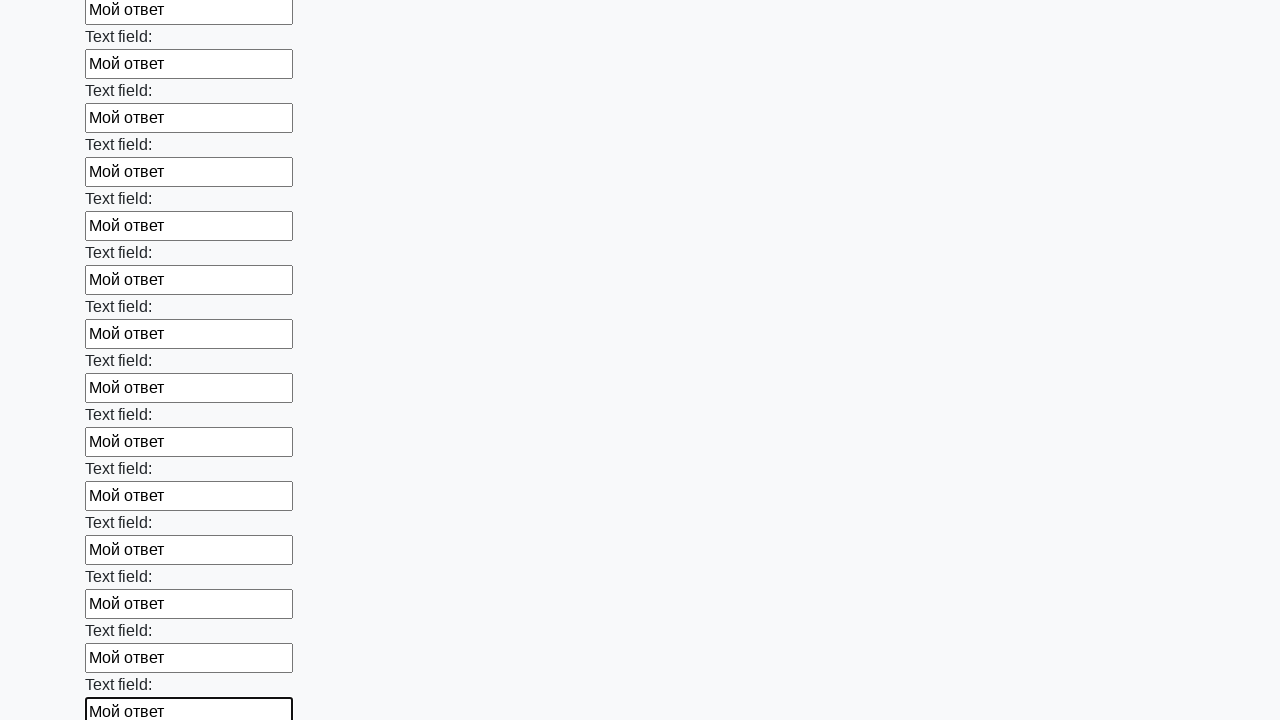

Filled input field with 'Мой ответ' on input >> nth=41
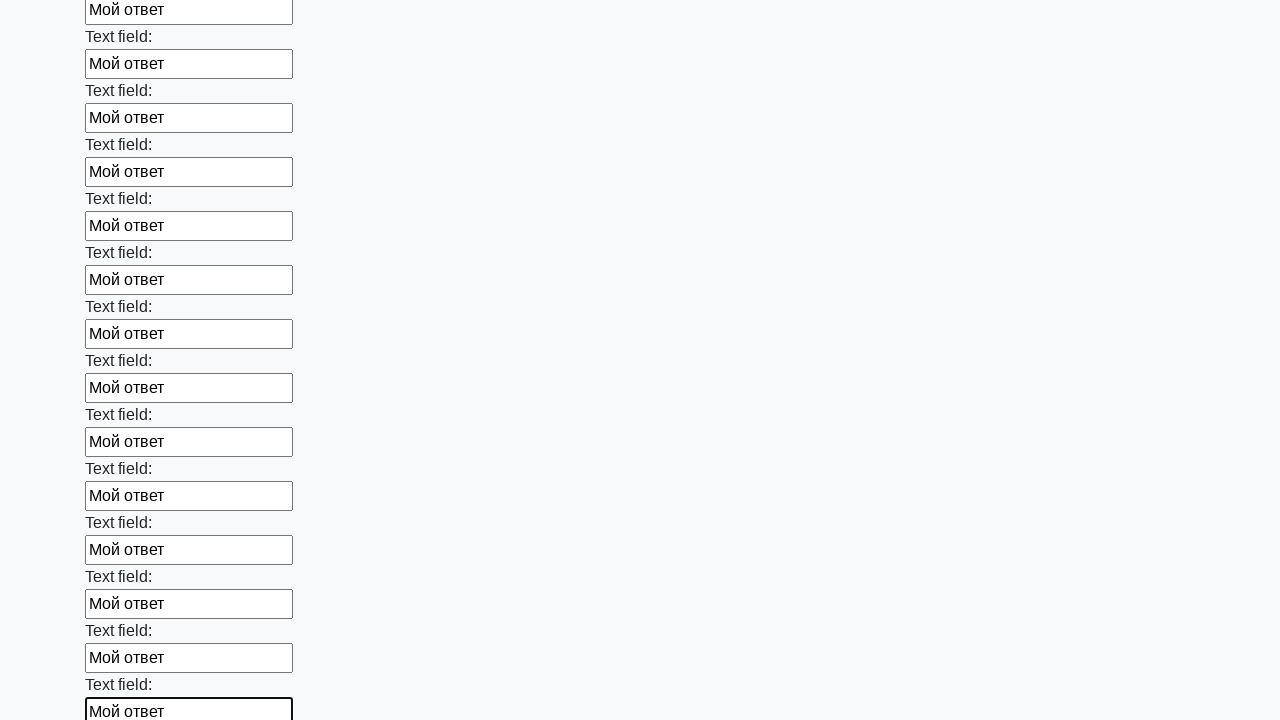

Filled input field with 'Мой ответ' on input >> nth=42
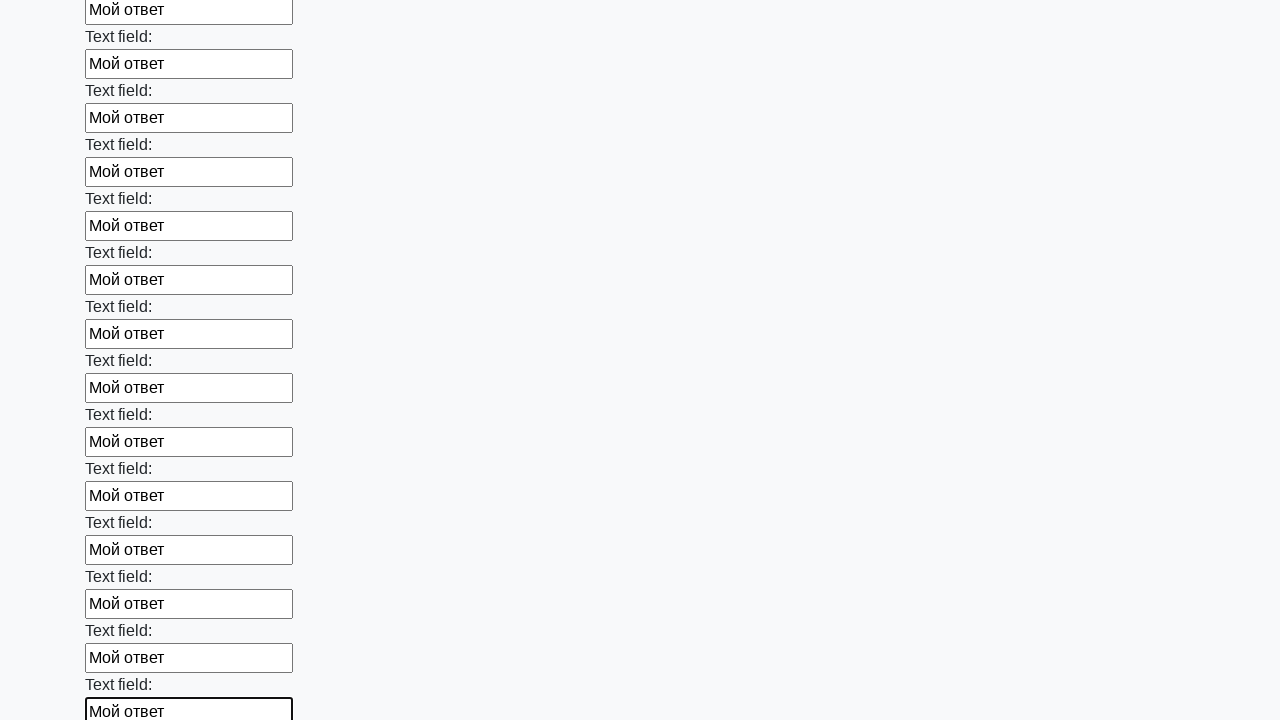

Filled input field with 'Мой ответ' on input >> nth=43
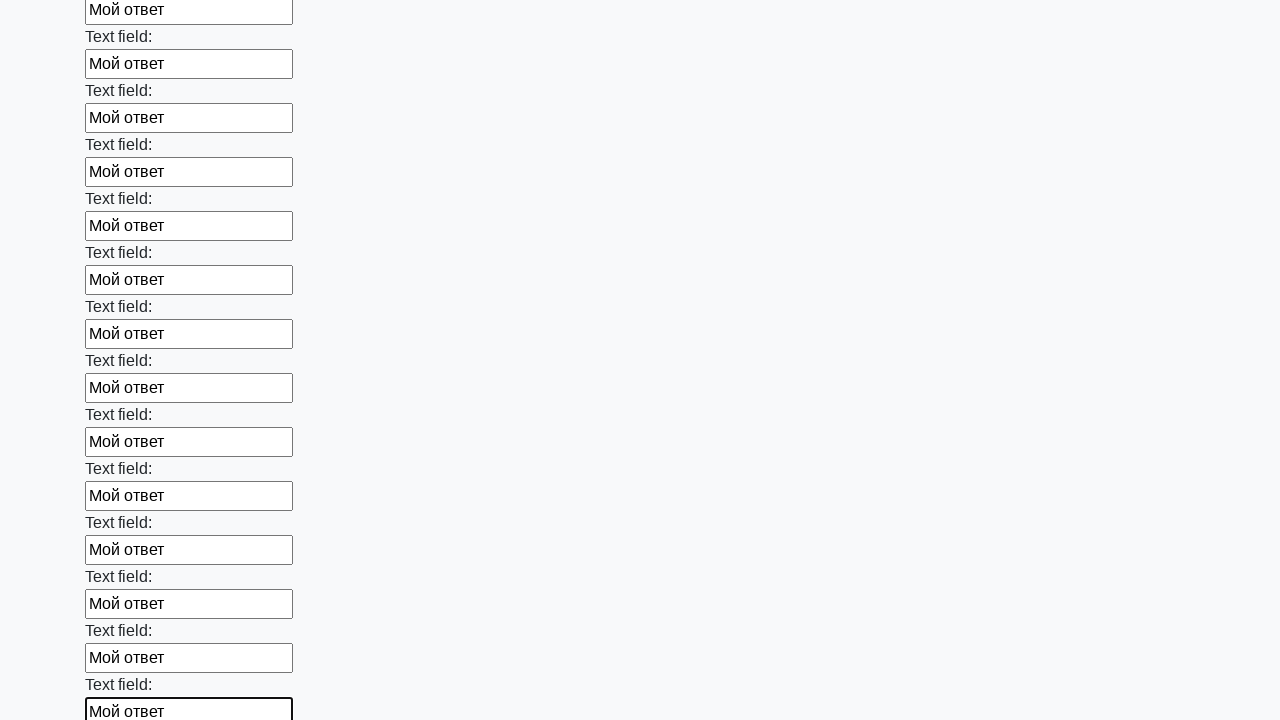

Filled input field with 'Мой ответ' on input >> nth=44
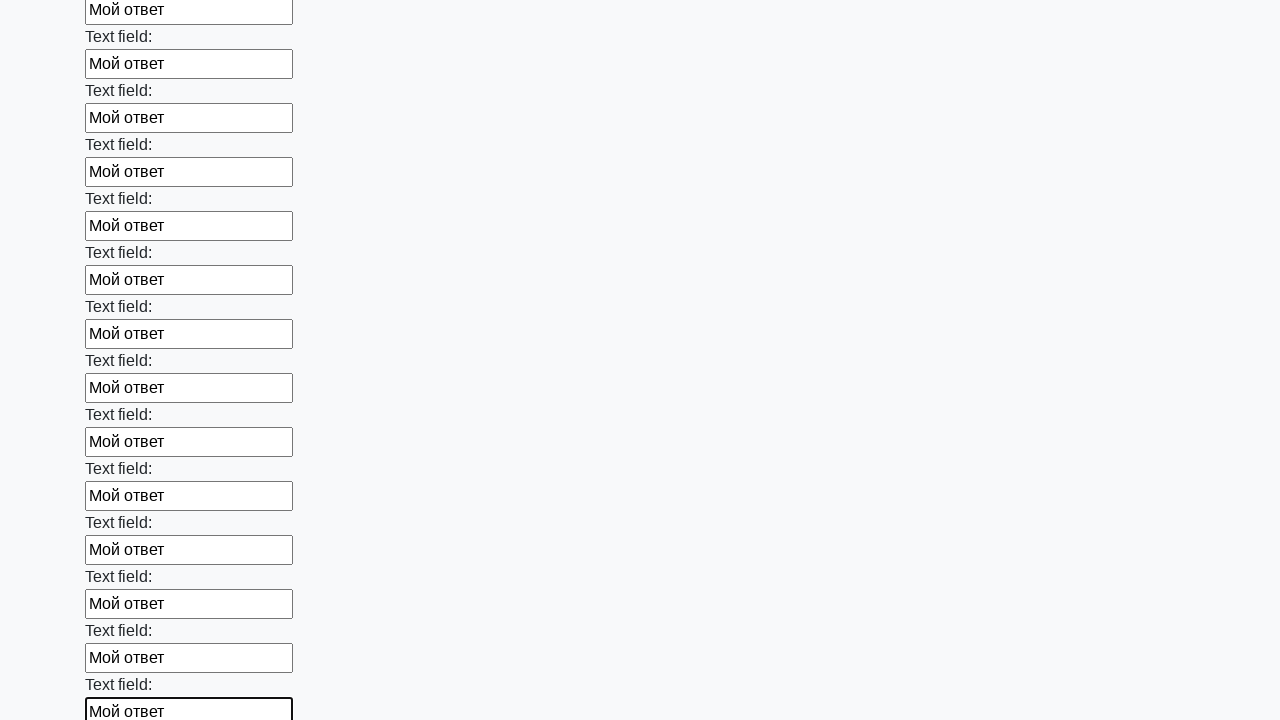

Filled input field with 'Мой ответ' on input >> nth=45
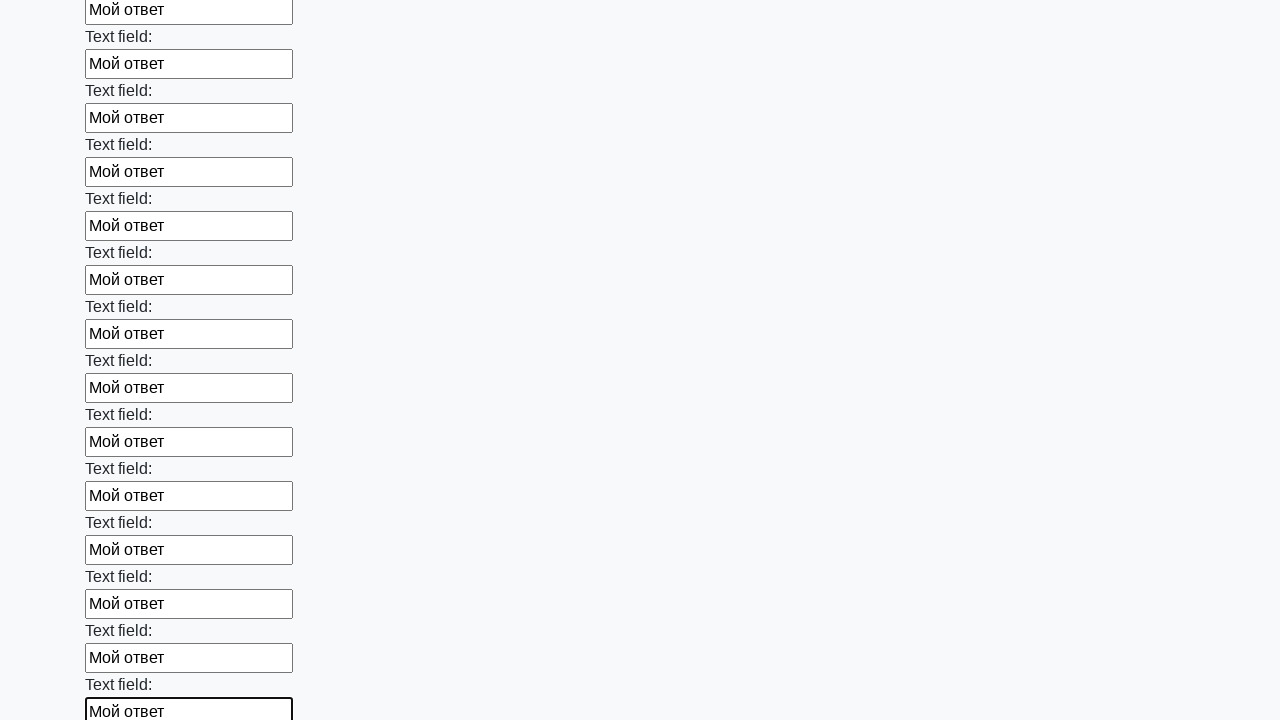

Filled input field with 'Мой ответ' on input >> nth=46
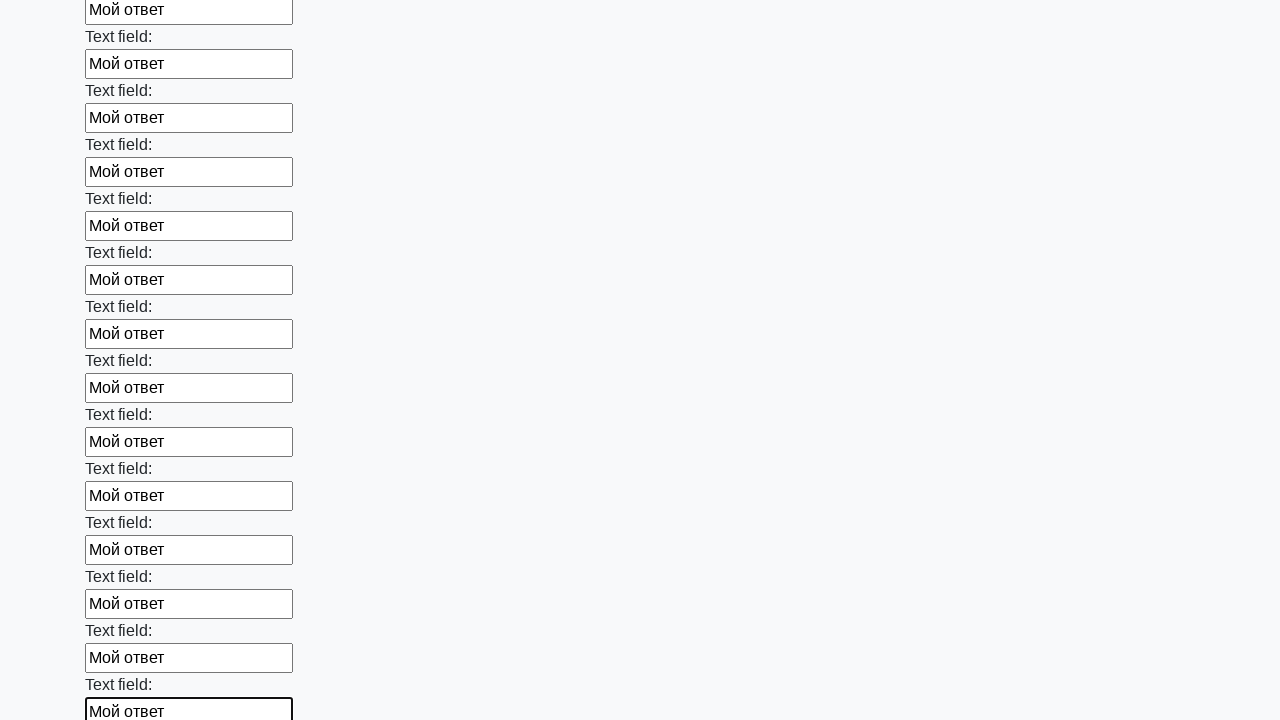

Filled input field with 'Мой ответ' on input >> nth=47
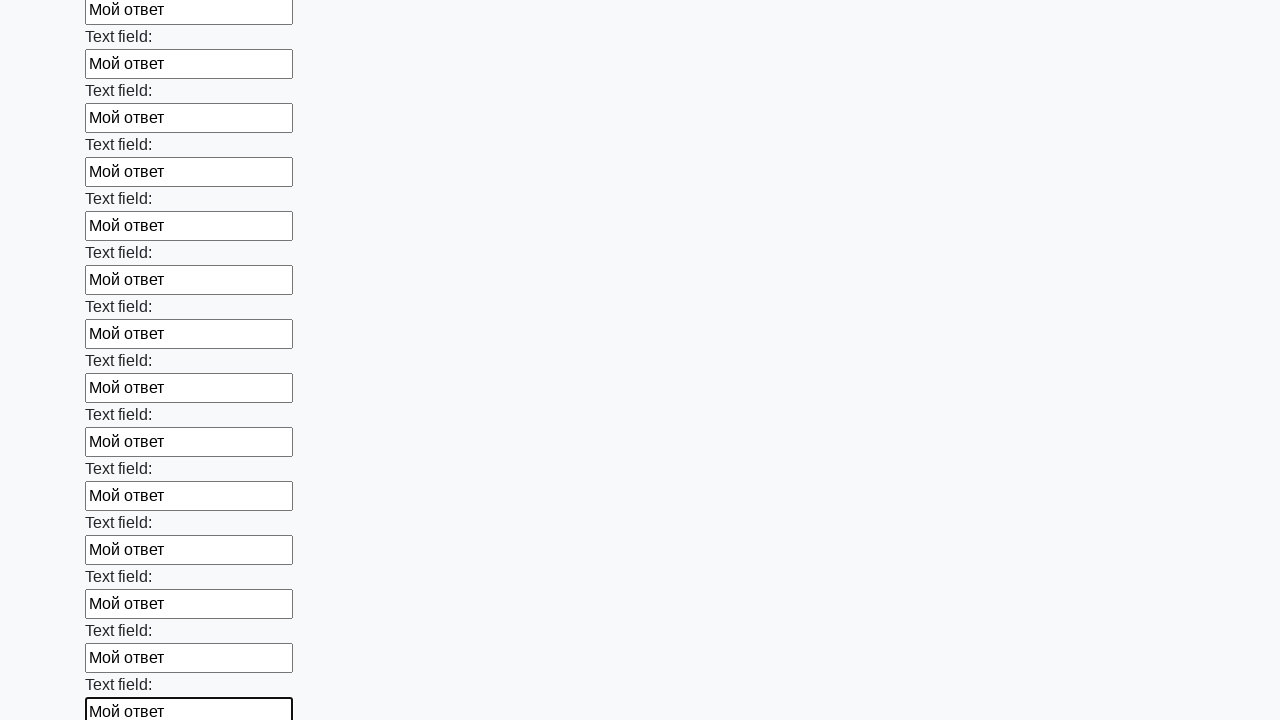

Filled input field with 'Мой ответ' on input >> nth=48
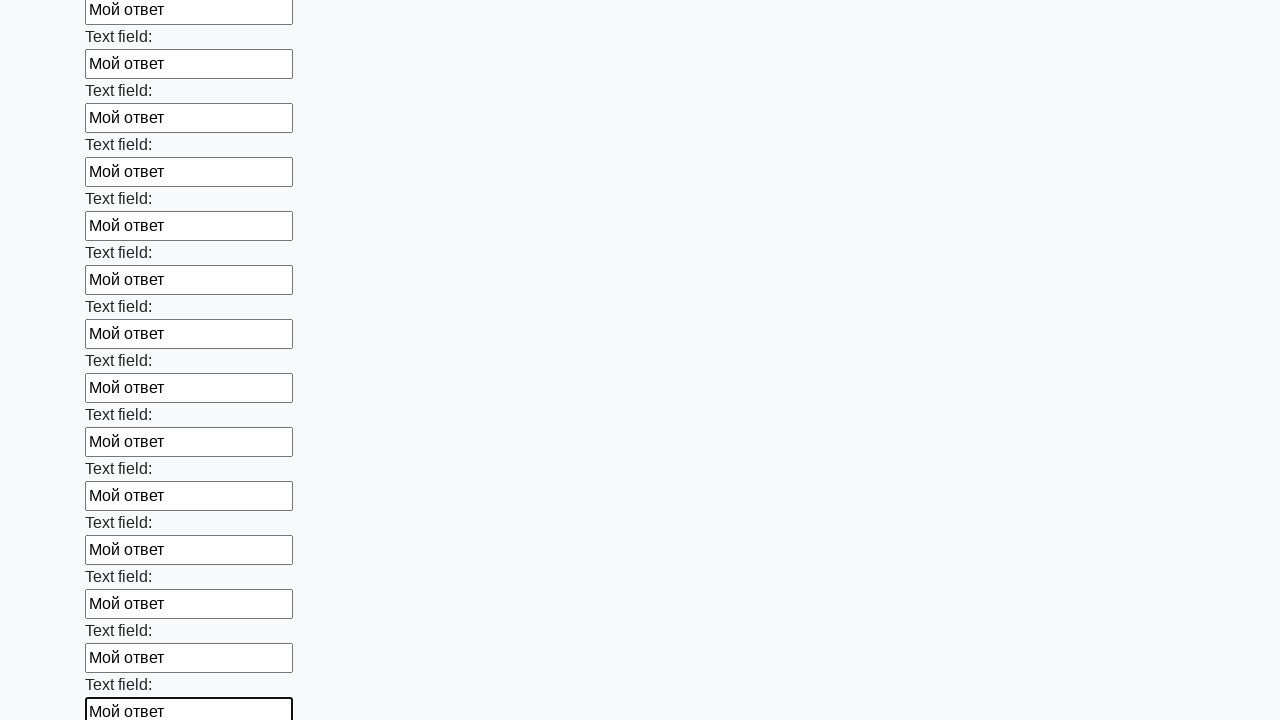

Filled input field with 'Мой ответ' on input >> nth=49
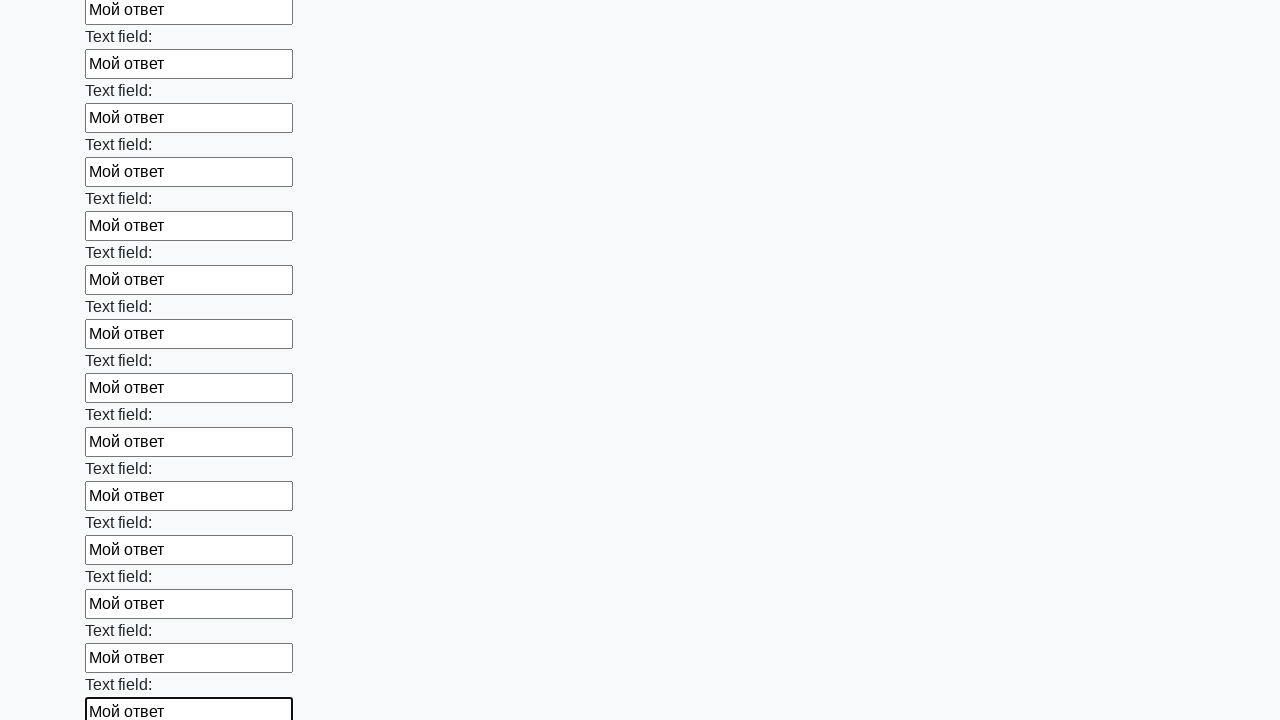

Filled input field with 'Мой ответ' on input >> nth=50
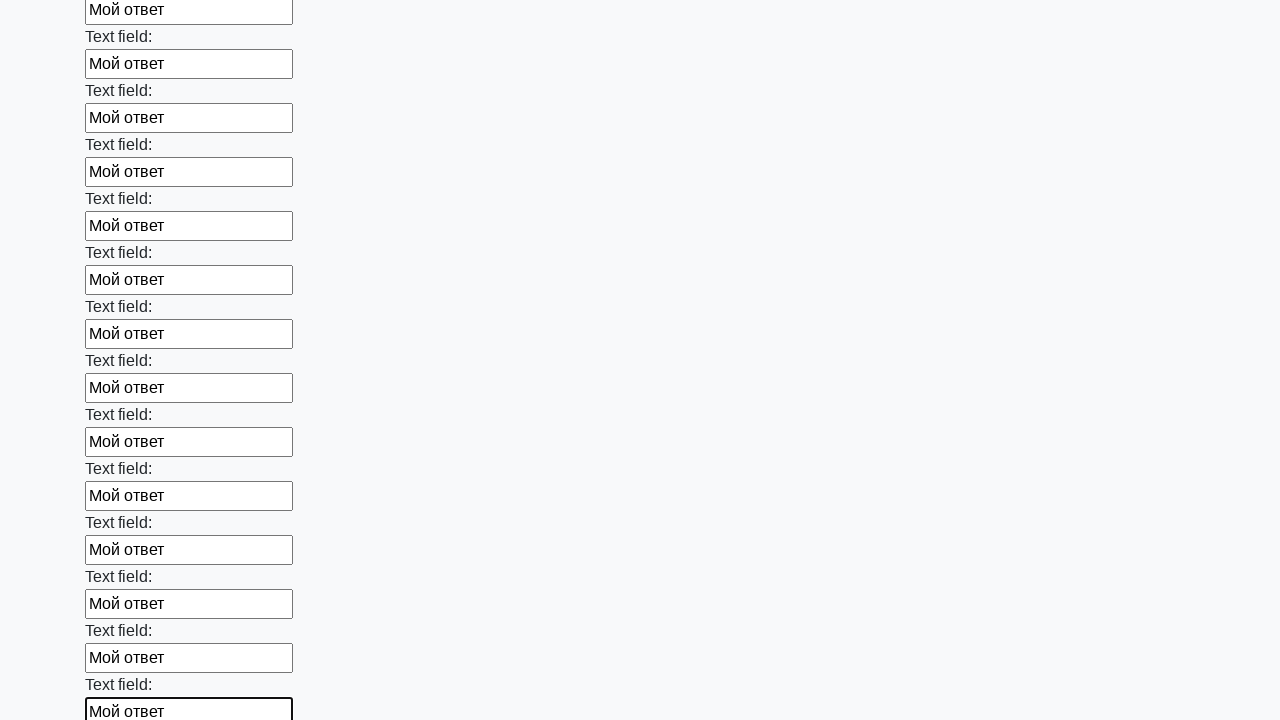

Filled input field with 'Мой ответ' on input >> nth=51
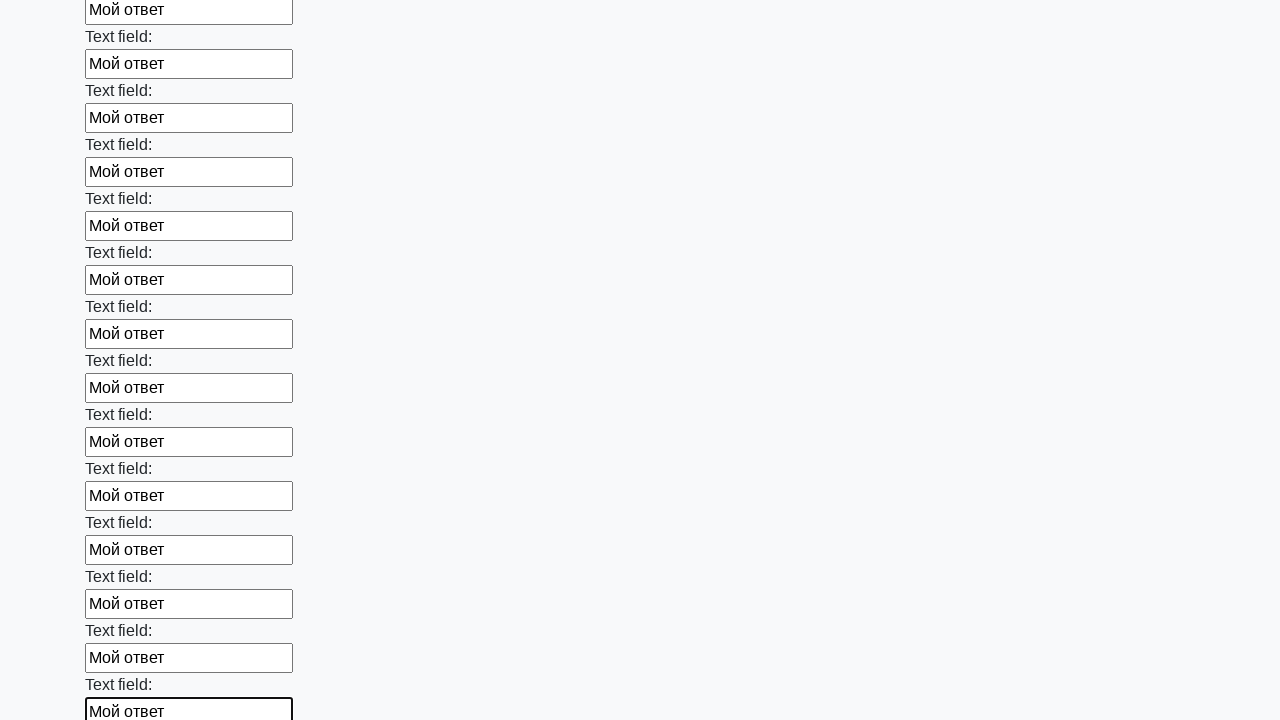

Filled input field with 'Мой ответ' on input >> nth=52
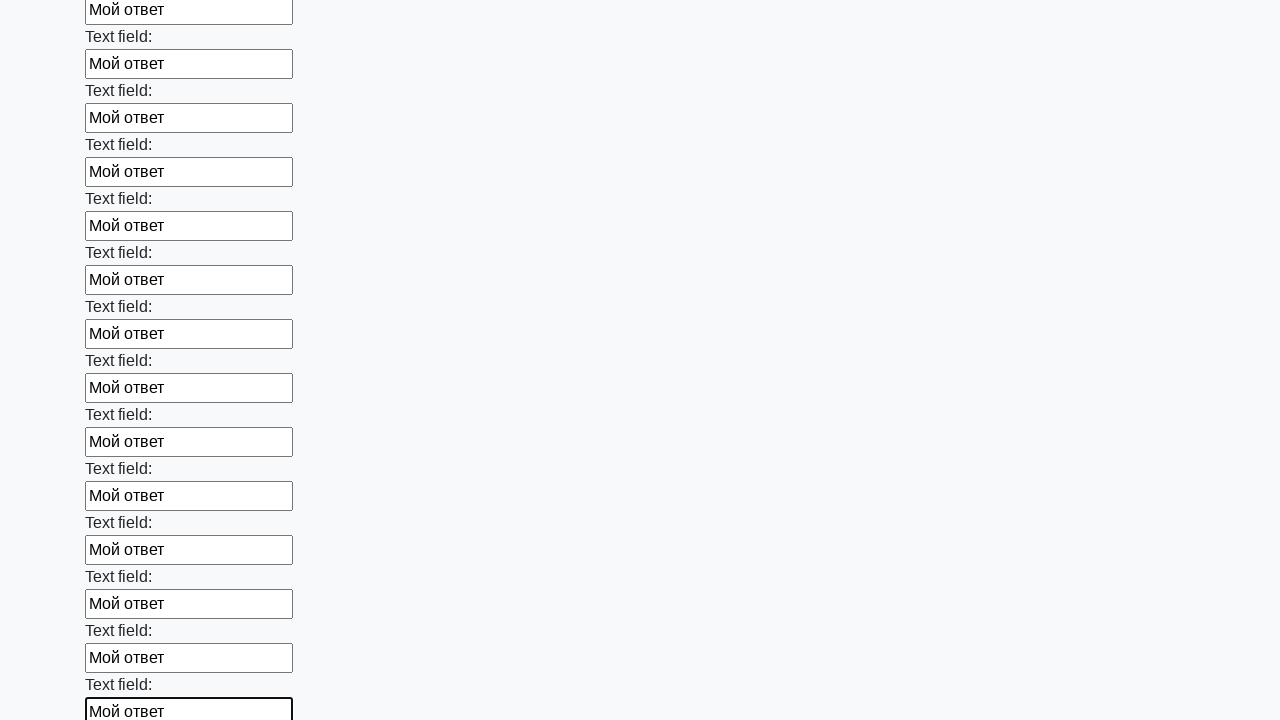

Filled input field with 'Мой ответ' on input >> nth=53
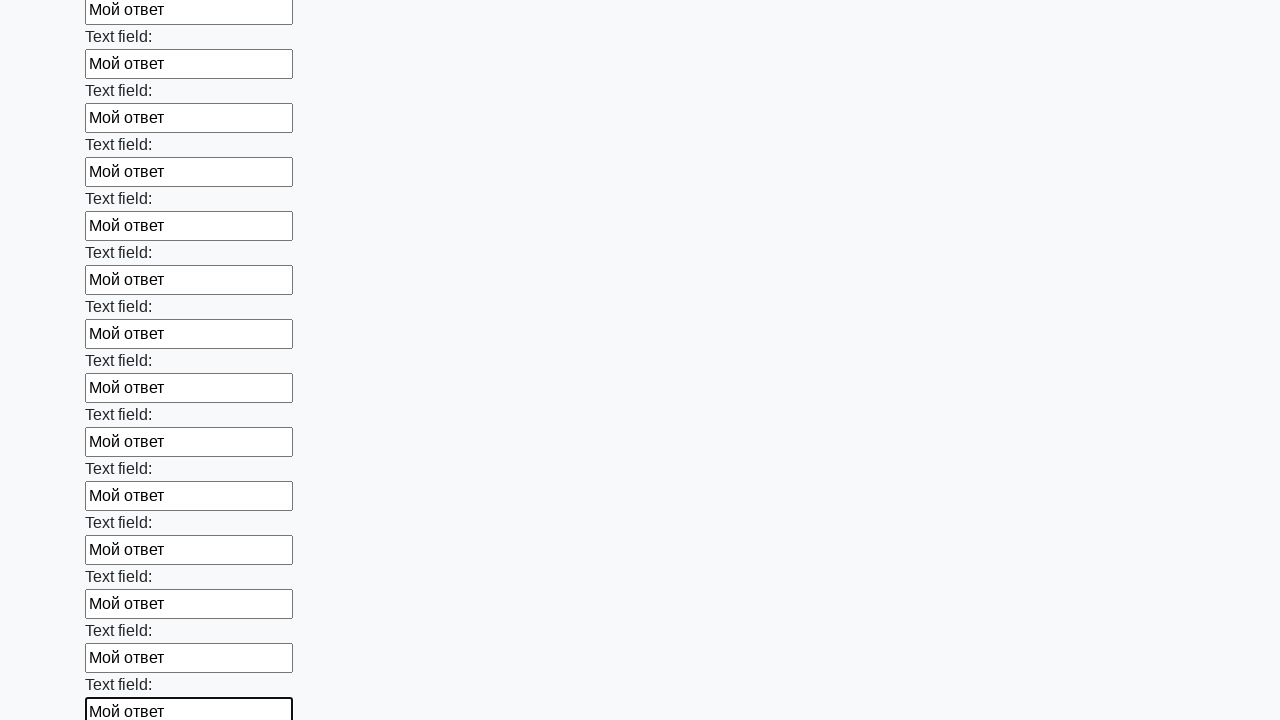

Filled input field with 'Мой ответ' on input >> nth=54
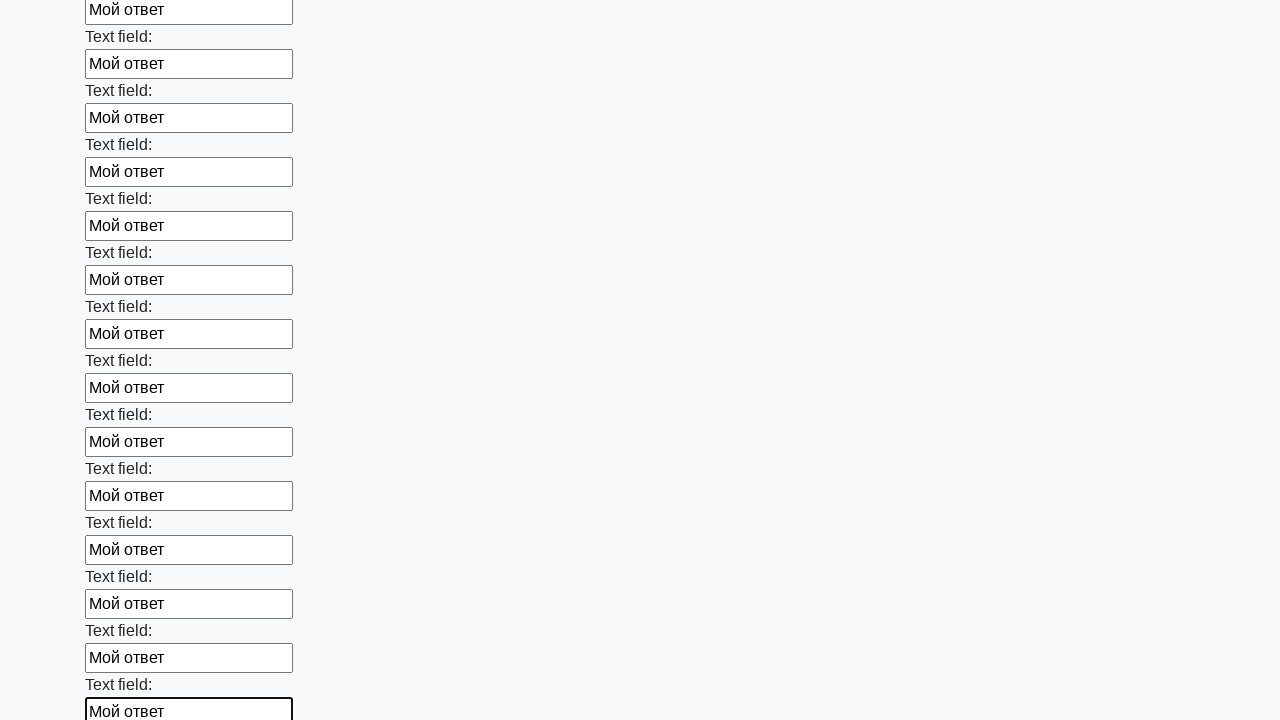

Filled input field with 'Мой ответ' on input >> nth=55
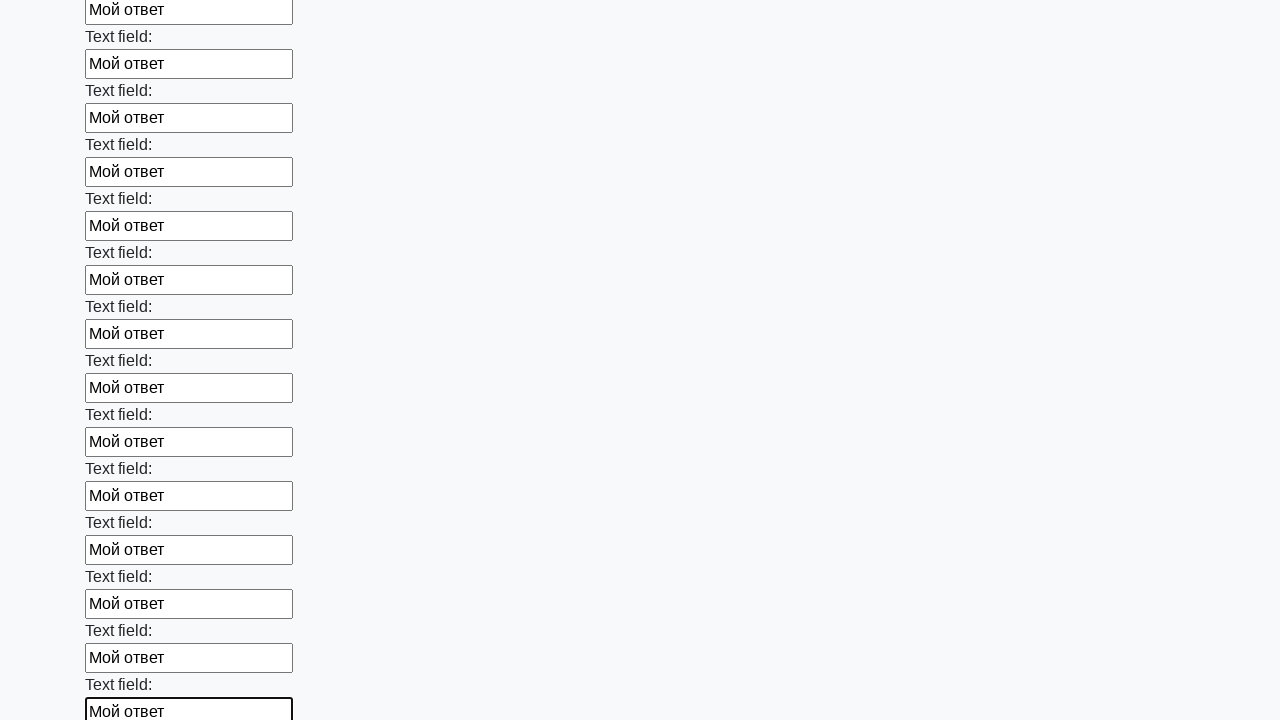

Filled input field with 'Мой ответ' on input >> nth=56
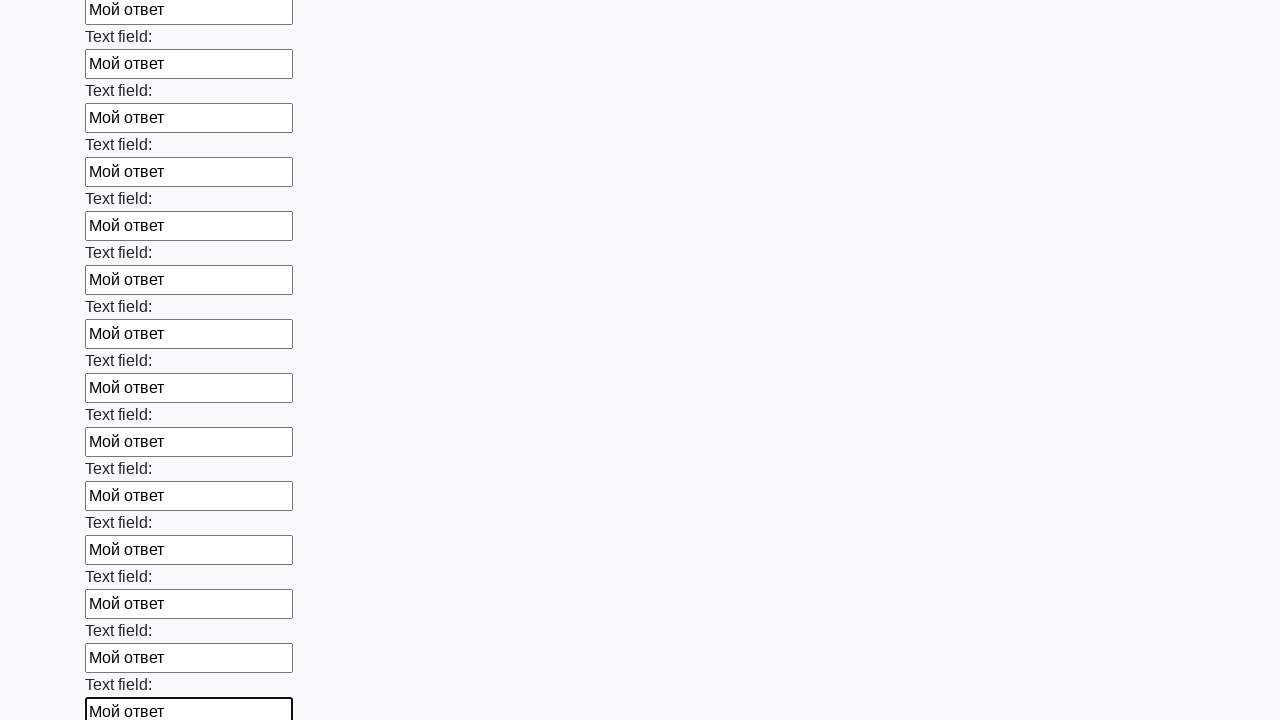

Filled input field with 'Мой ответ' on input >> nth=57
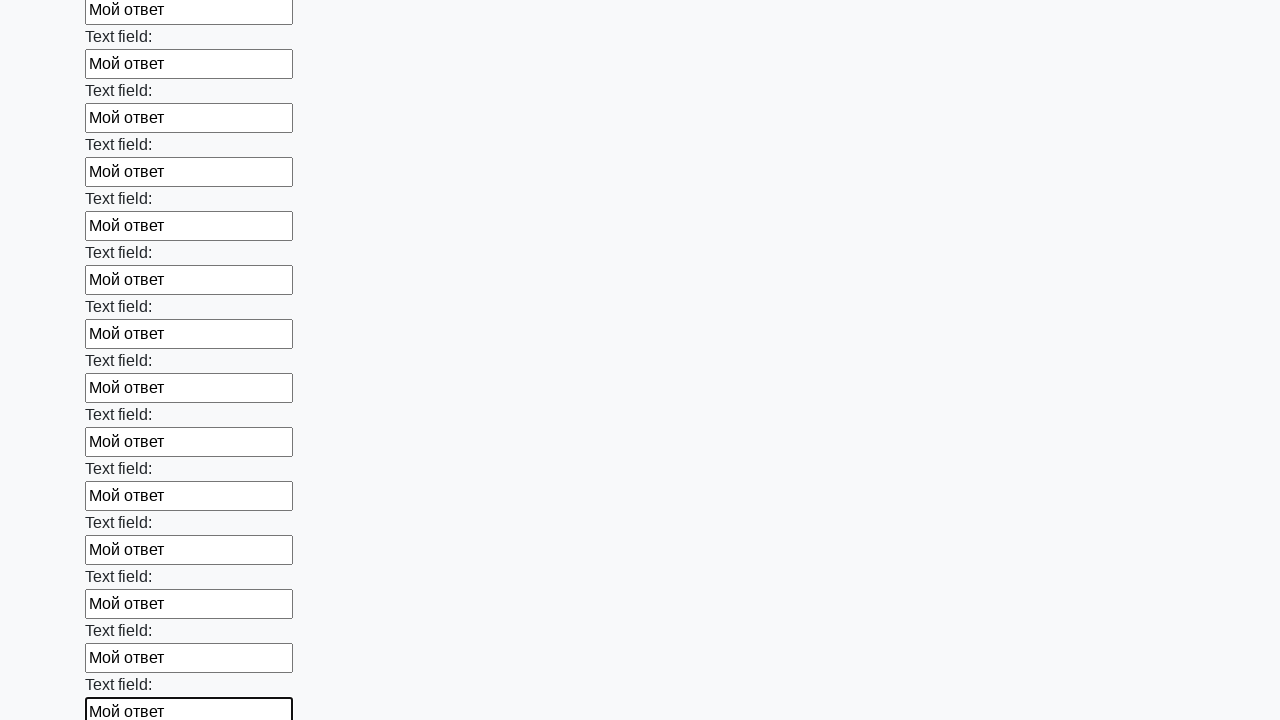

Filled input field with 'Мой ответ' on input >> nth=58
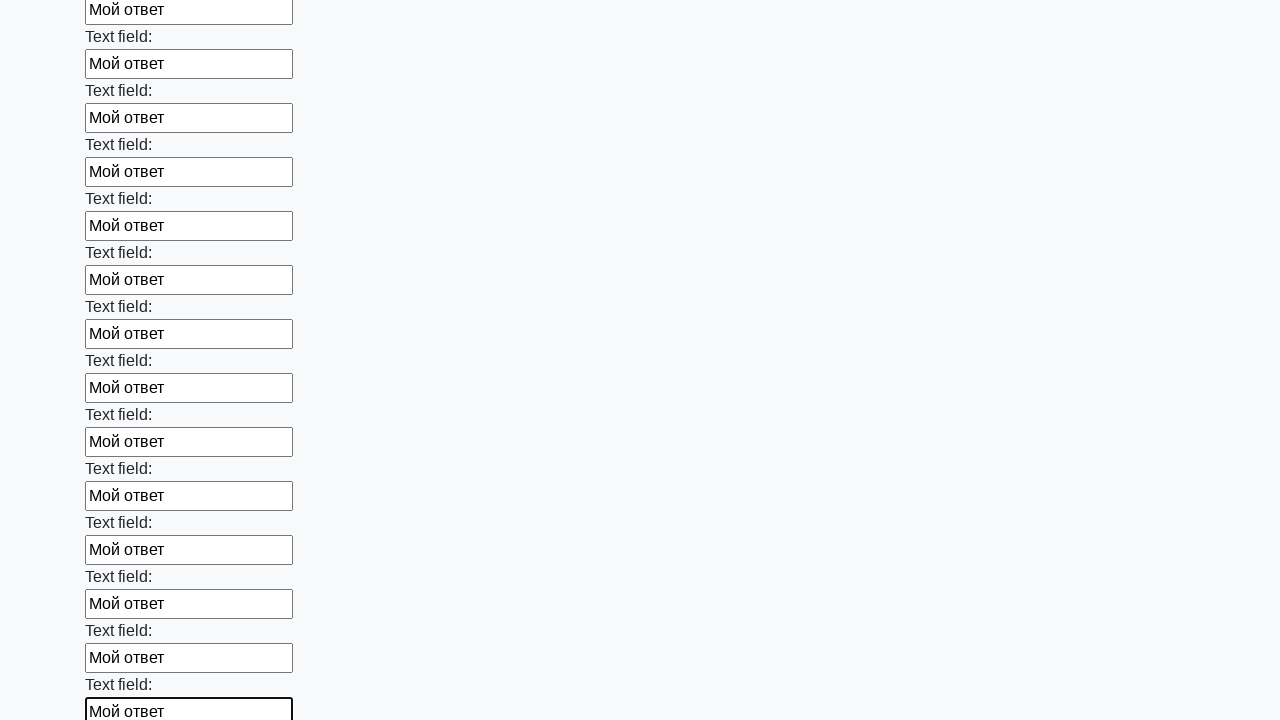

Filled input field with 'Мой ответ' on input >> nth=59
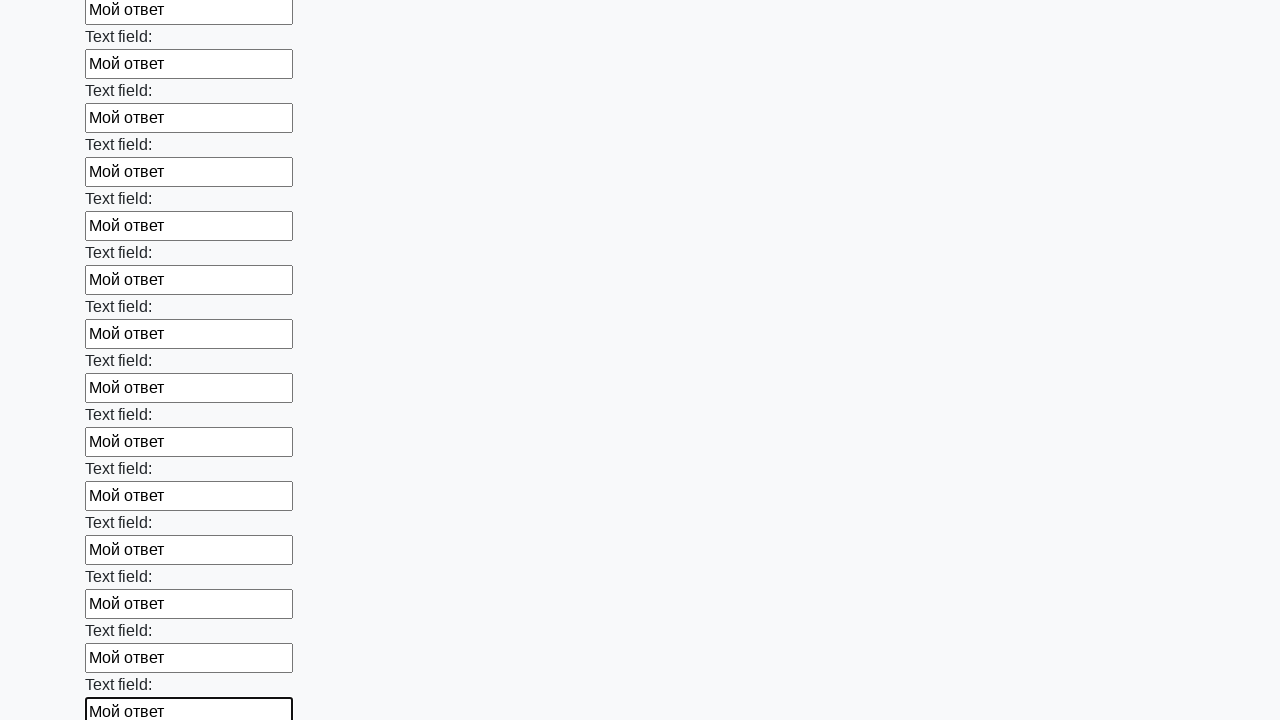

Filled input field with 'Мой ответ' on input >> nth=60
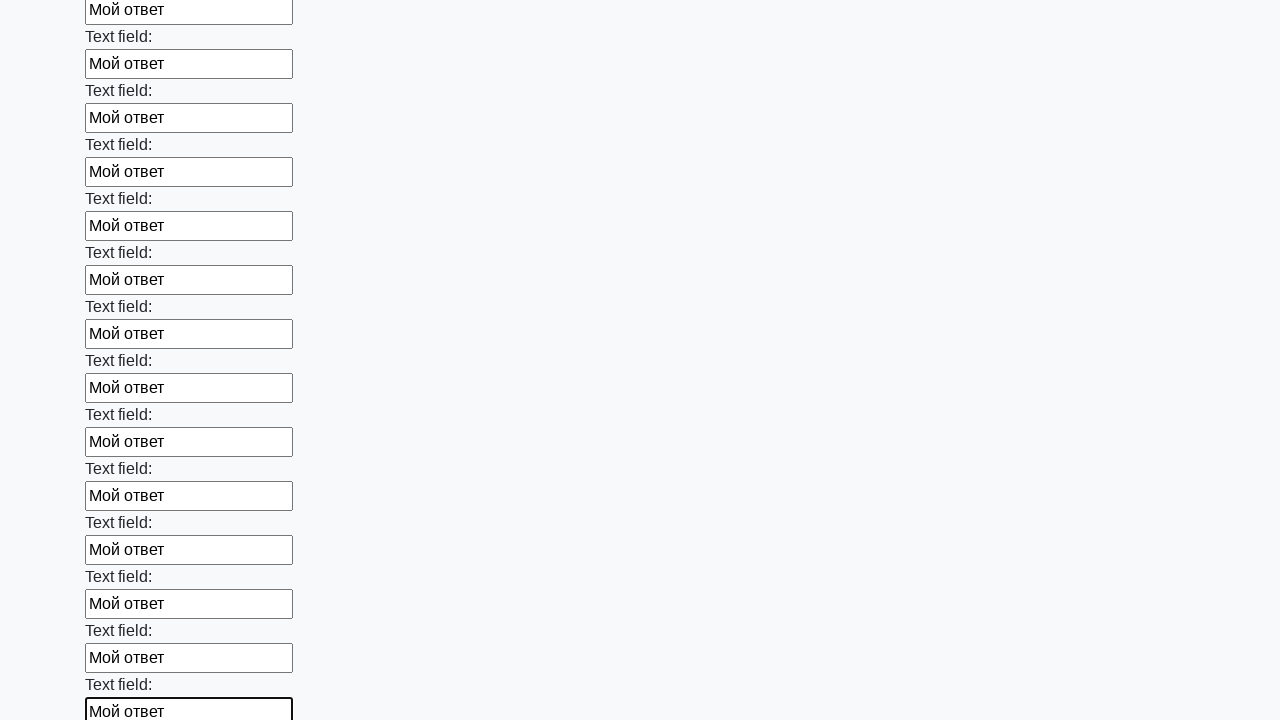

Filled input field with 'Мой ответ' on input >> nth=61
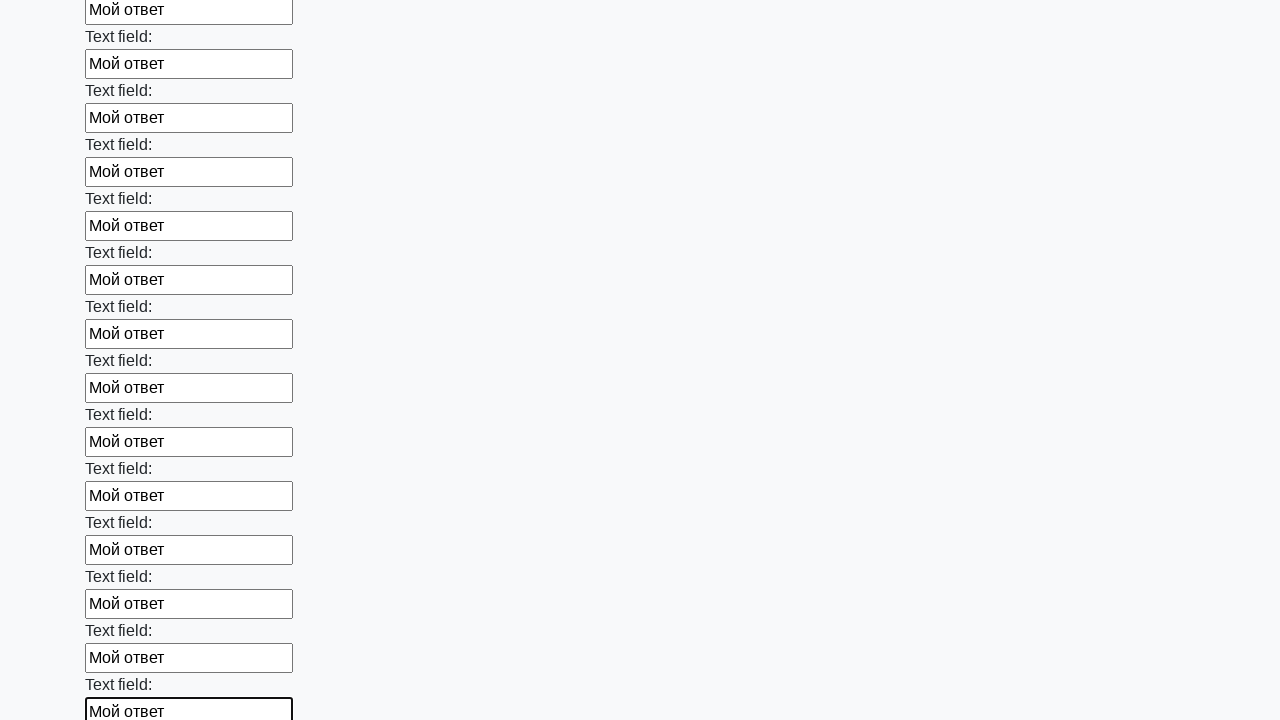

Filled input field with 'Мой ответ' on input >> nth=62
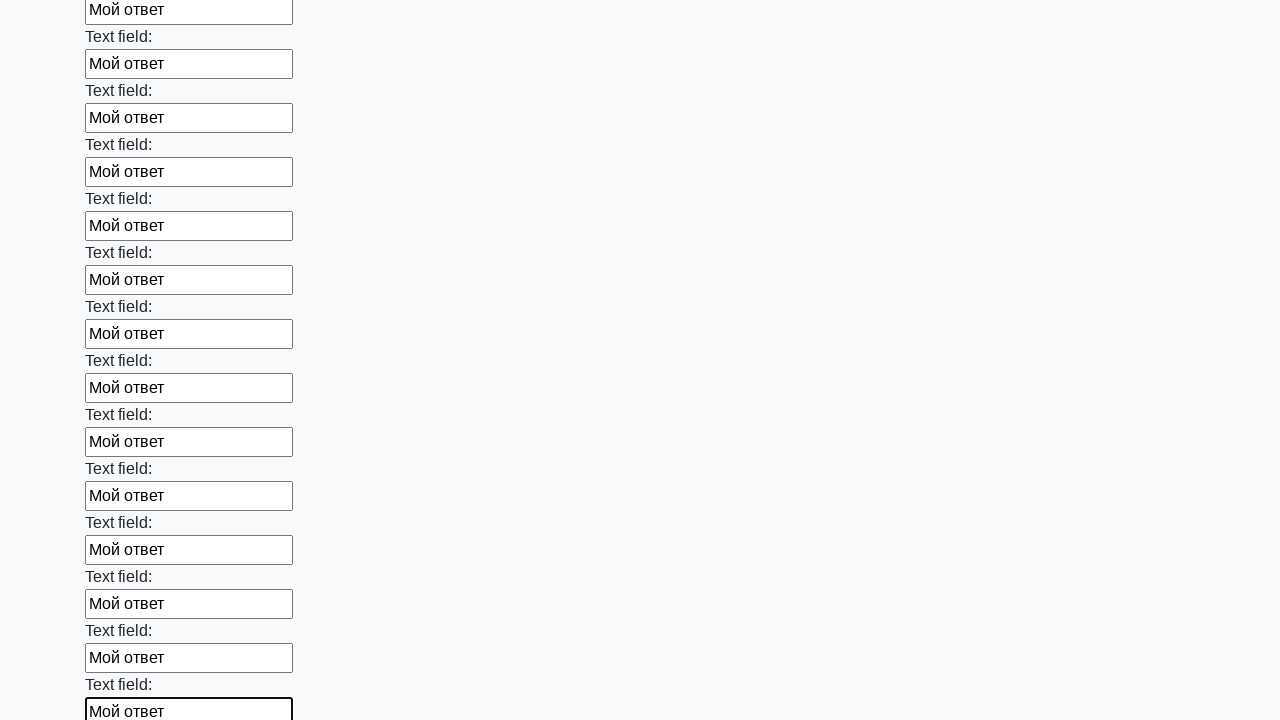

Filled input field with 'Мой ответ' on input >> nth=63
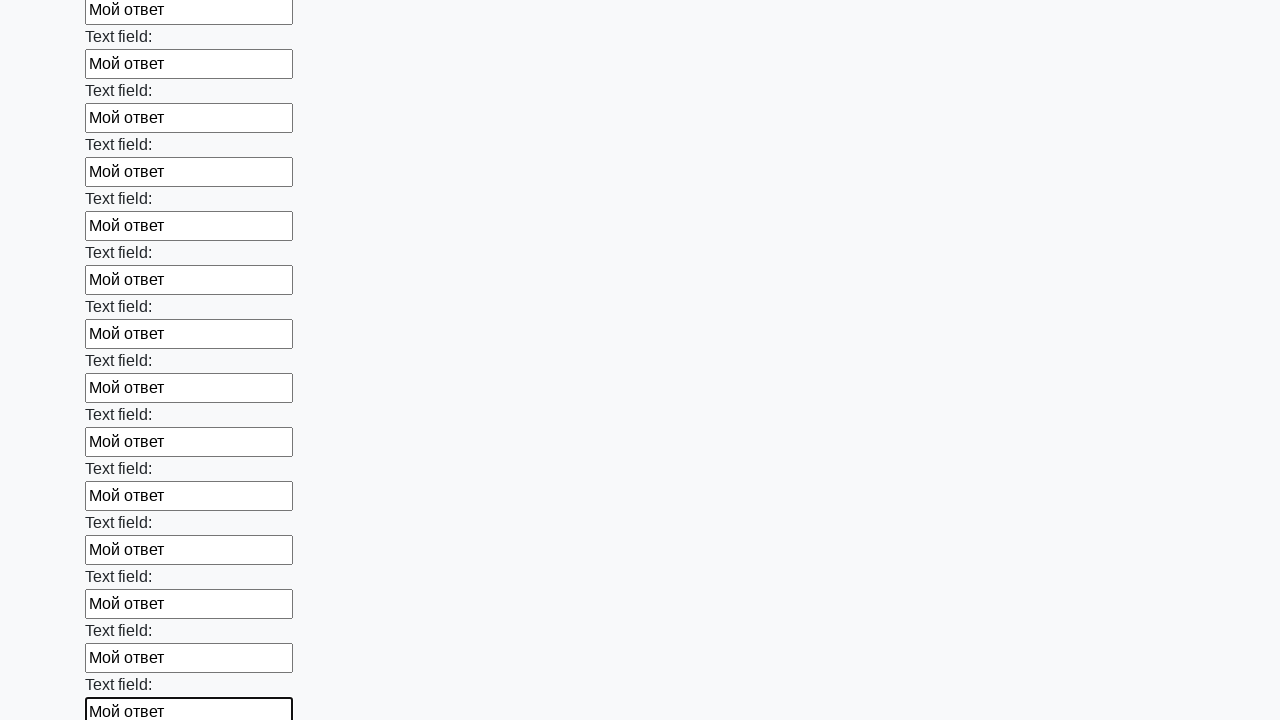

Filled input field with 'Мой ответ' on input >> nth=64
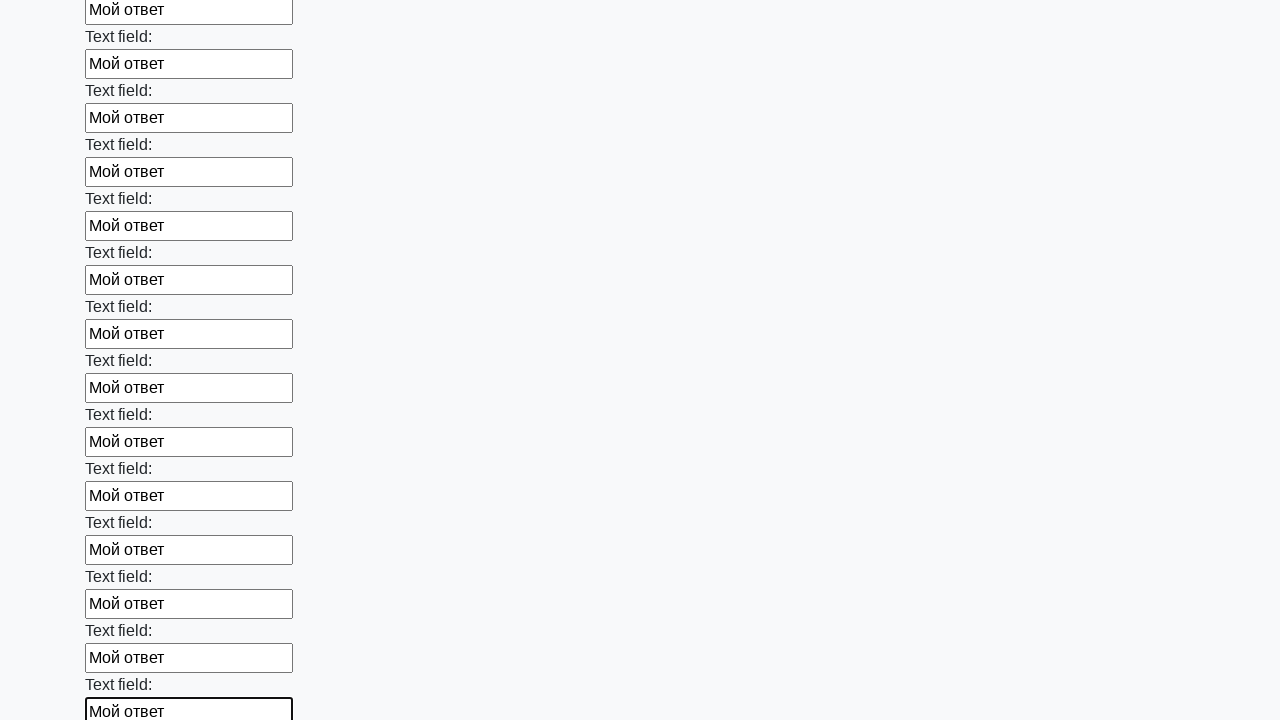

Filled input field with 'Мой ответ' on input >> nth=65
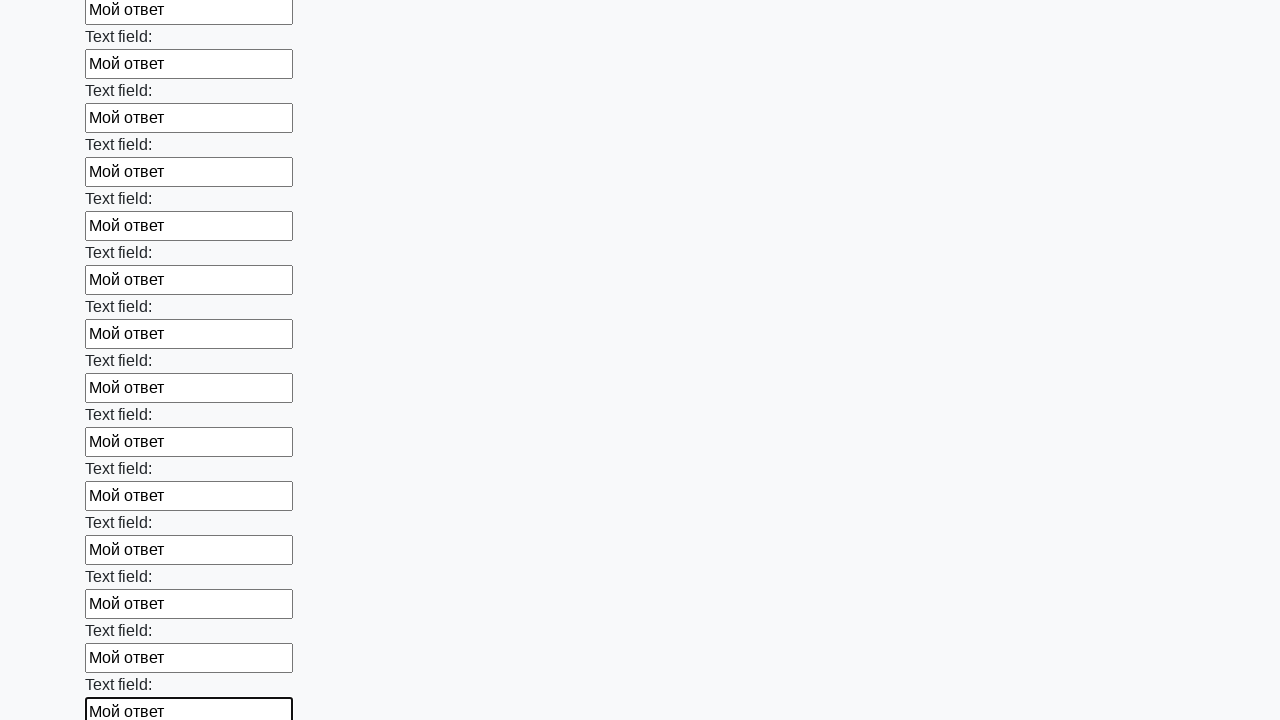

Filled input field with 'Мой ответ' on input >> nth=66
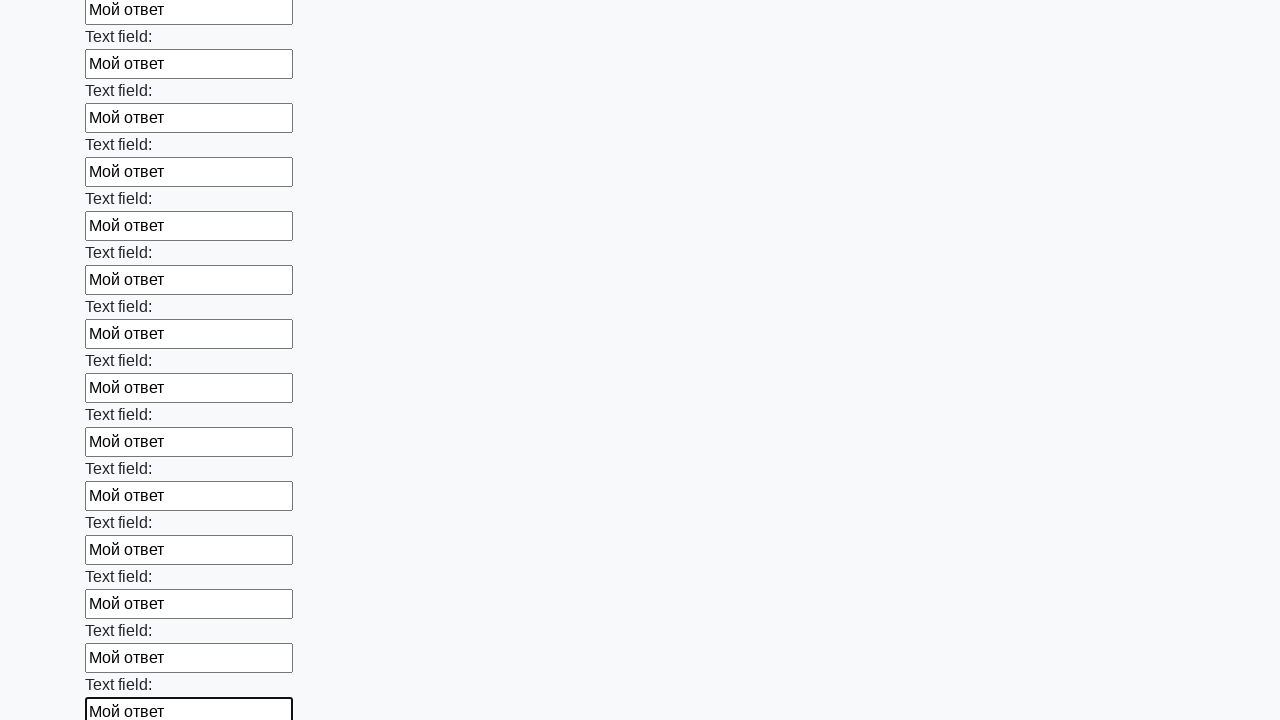

Filled input field with 'Мой ответ' on input >> nth=67
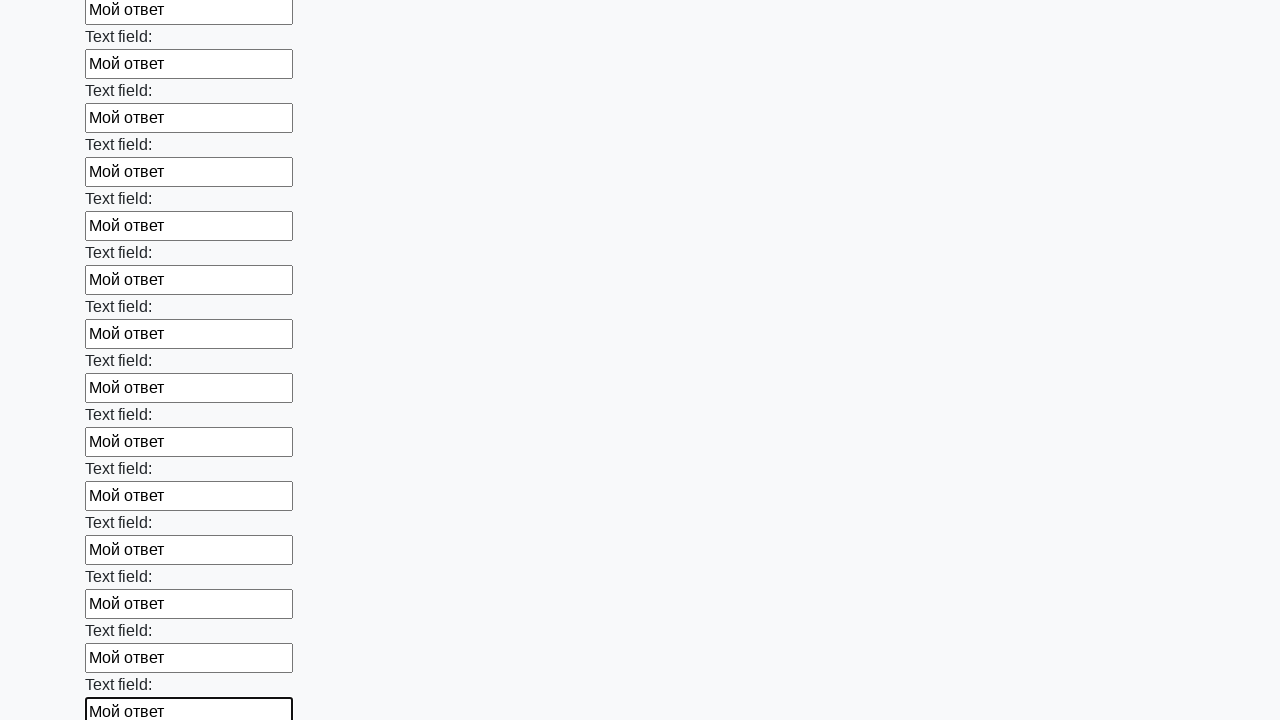

Filled input field with 'Мой ответ' on input >> nth=68
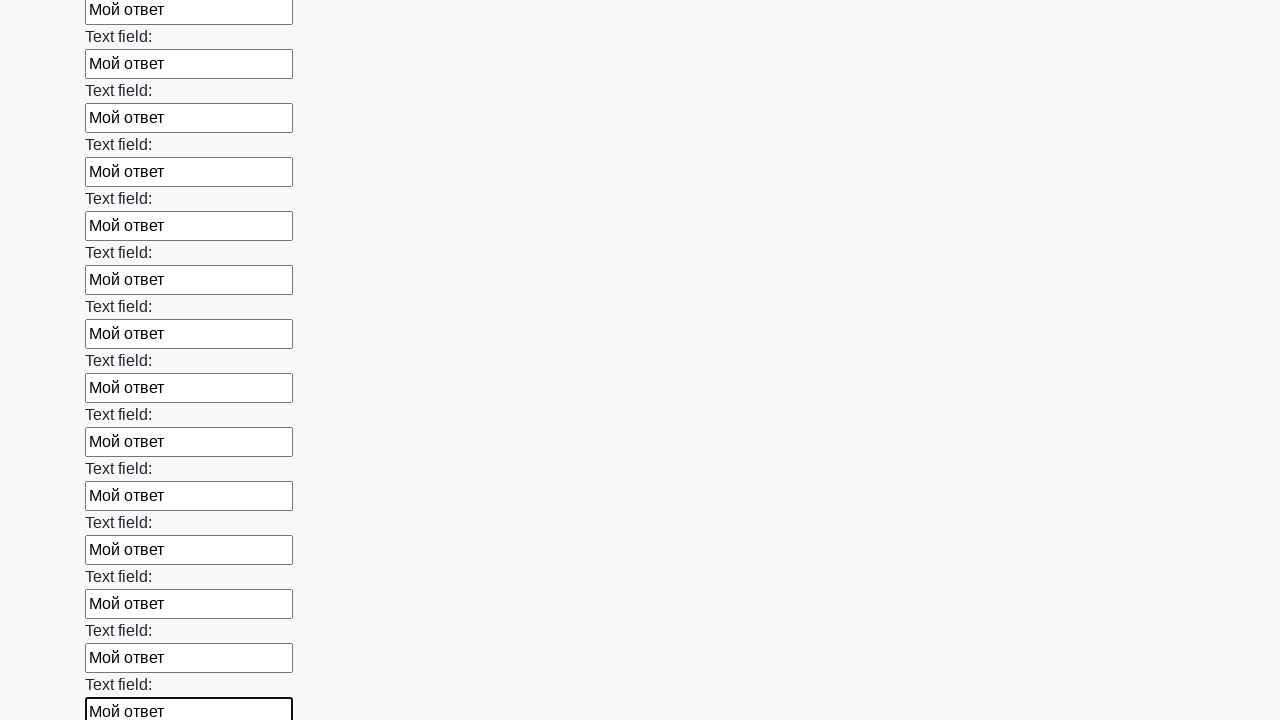

Filled input field with 'Мой ответ' on input >> nth=69
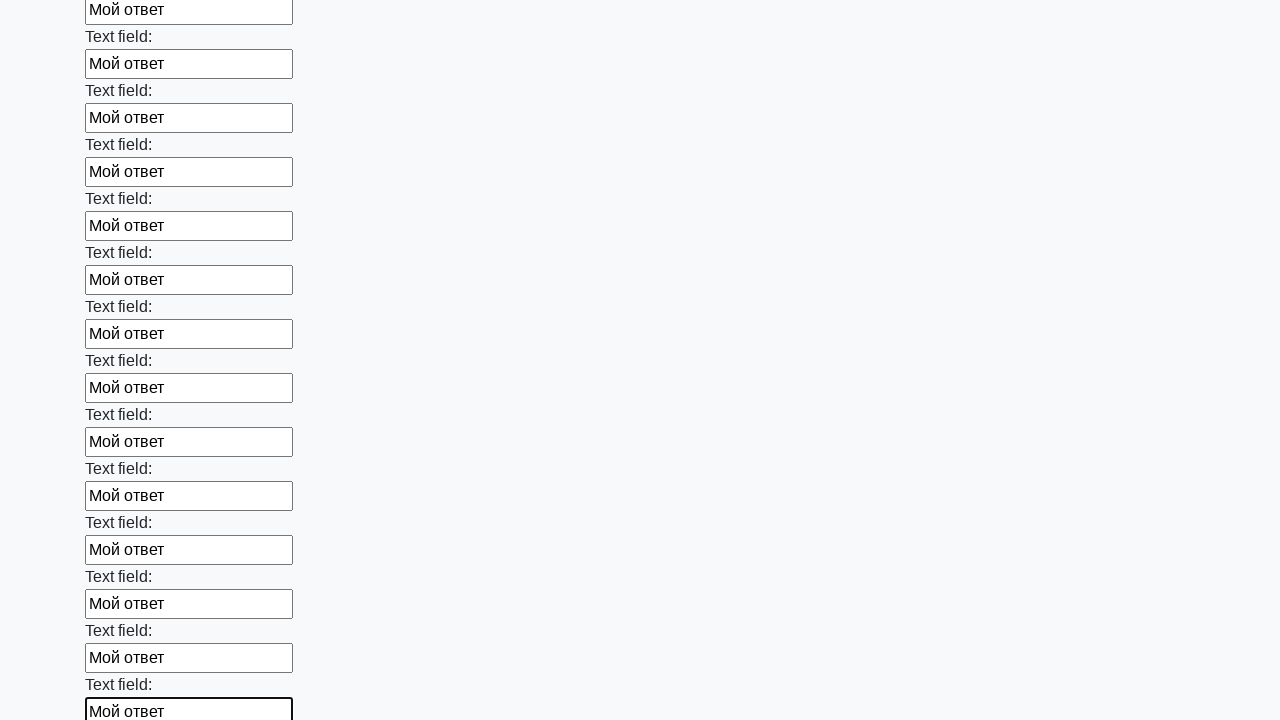

Filled input field with 'Мой ответ' on input >> nth=70
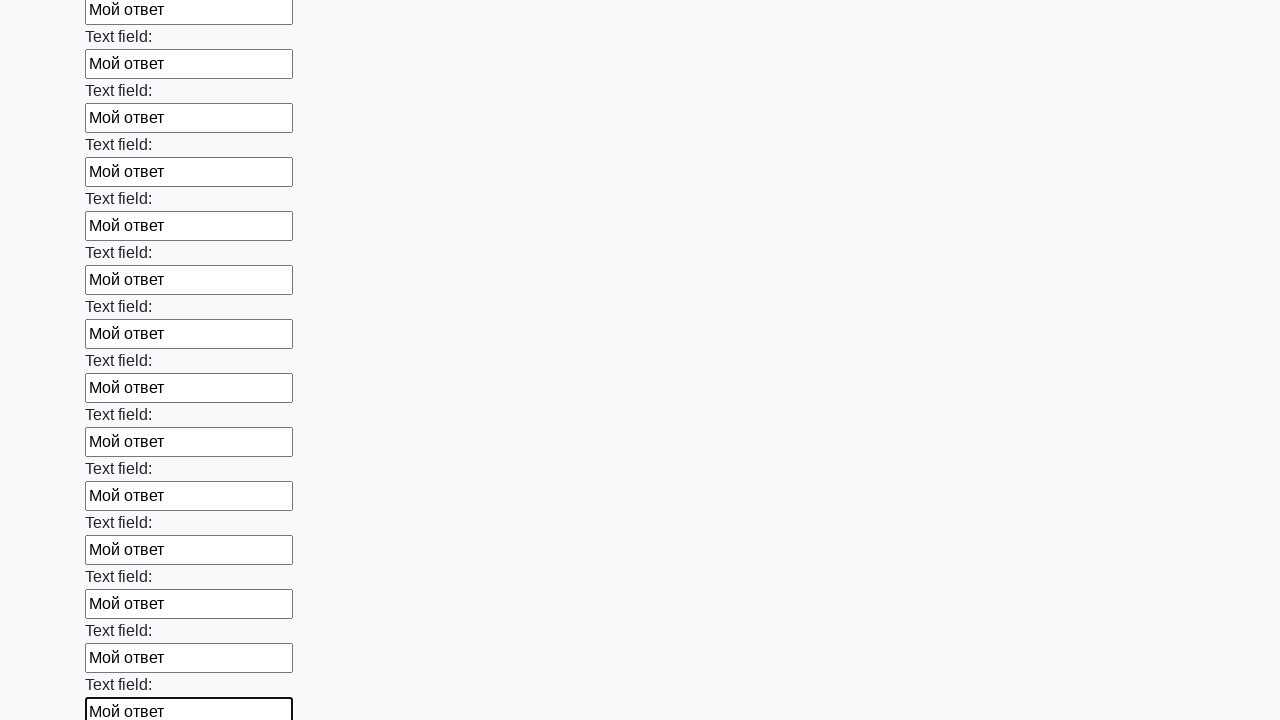

Filled input field with 'Мой ответ' on input >> nth=71
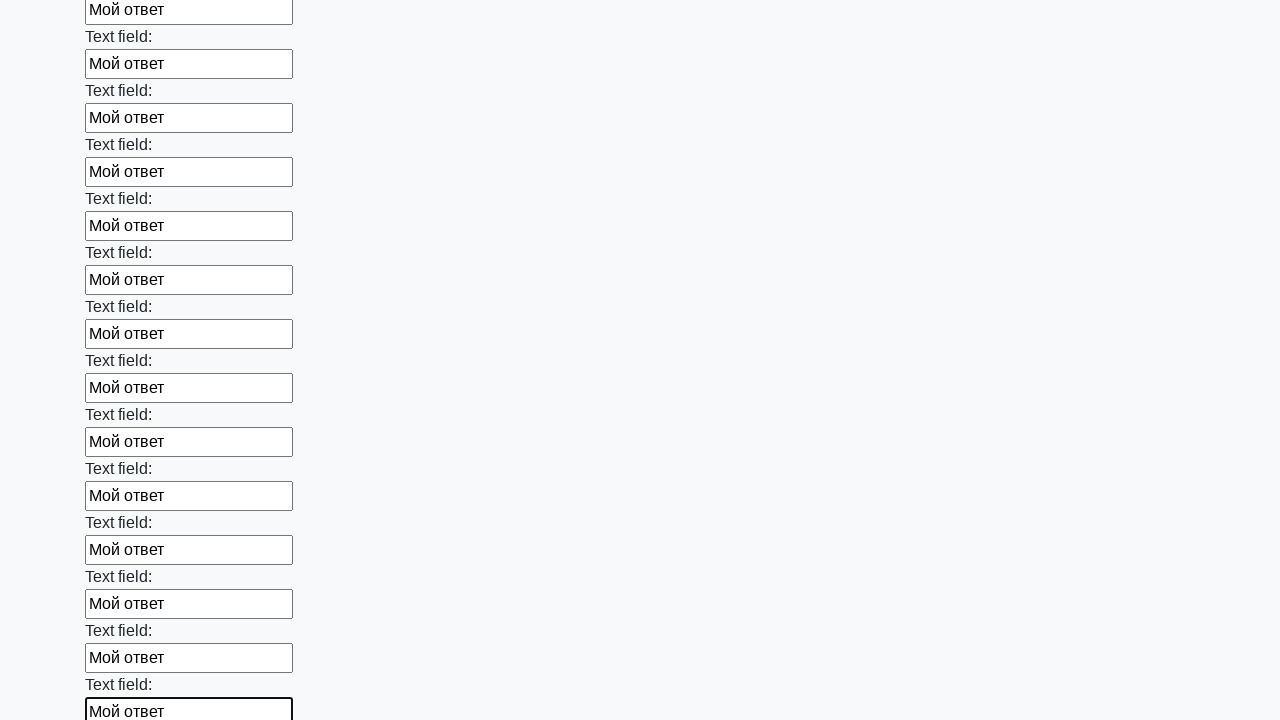

Filled input field with 'Мой ответ' on input >> nth=72
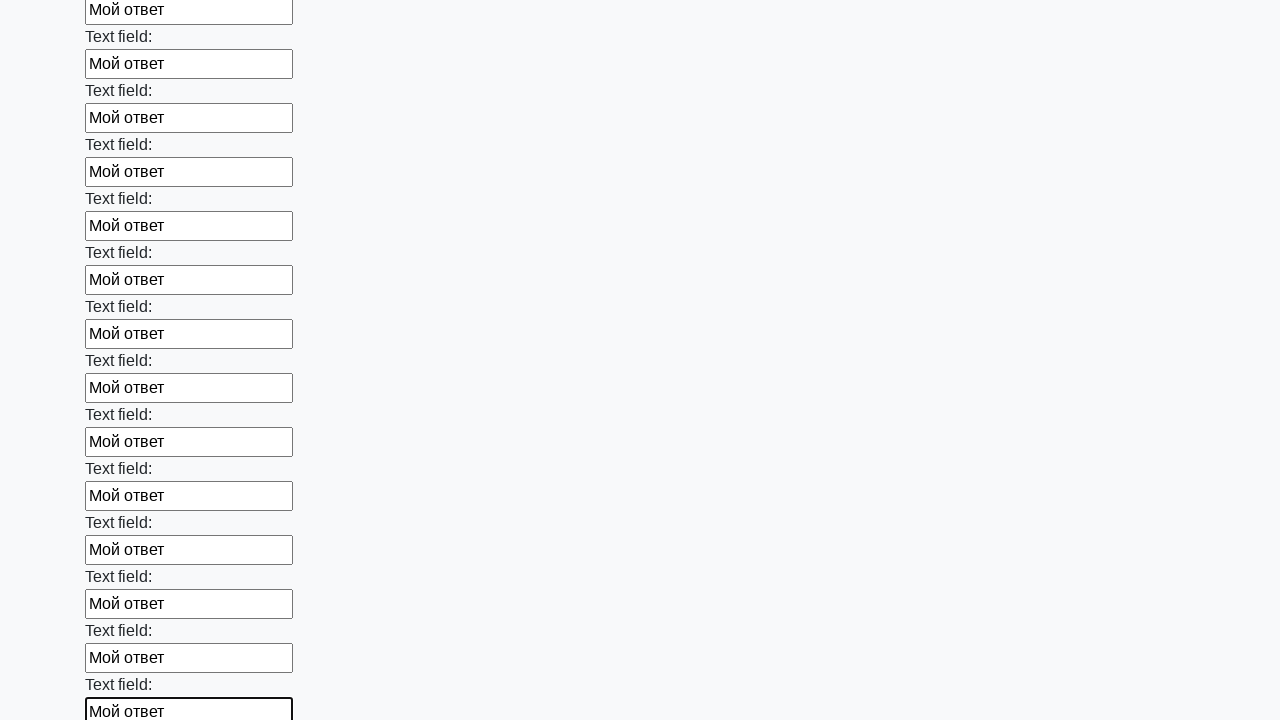

Filled input field with 'Мой ответ' on input >> nth=73
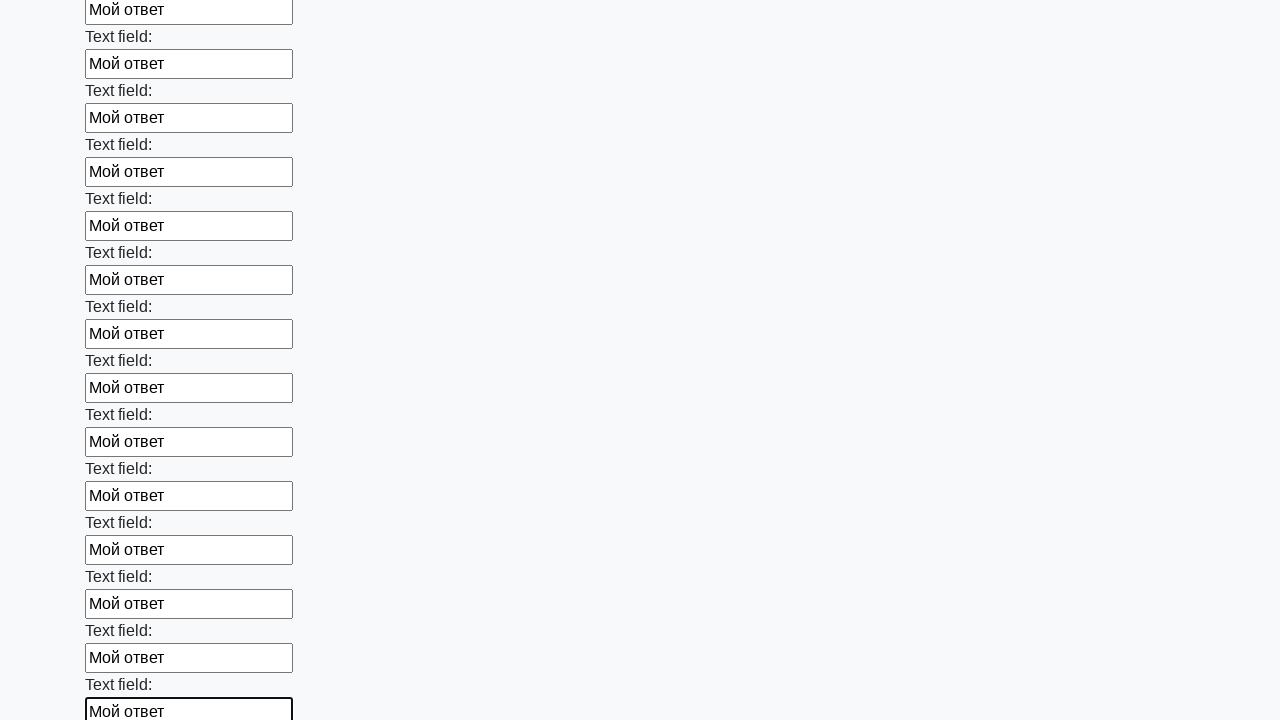

Filled input field with 'Мой ответ' on input >> nth=74
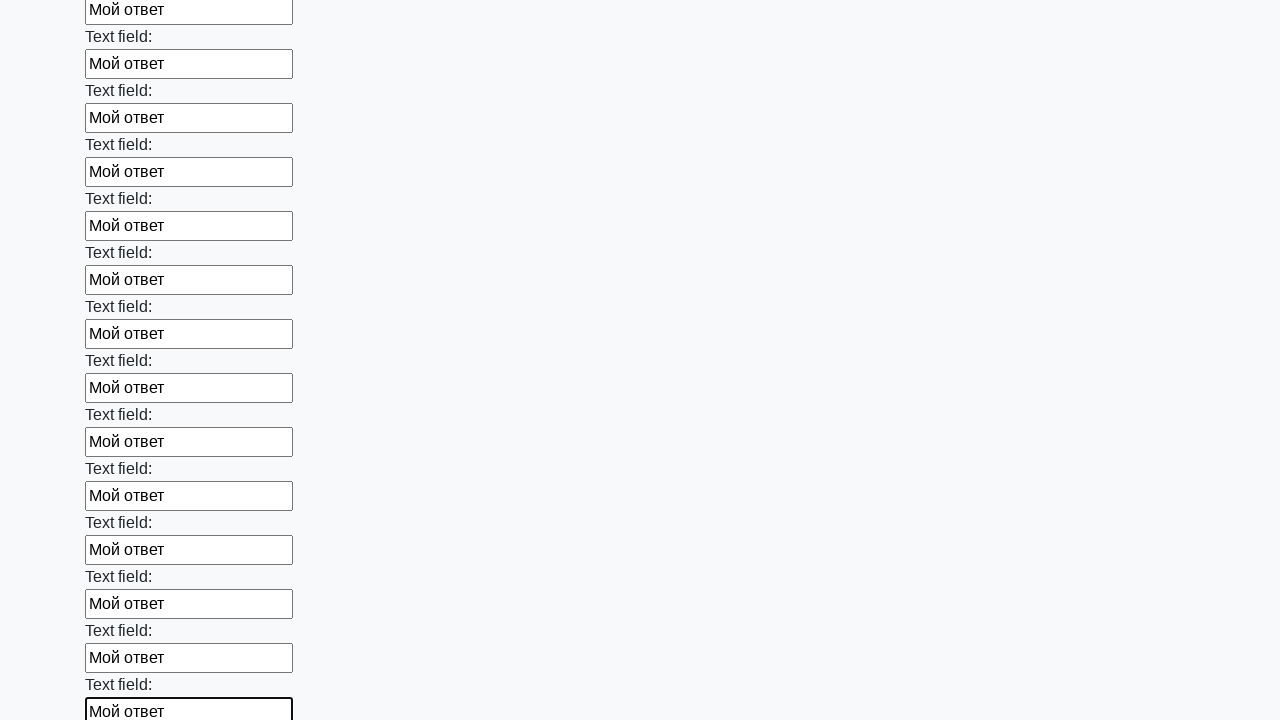

Filled input field with 'Мой ответ' on input >> nth=75
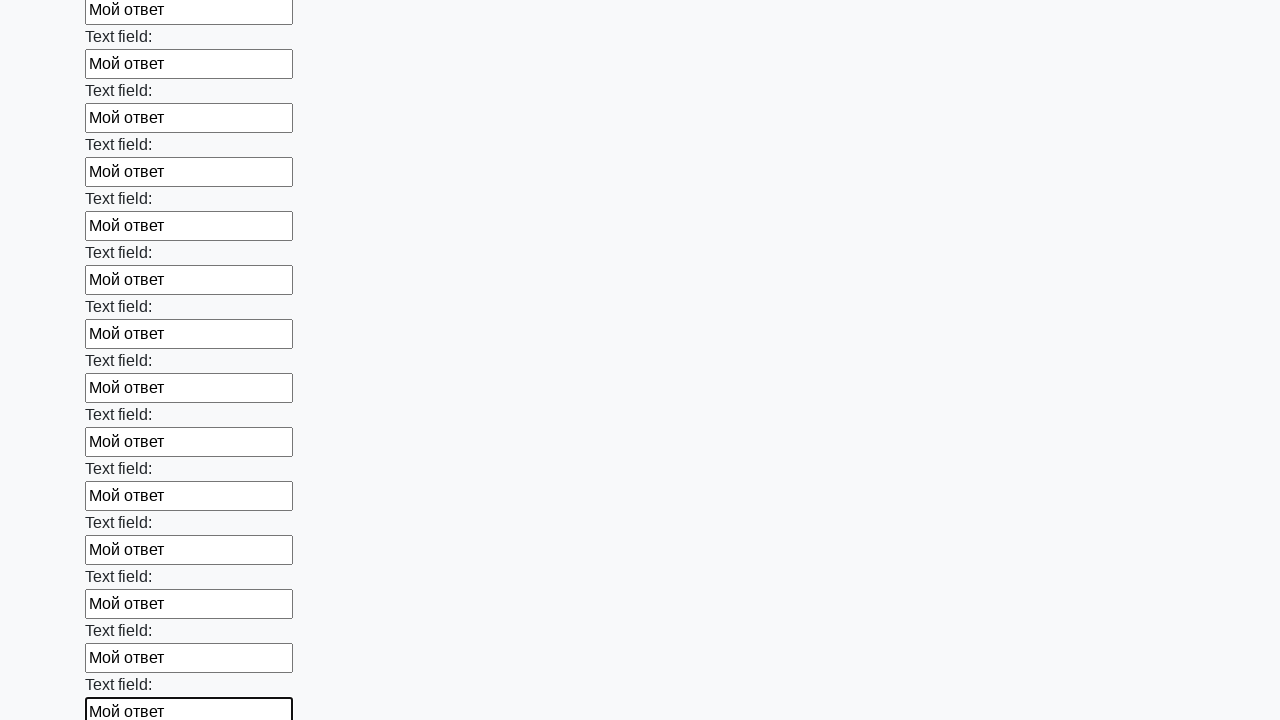

Filled input field with 'Мой ответ' on input >> nth=76
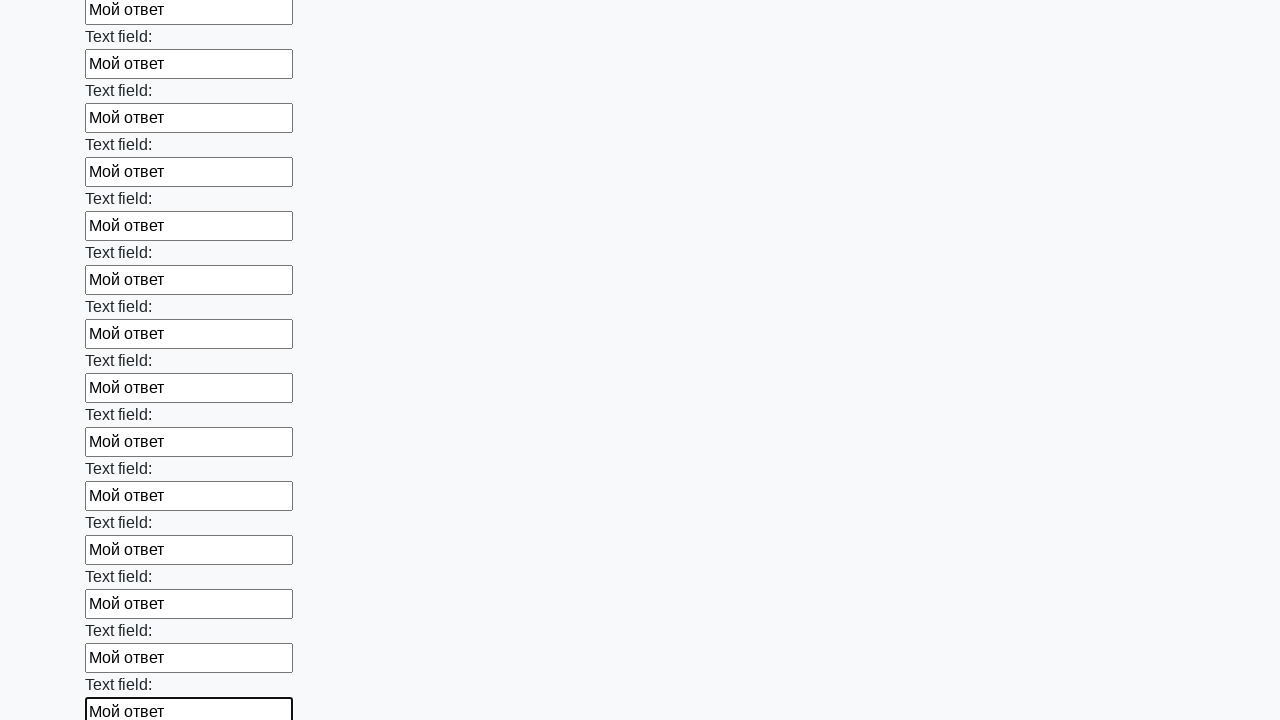

Filled input field with 'Мой ответ' on input >> nth=77
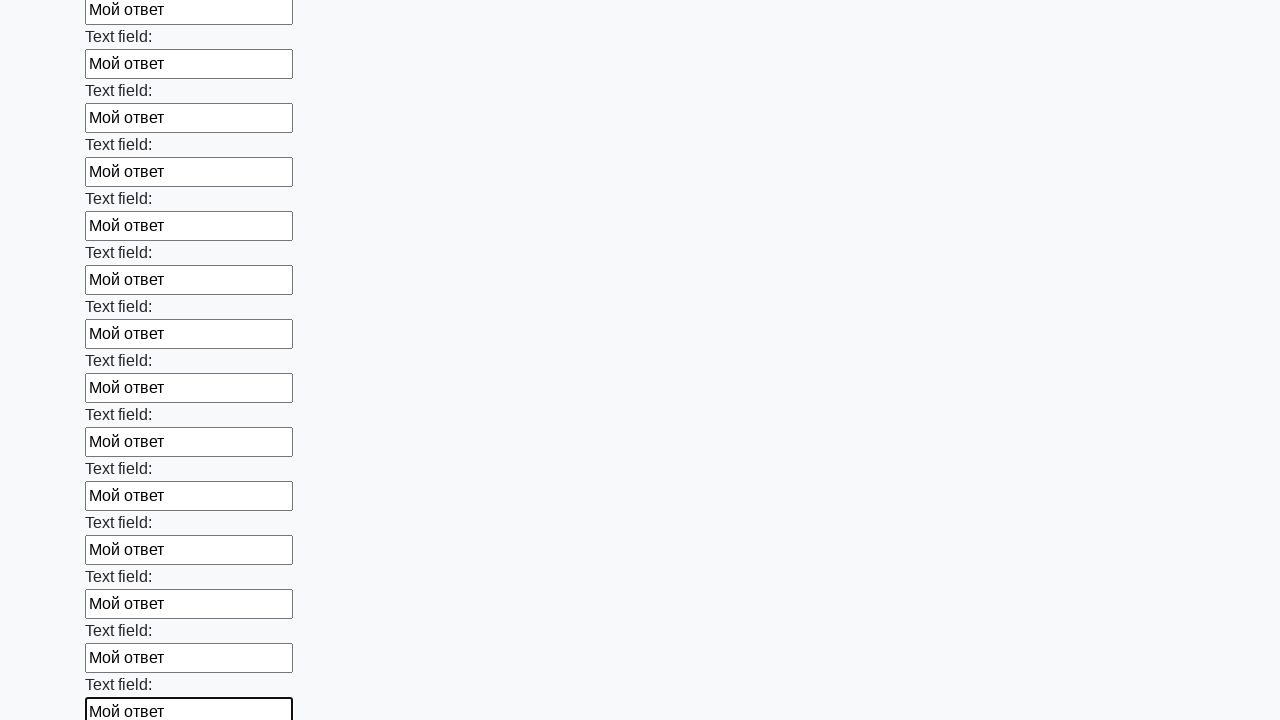

Filled input field with 'Мой ответ' on input >> nth=78
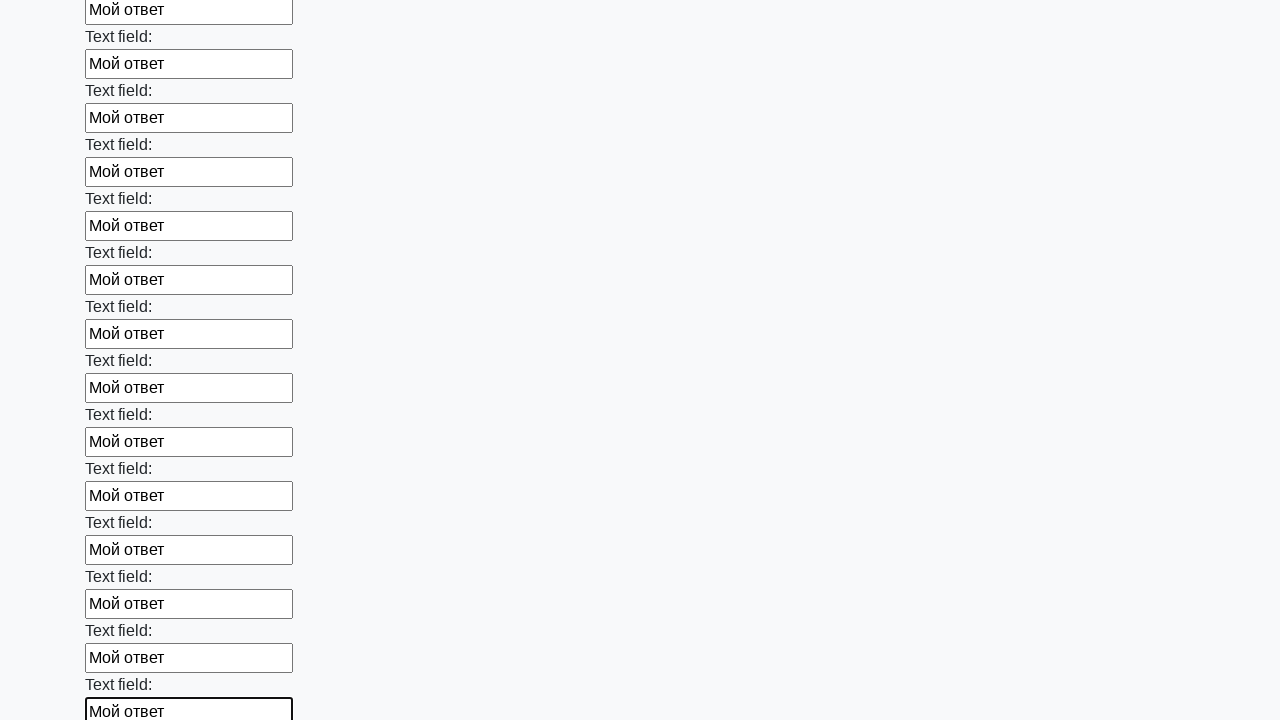

Filled input field with 'Мой ответ' on input >> nth=79
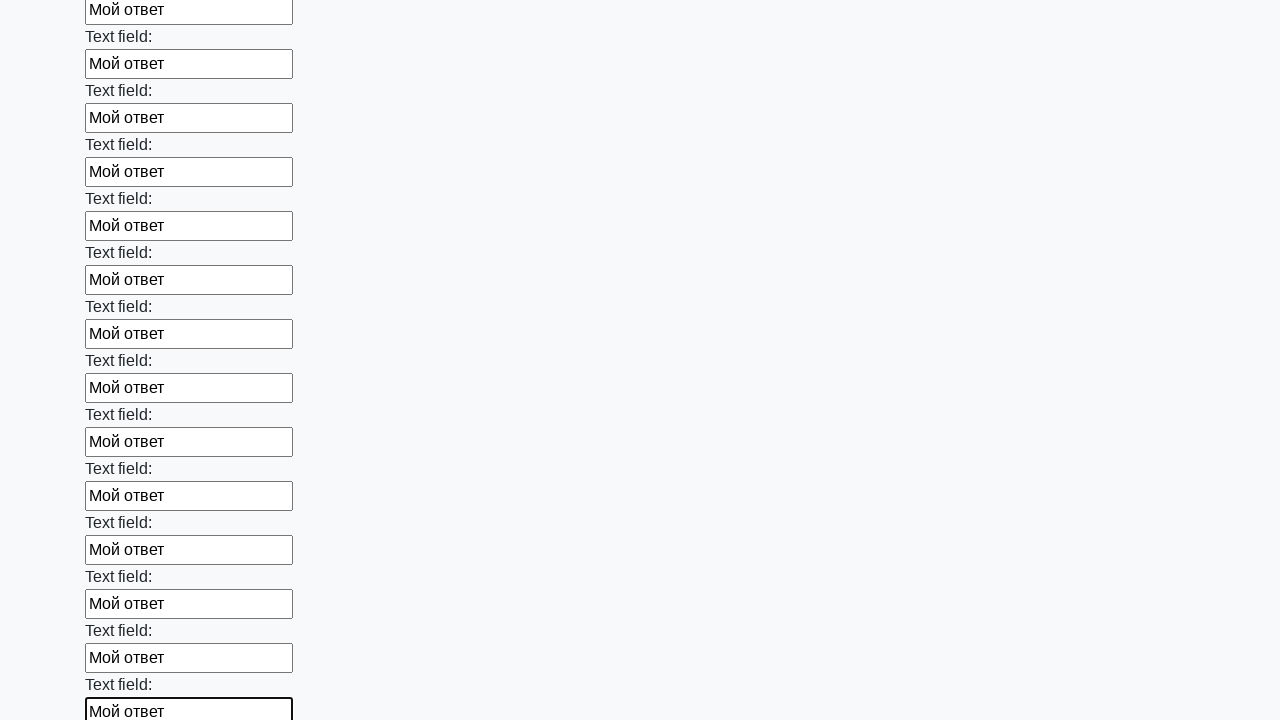

Filled input field with 'Мой ответ' on input >> nth=80
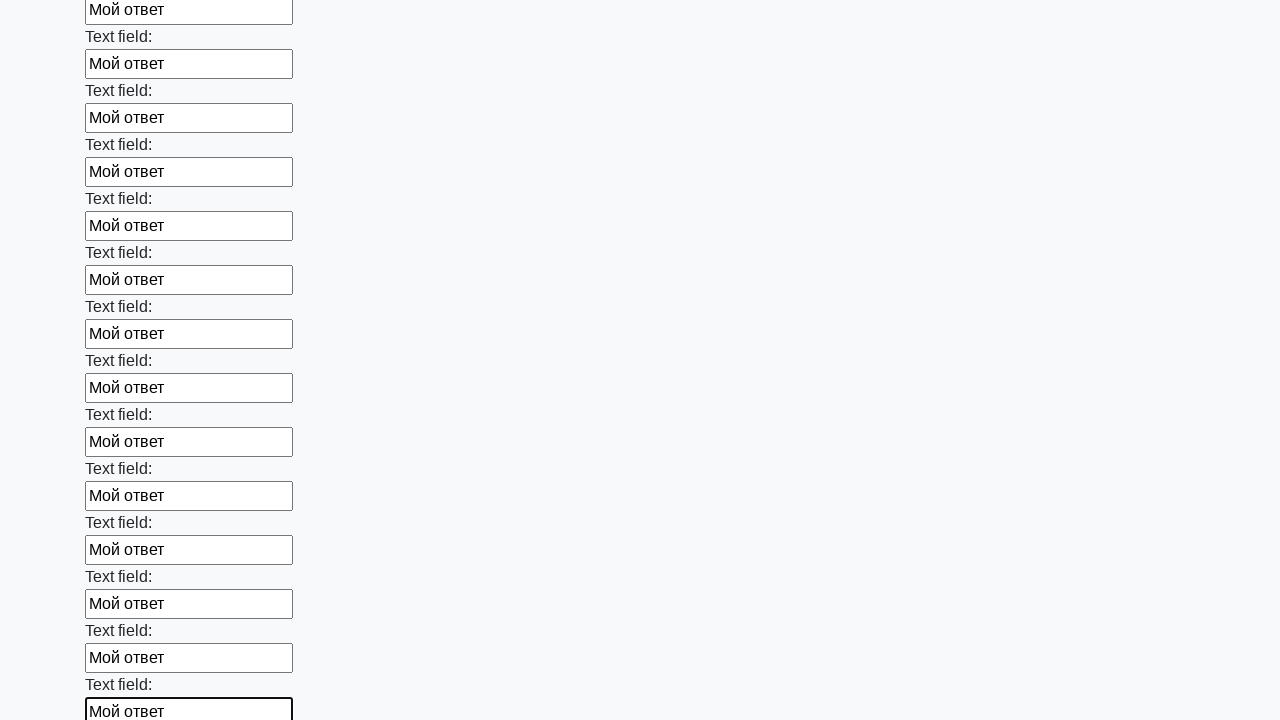

Filled input field with 'Мой ответ' on input >> nth=81
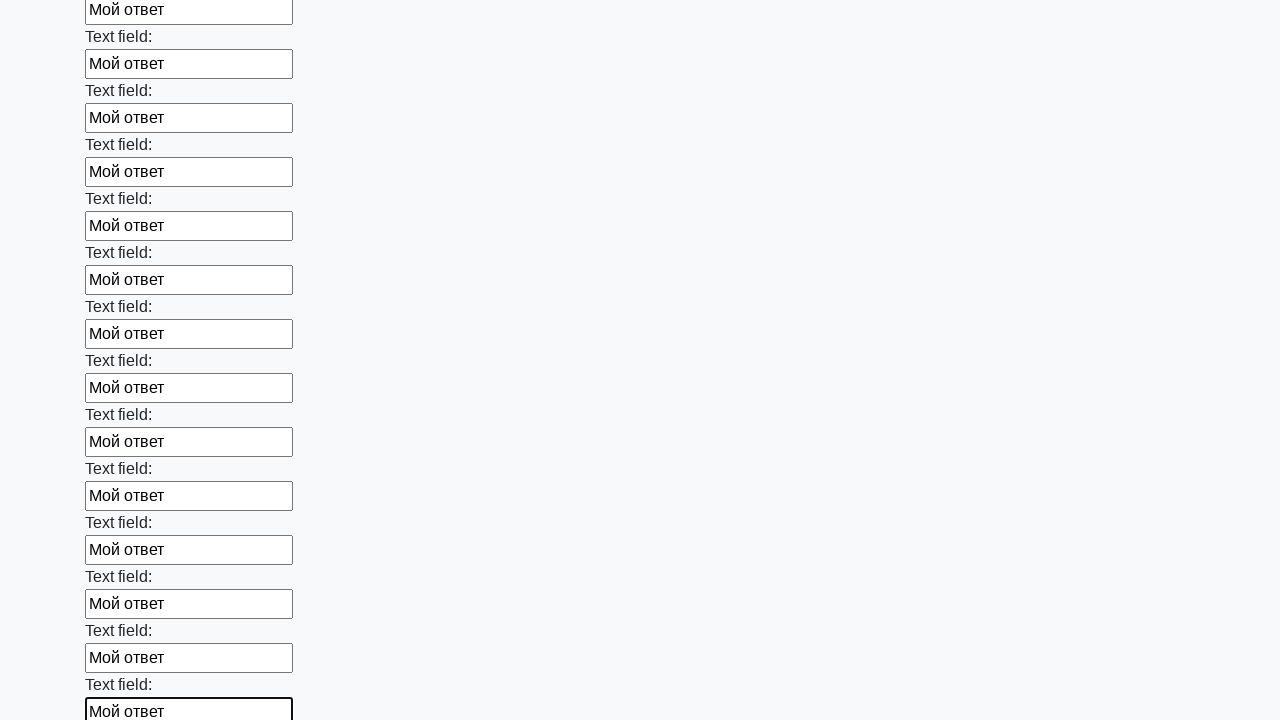

Filled input field with 'Мой ответ' on input >> nth=82
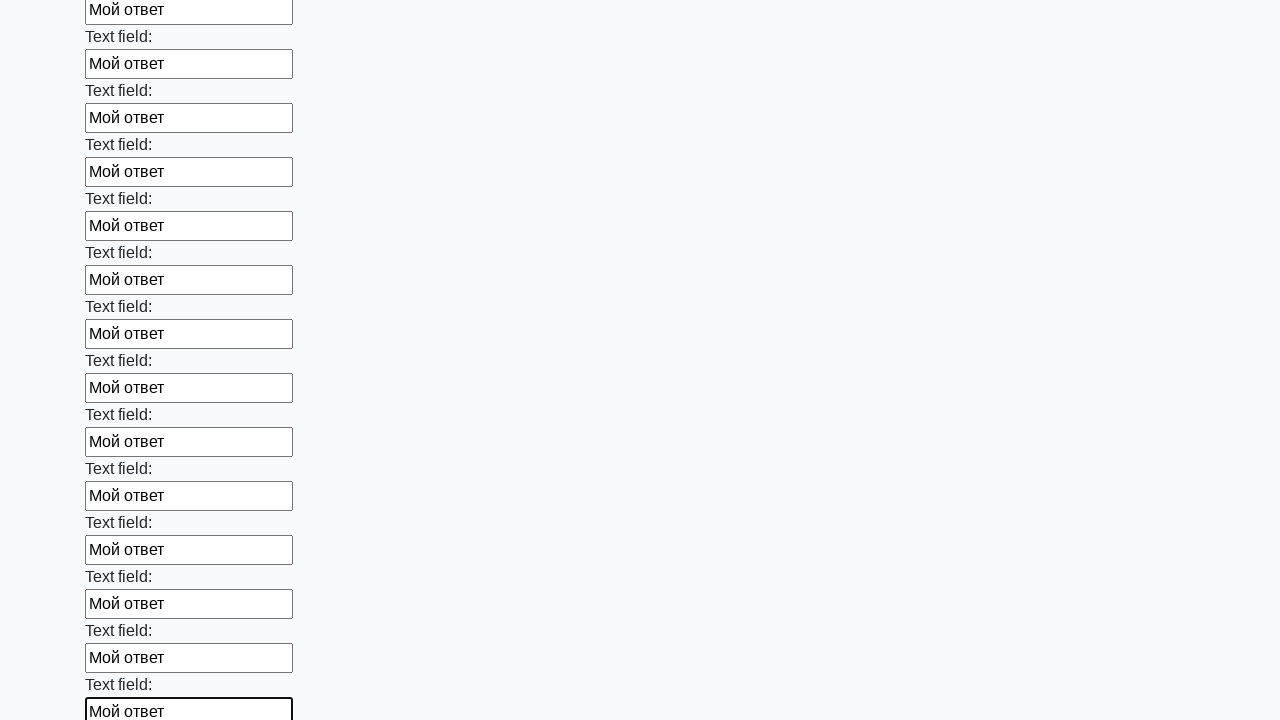

Filled input field with 'Мой ответ' on input >> nth=83
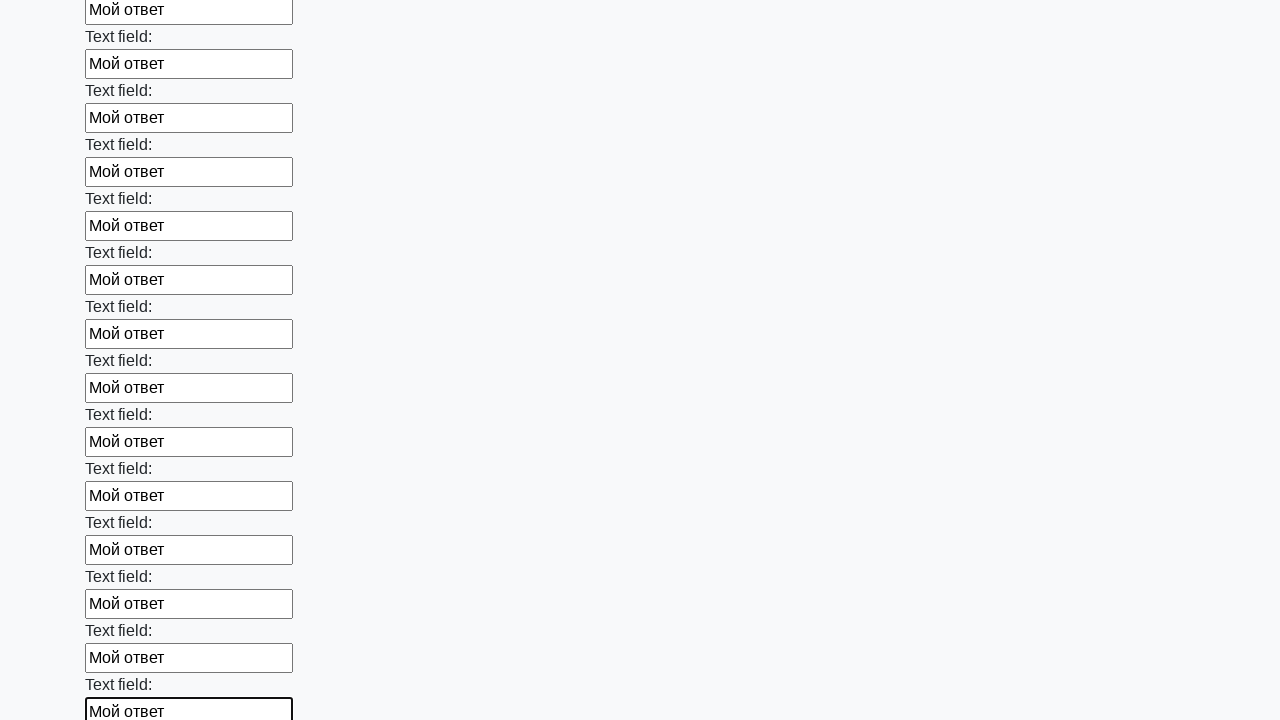

Filled input field with 'Мой ответ' on input >> nth=84
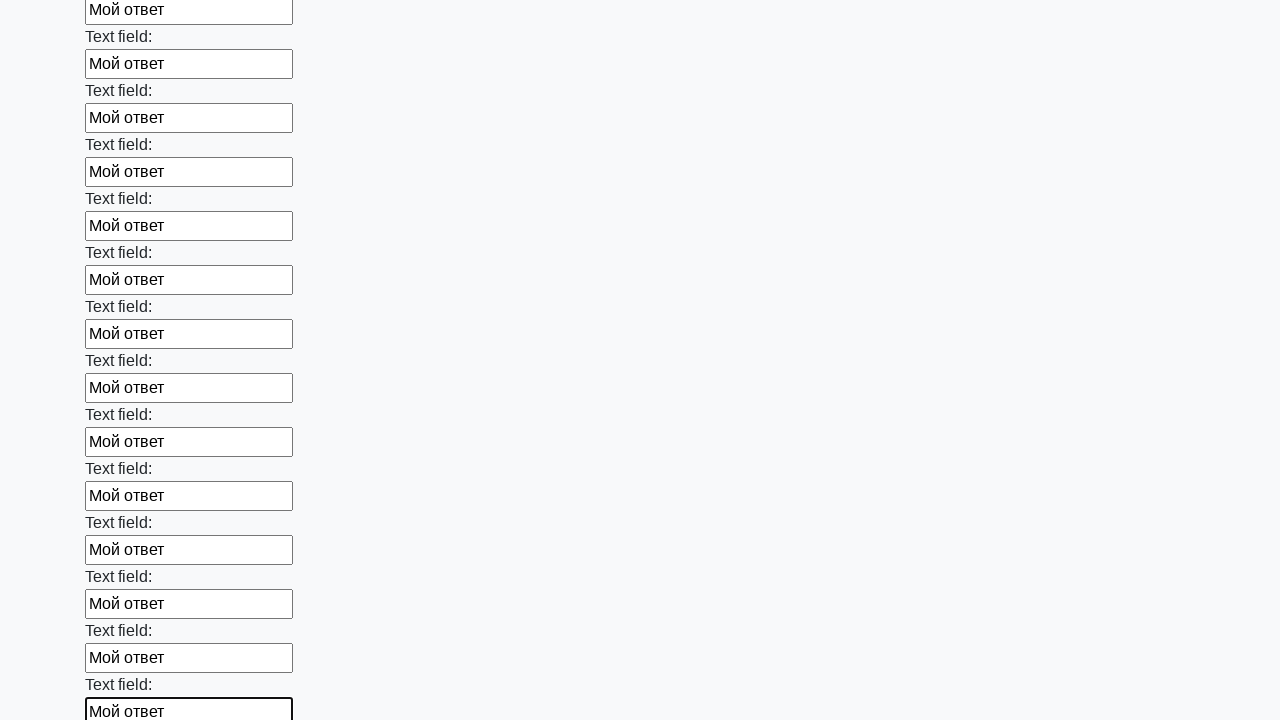

Filled input field with 'Мой ответ' on input >> nth=85
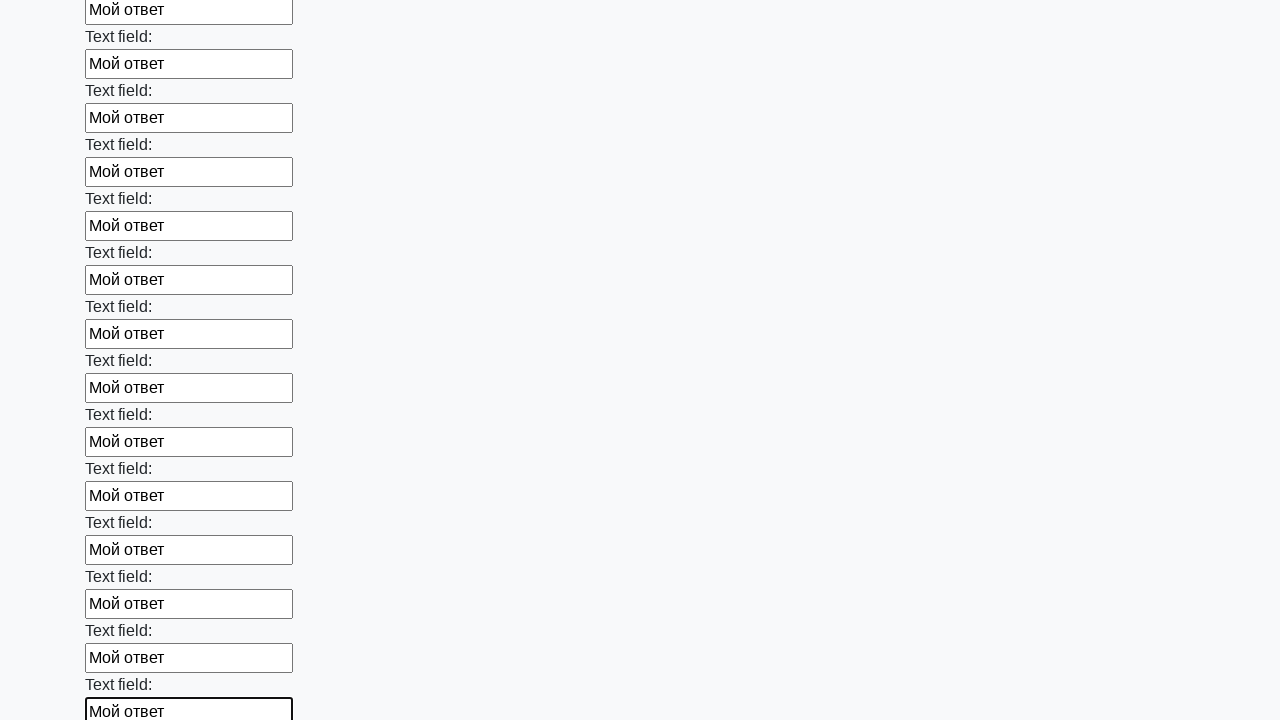

Filled input field with 'Мой ответ' on input >> nth=86
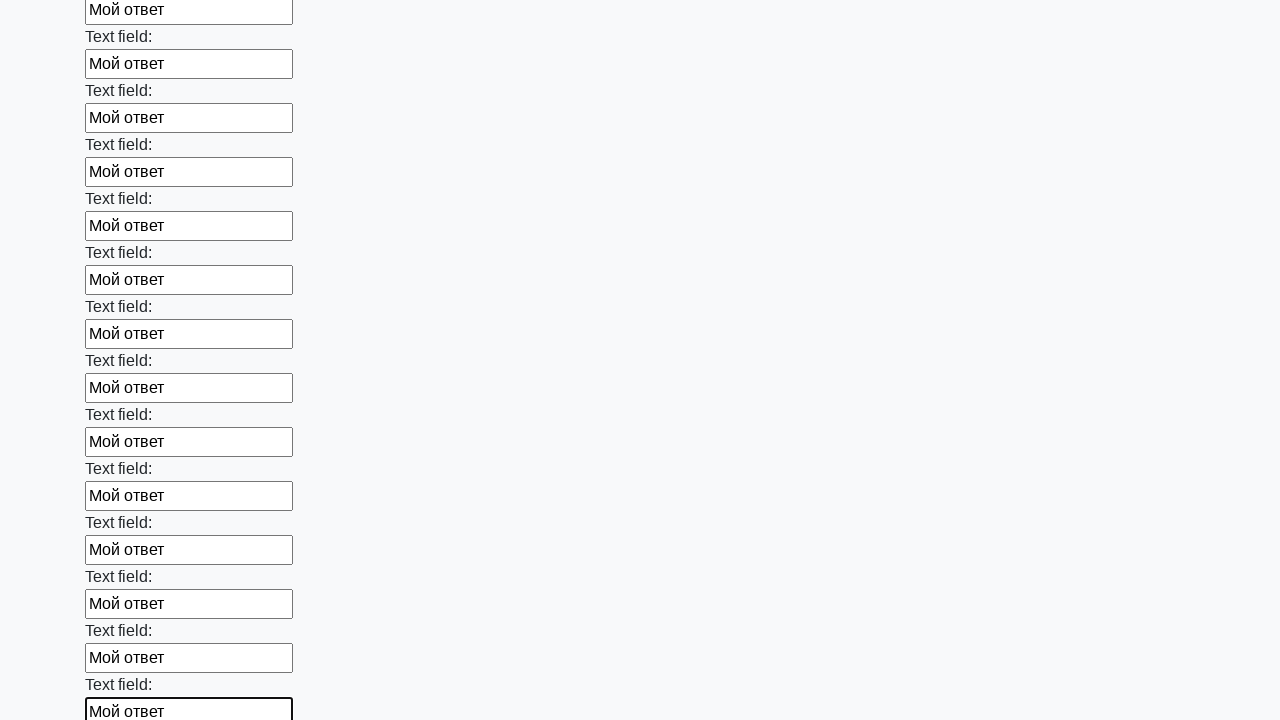

Filled input field with 'Мой ответ' on input >> nth=87
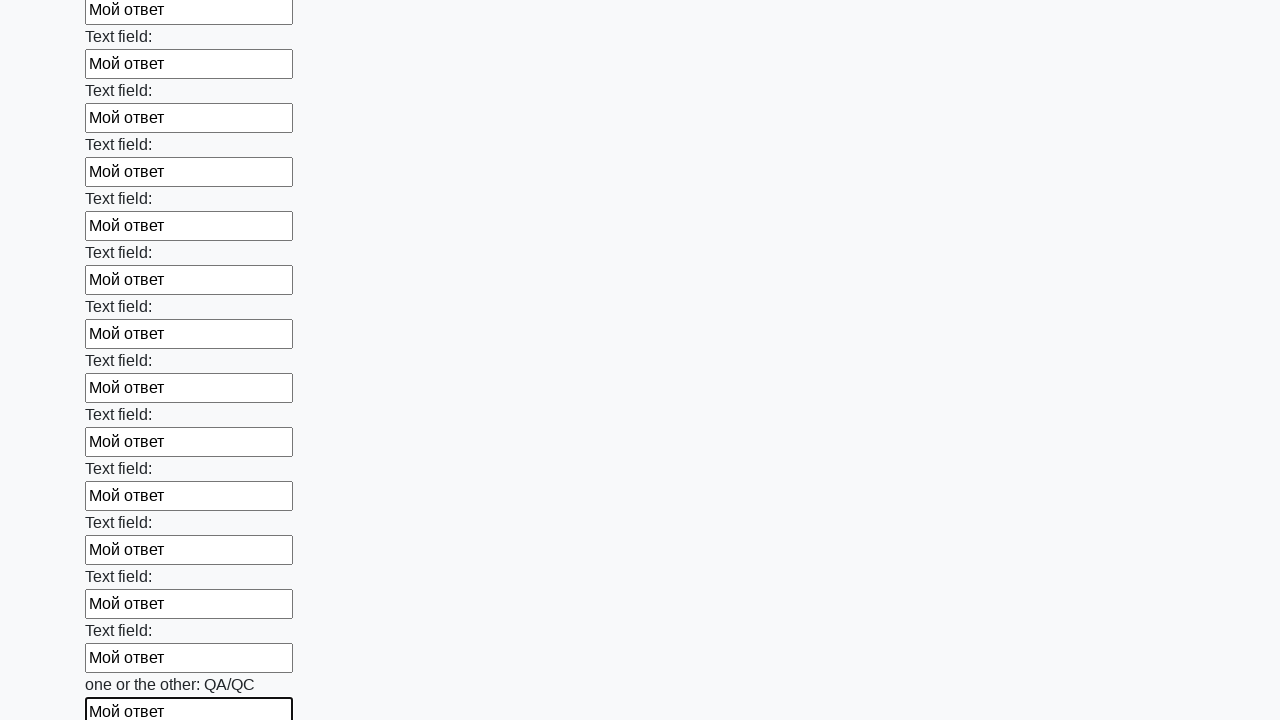

Filled input field with 'Мой ответ' on input >> nth=88
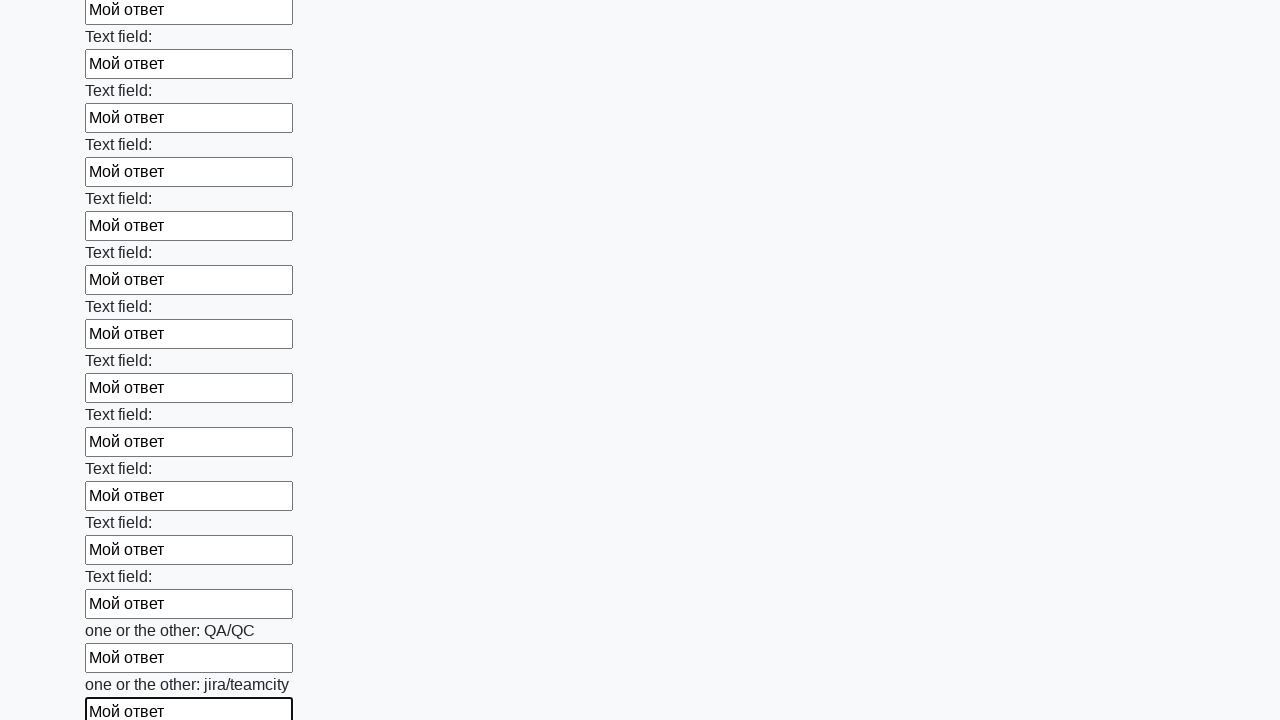

Filled input field with 'Мой ответ' on input >> nth=89
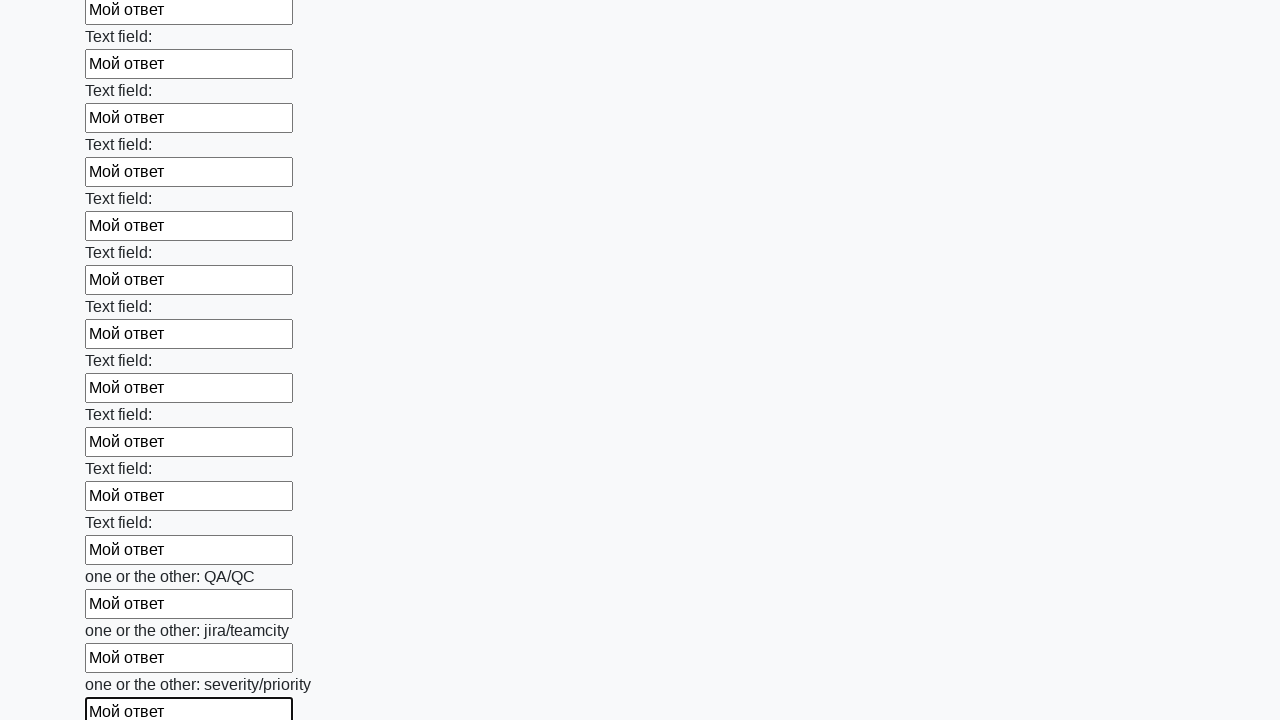

Filled input field with 'Мой ответ' on input >> nth=90
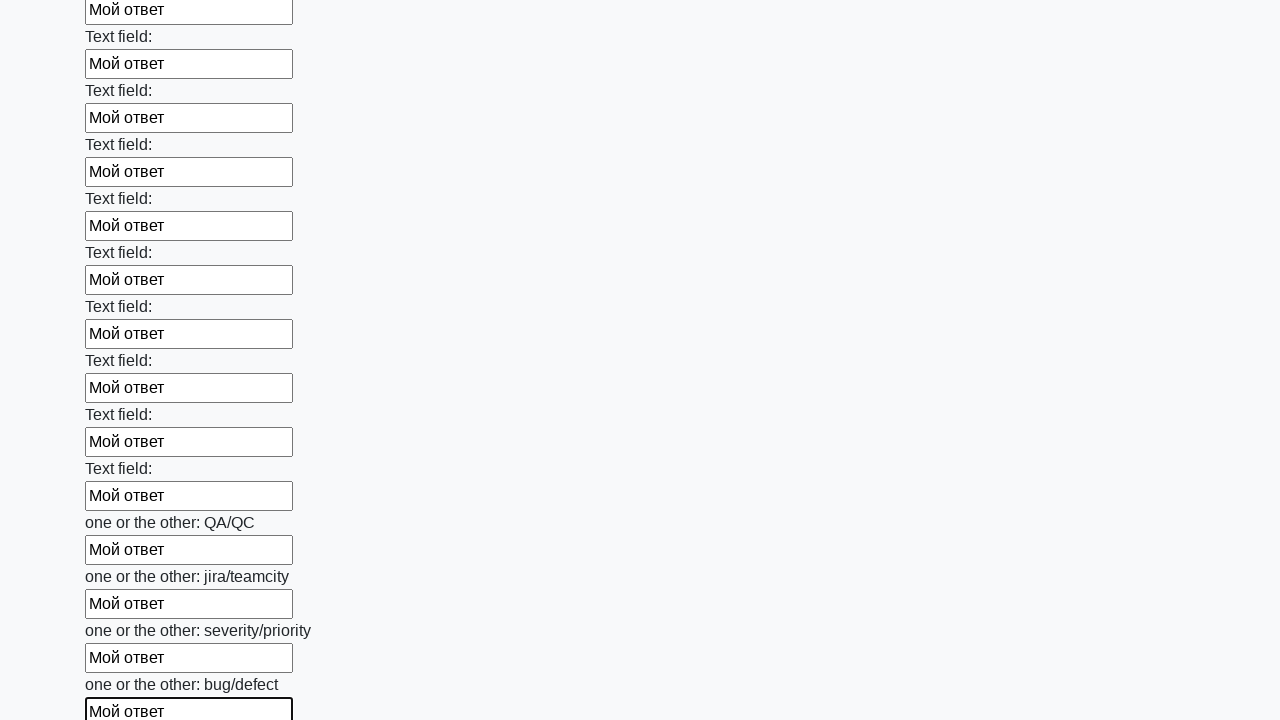

Filled input field with 'Мой ответ' on input >> nth=91
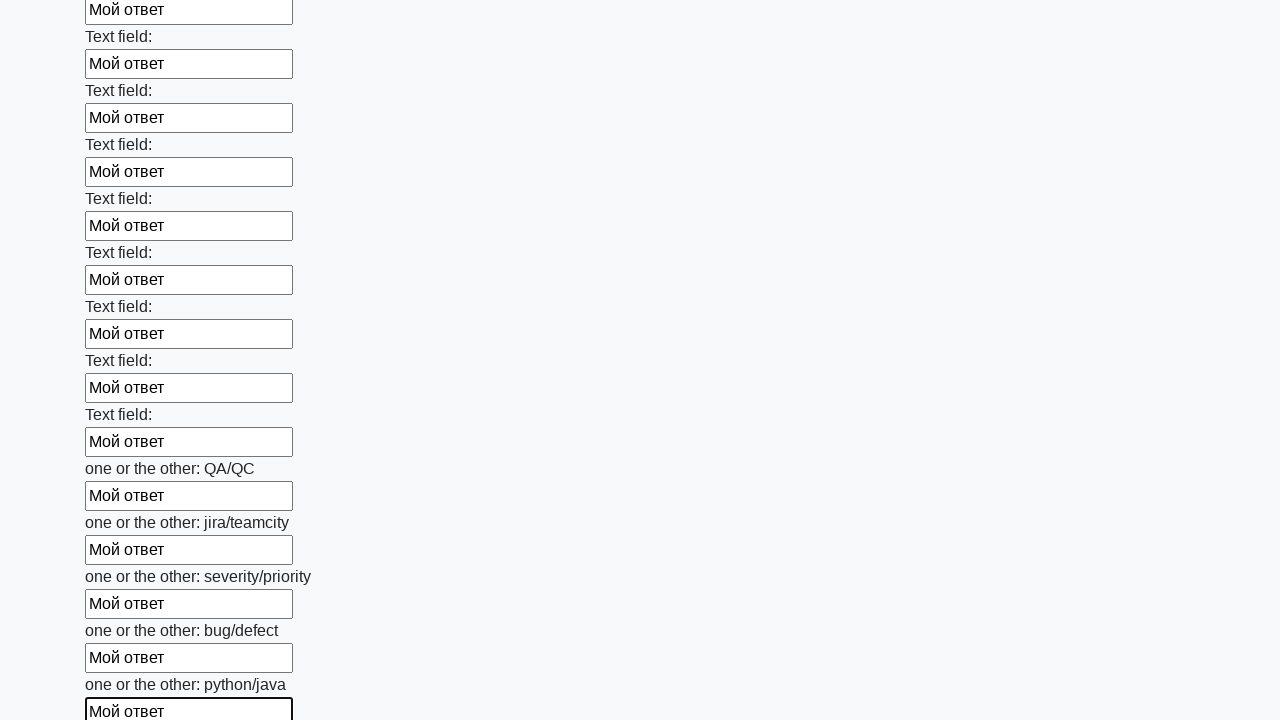

Filled input field with 'Мой ответ' on input >> nth=92
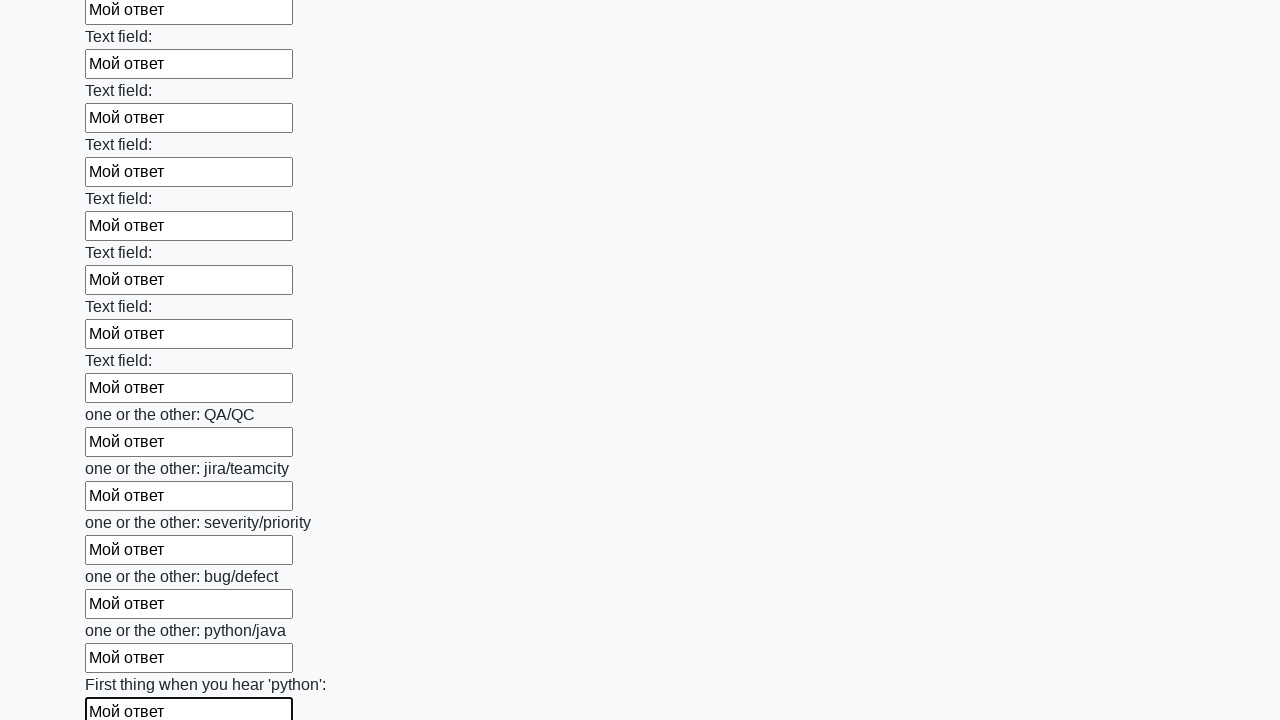

Filled input field with 'Мой ответ' on input >> nth=93
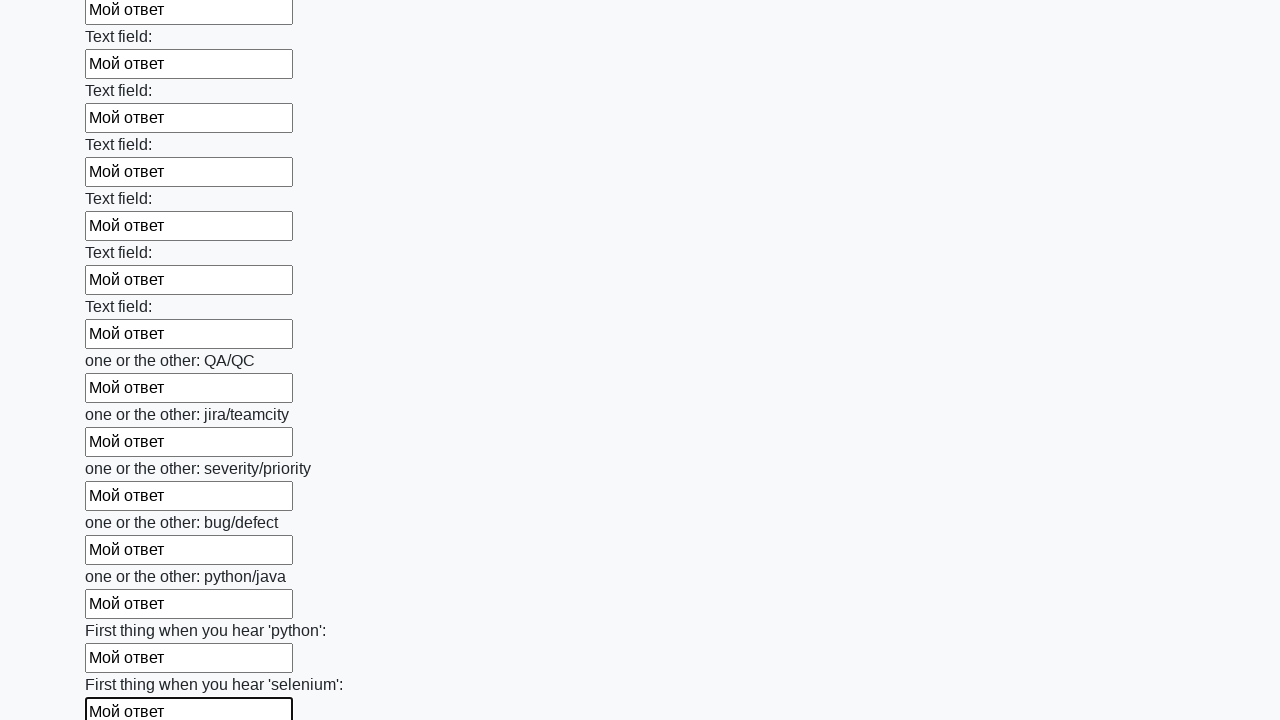

Filled input field with 'Мой ответ' on input >> nth=94
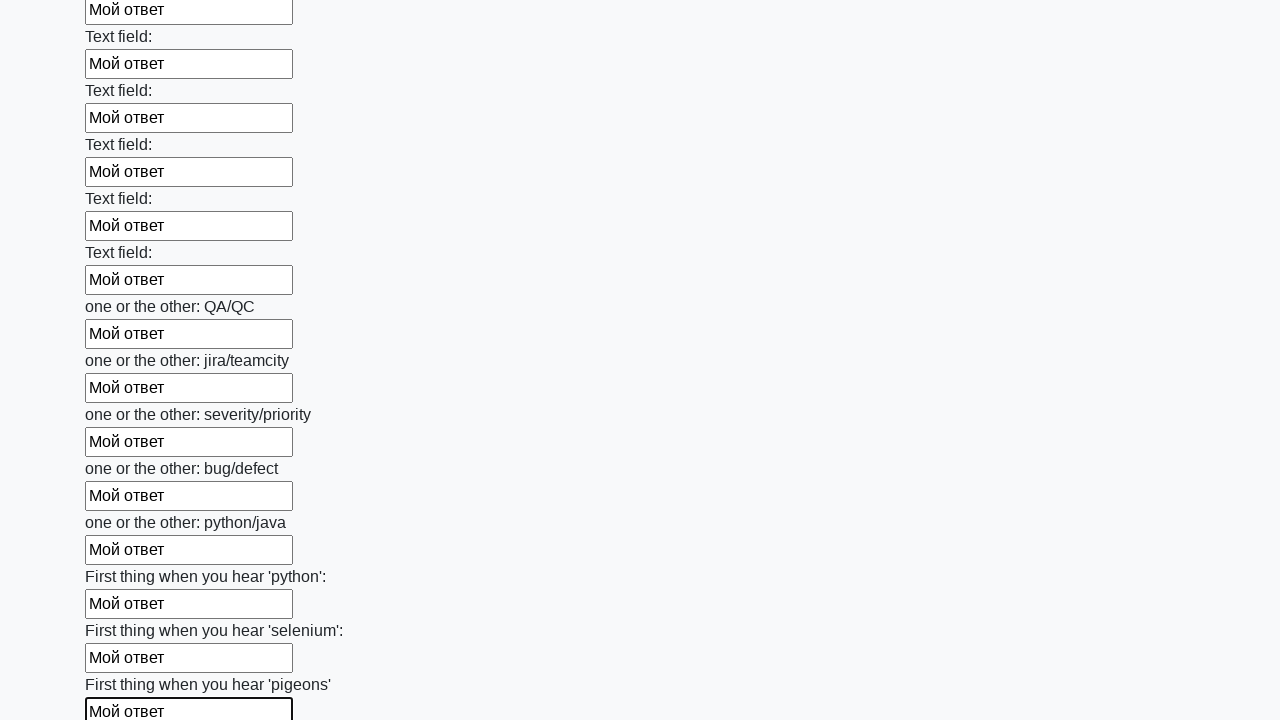

Filled input field with 'Мой ответ' on input >> nth=95
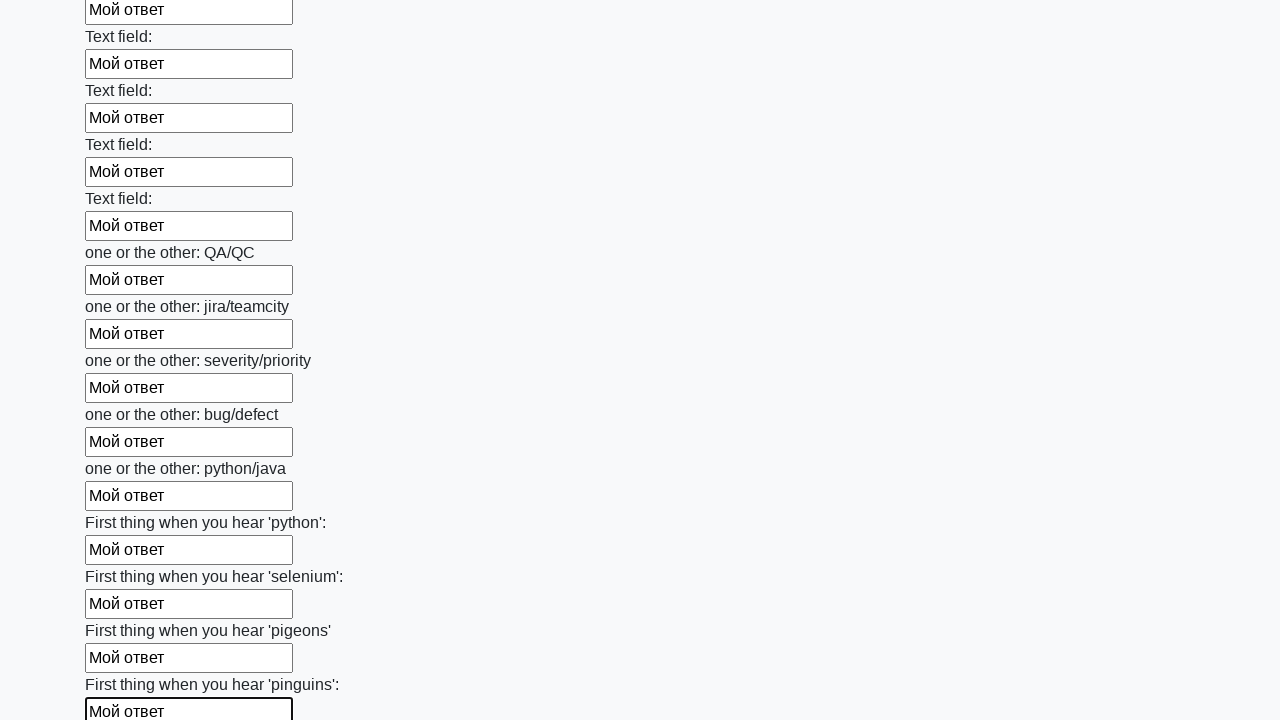

Filled input field with 'Мой ответ' on input >> nth=96
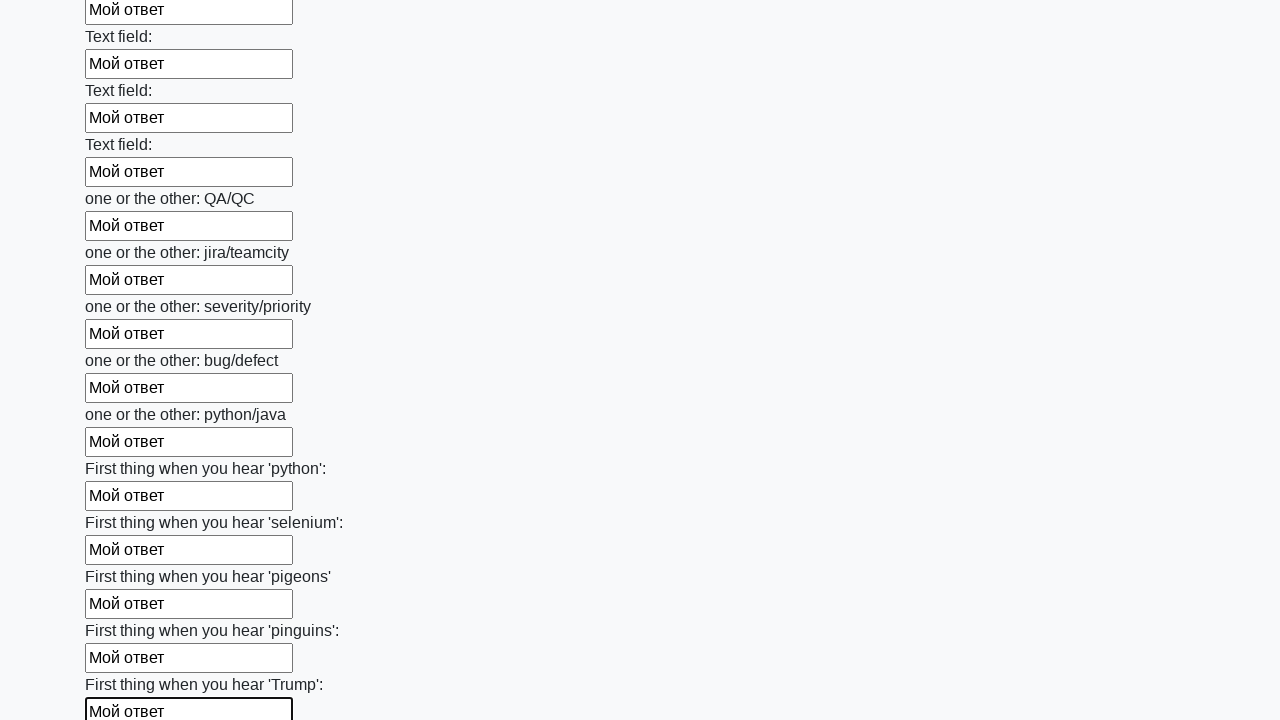

Filled input field with 'Мой ответ' on input >> nth=97
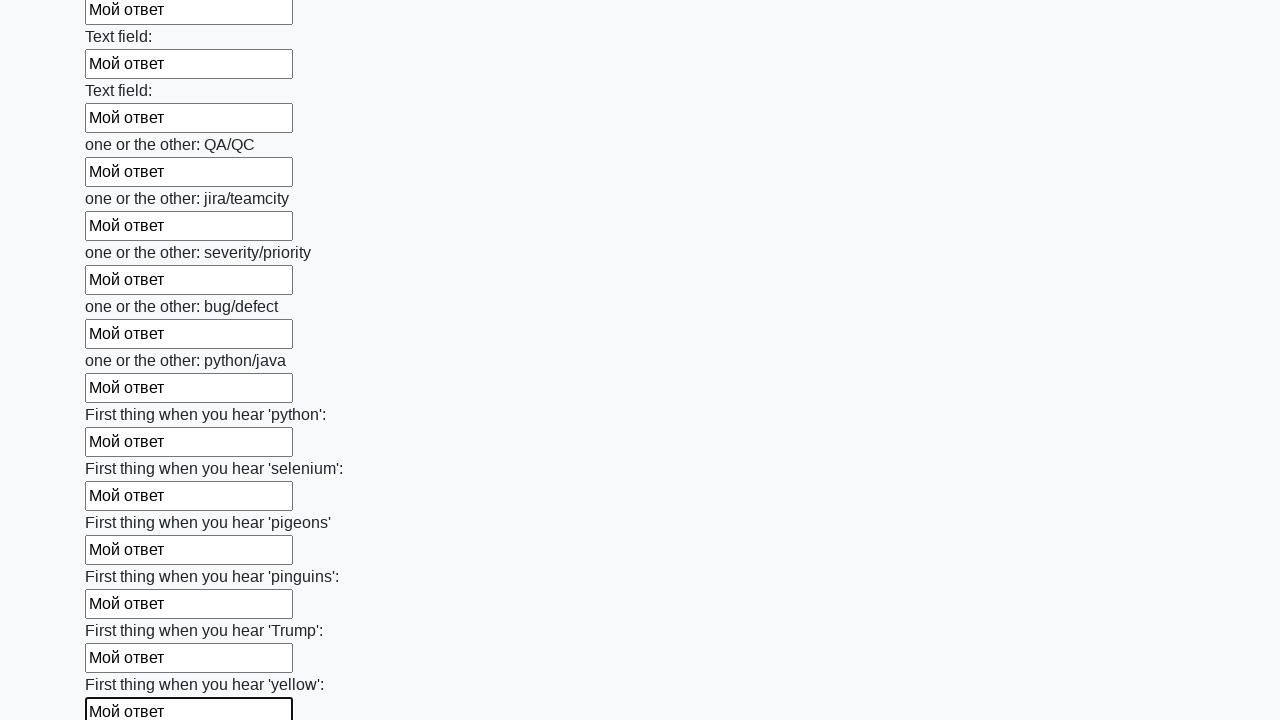

Filled input field with 'Мой ответ' on input >> nth=98
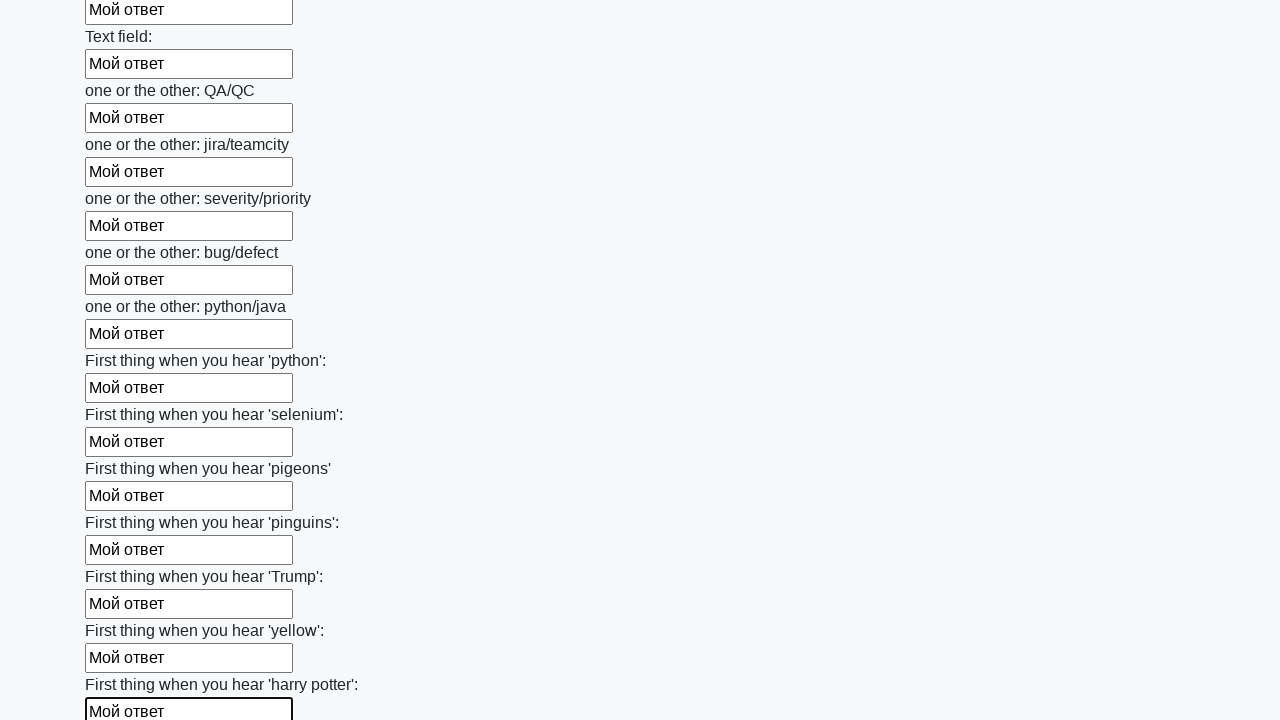

Filled input field with 'Мой ответ' on input >> nth=99
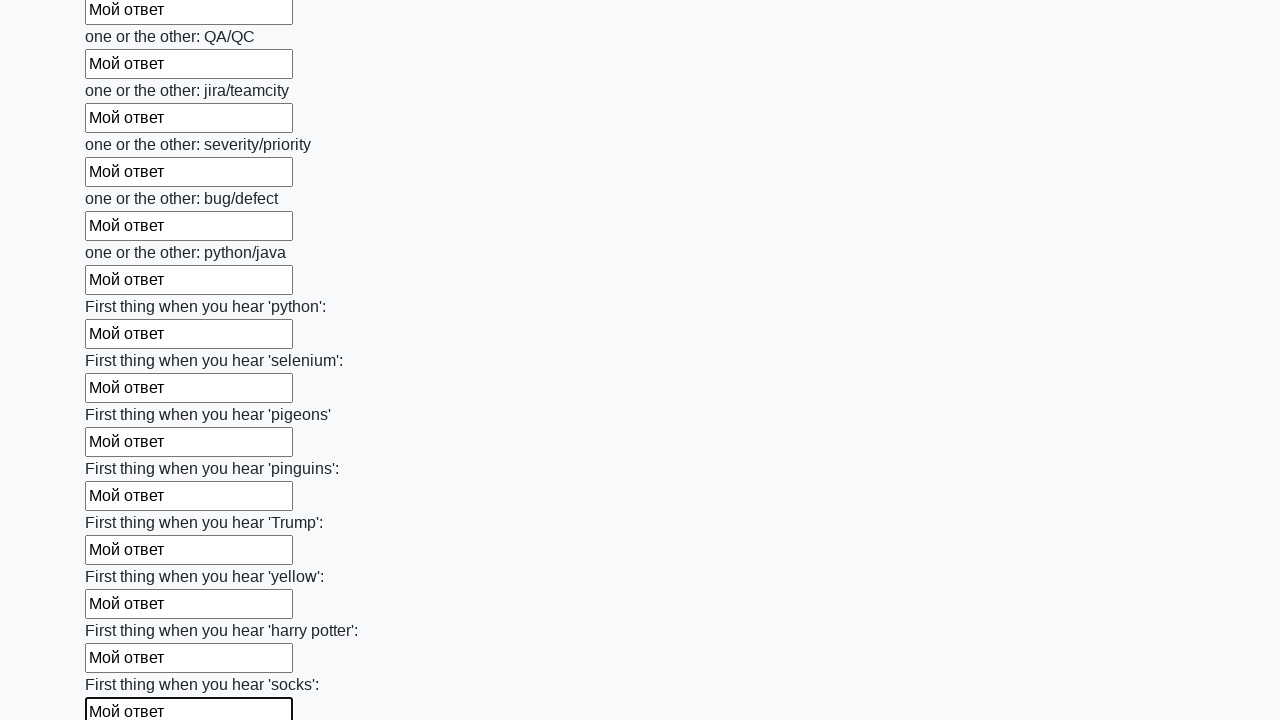

Clicked the submit button to submit the form at (123, 611) on button.btn
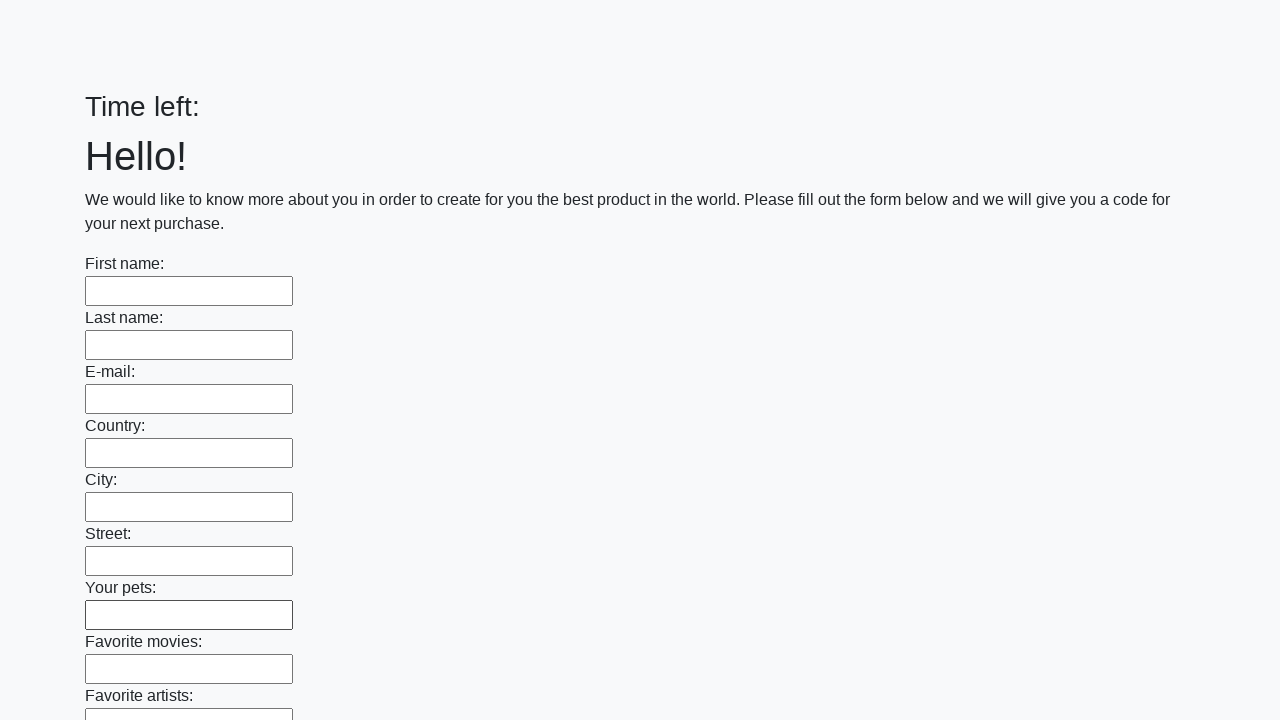

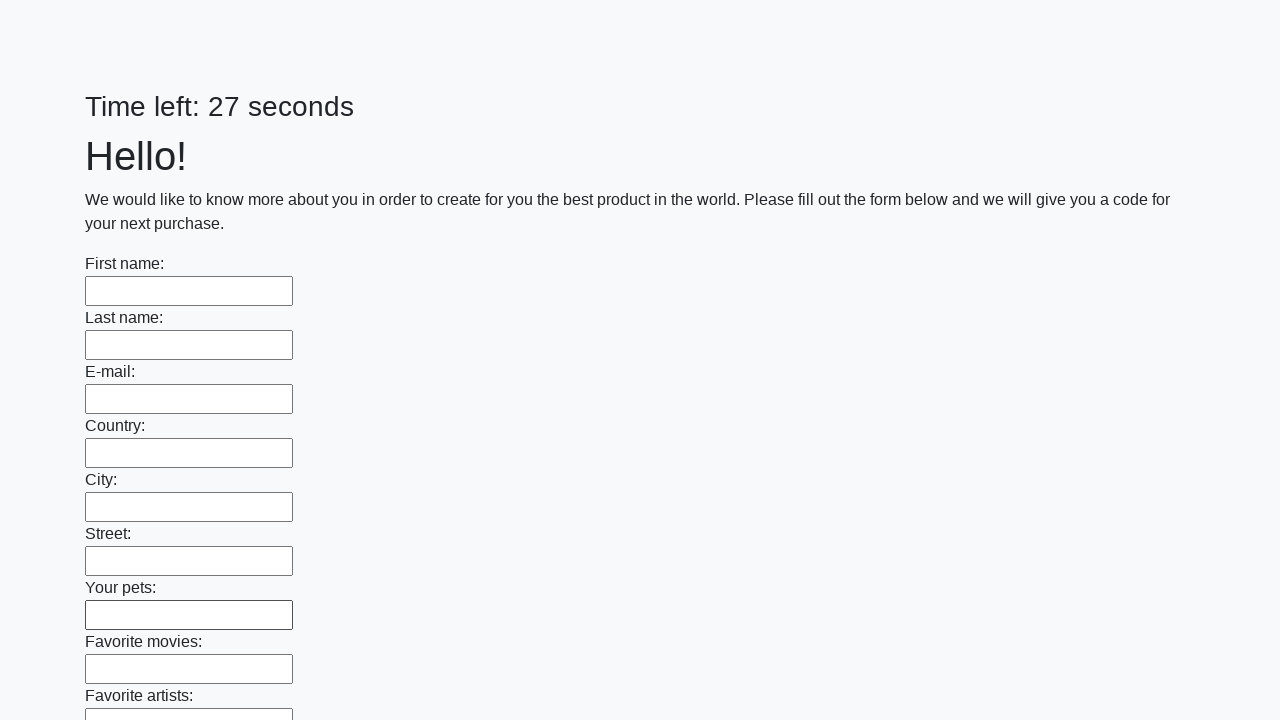